Automates the RPA Challenge website by clicking start, then filling and submitting multiple forms with employee data in a loop

Starting URL: https://rpachallenge.com

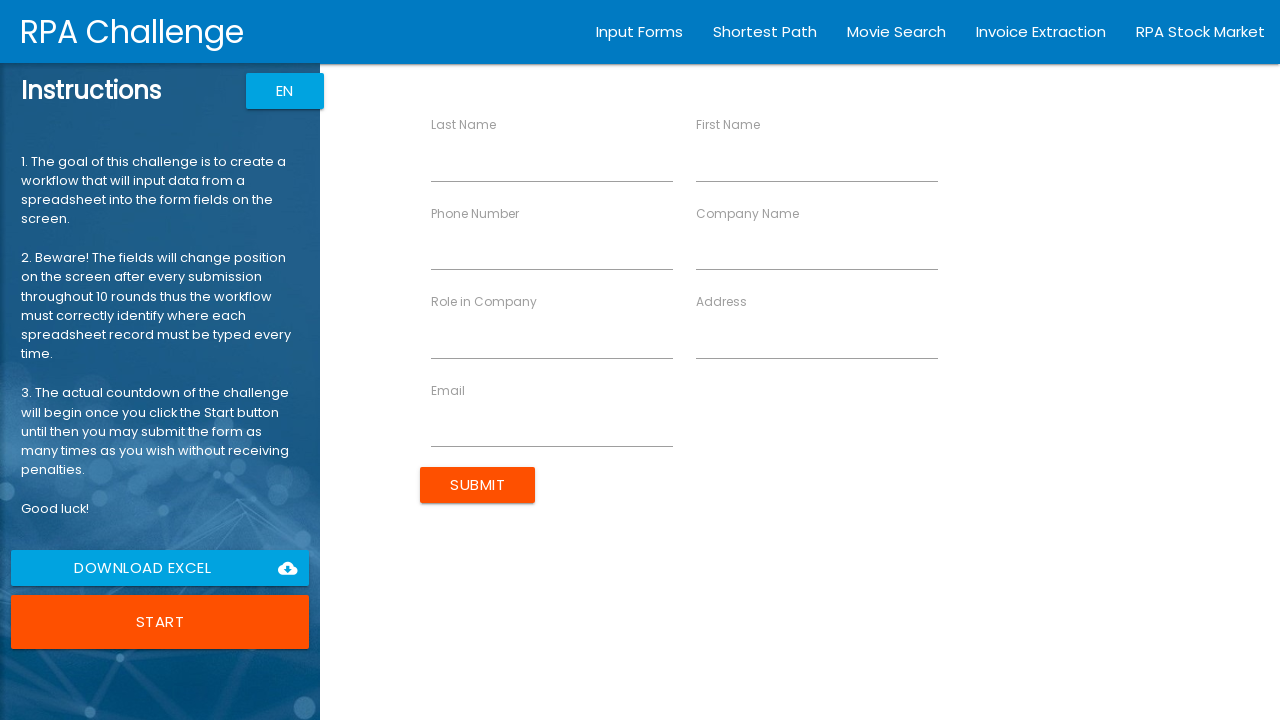

Clicked the Start button to begin the RPA Challenge at (160, 622) on button:has-text('Start')
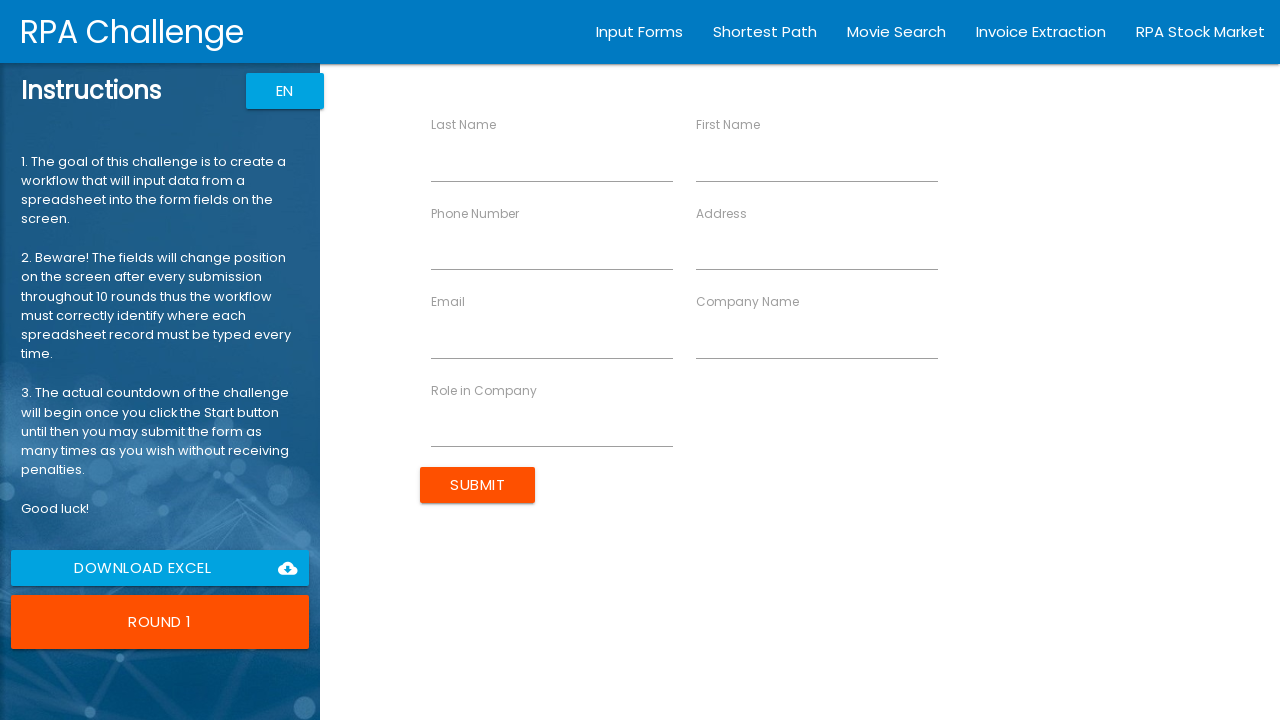

Filled 'First Name' field with 'John' on xpath=//label[text()='First Name'] >> xpath=following-sibling::input
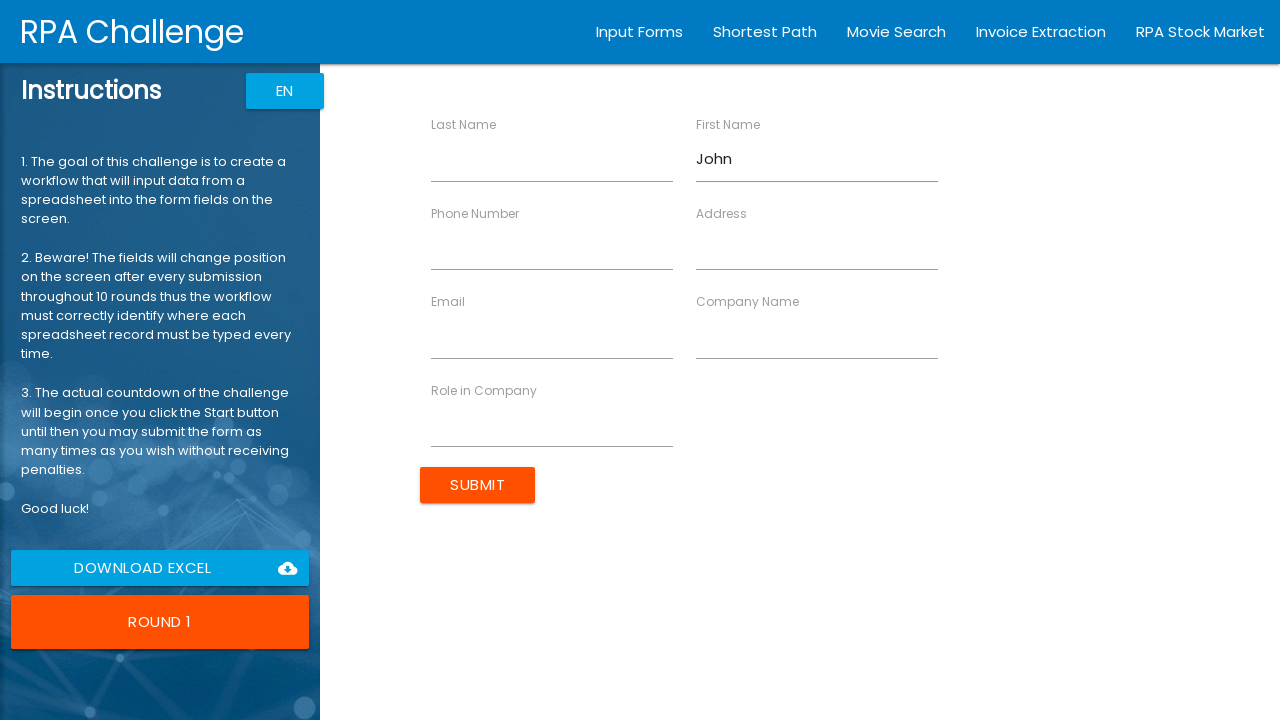

Filled 'Last Name' field with 'Smith' on xpath=//label[text()='Last Name'] >> xpath=following-sibling::input
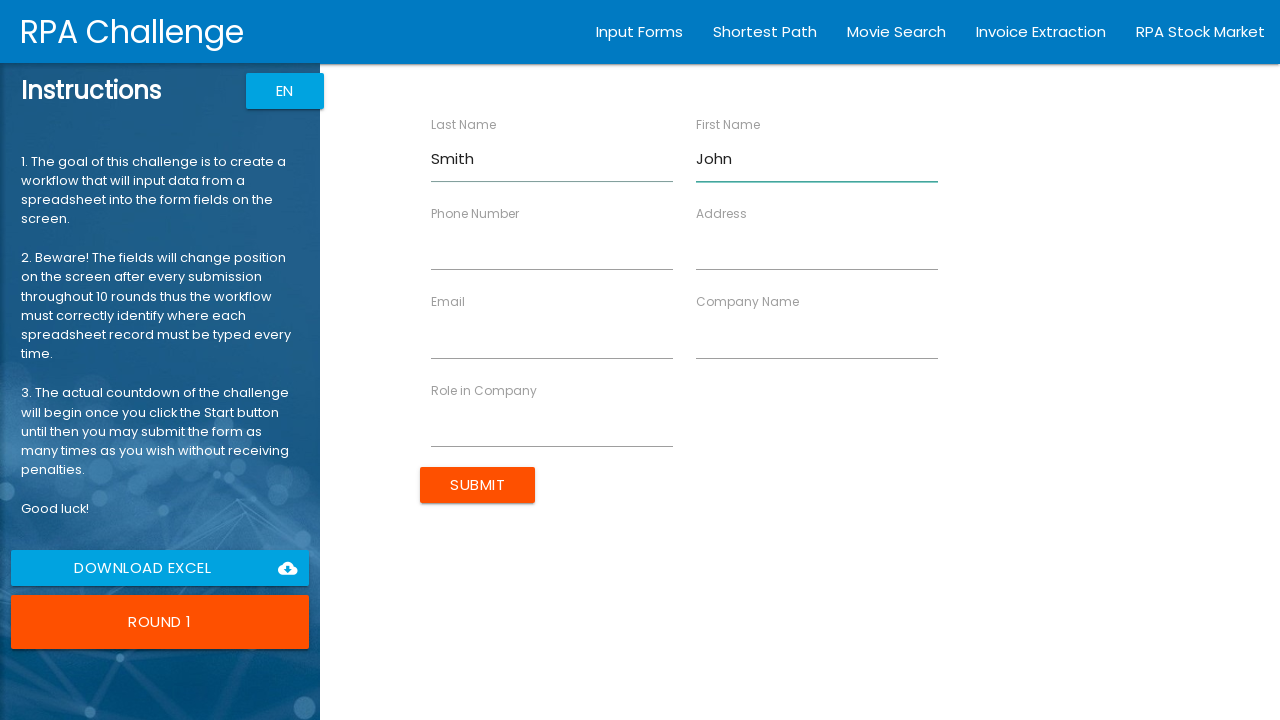

Filled 'Company Name' field with 'Tech Corp' on xpath=//label[text()='Company Name'] >> xpath=following-sibling::input
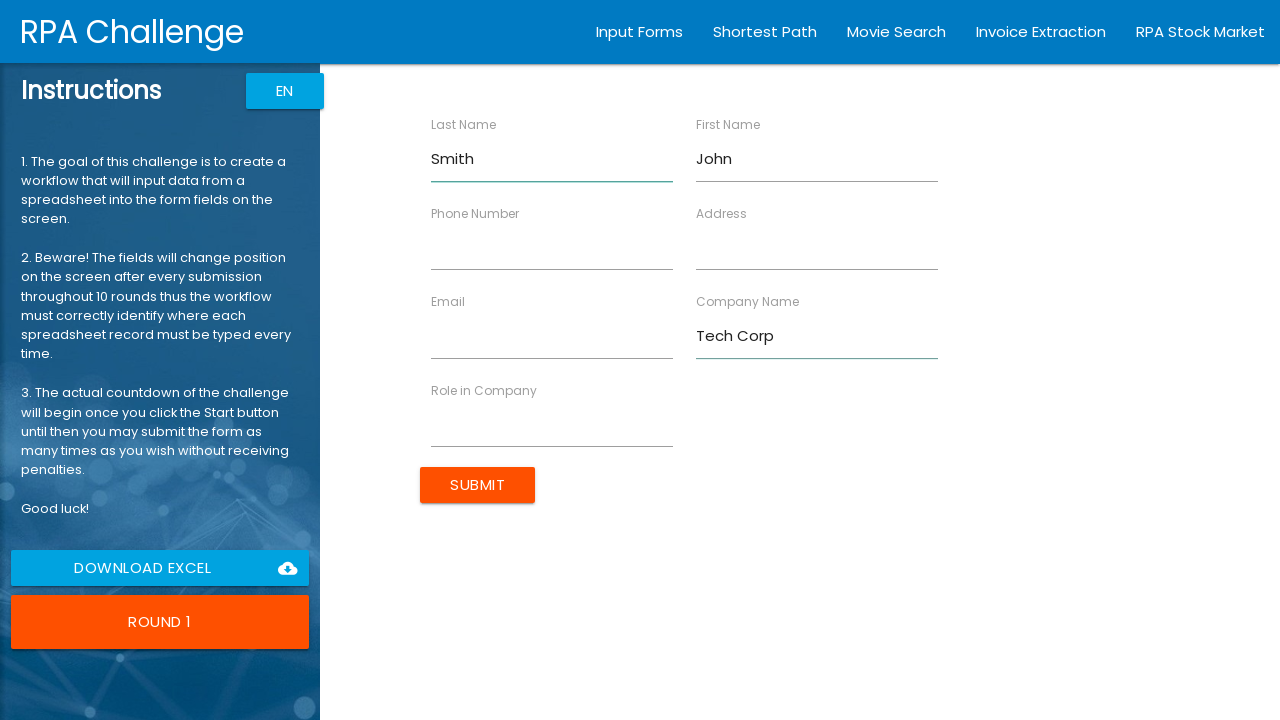

Filled 'Role in Company' field with 'Developer' on xpath=//label[text()='Role in Company'] >> xpath=following-sibling::input
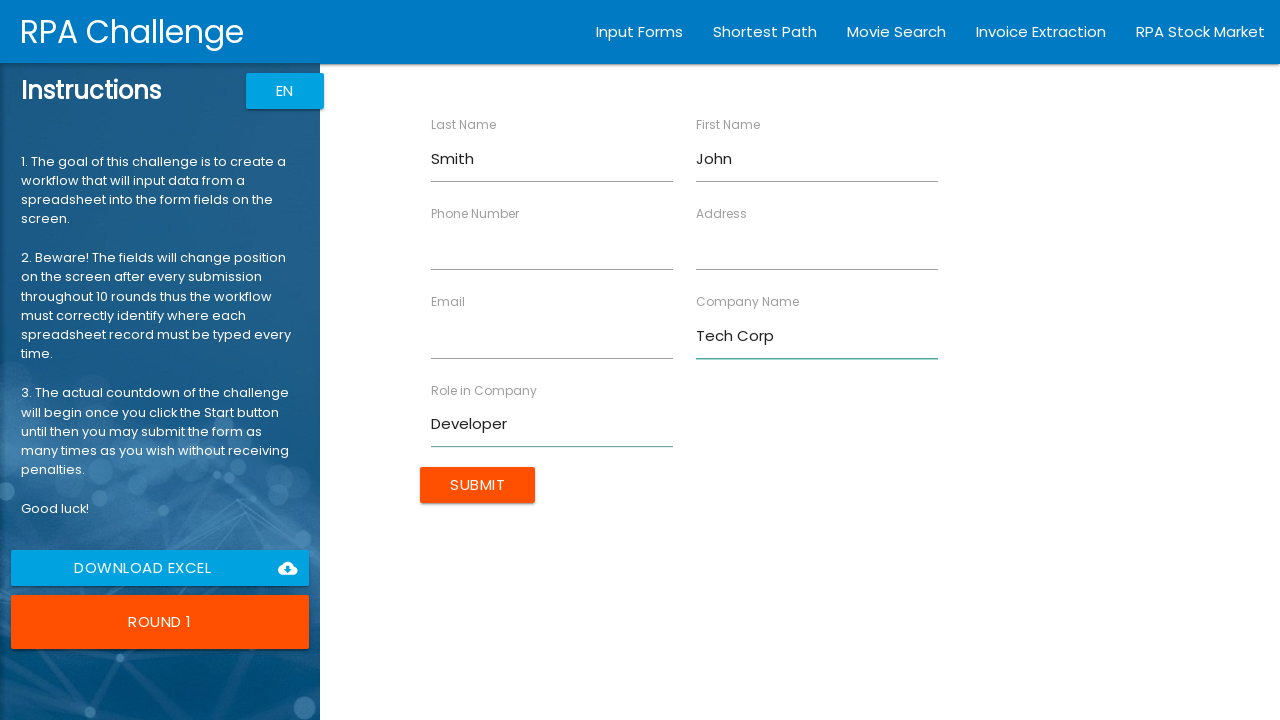

Filled 'Address' field with '123 Main St' on xpath=//label[text()='Address'] >> xpath=following-sibling::input
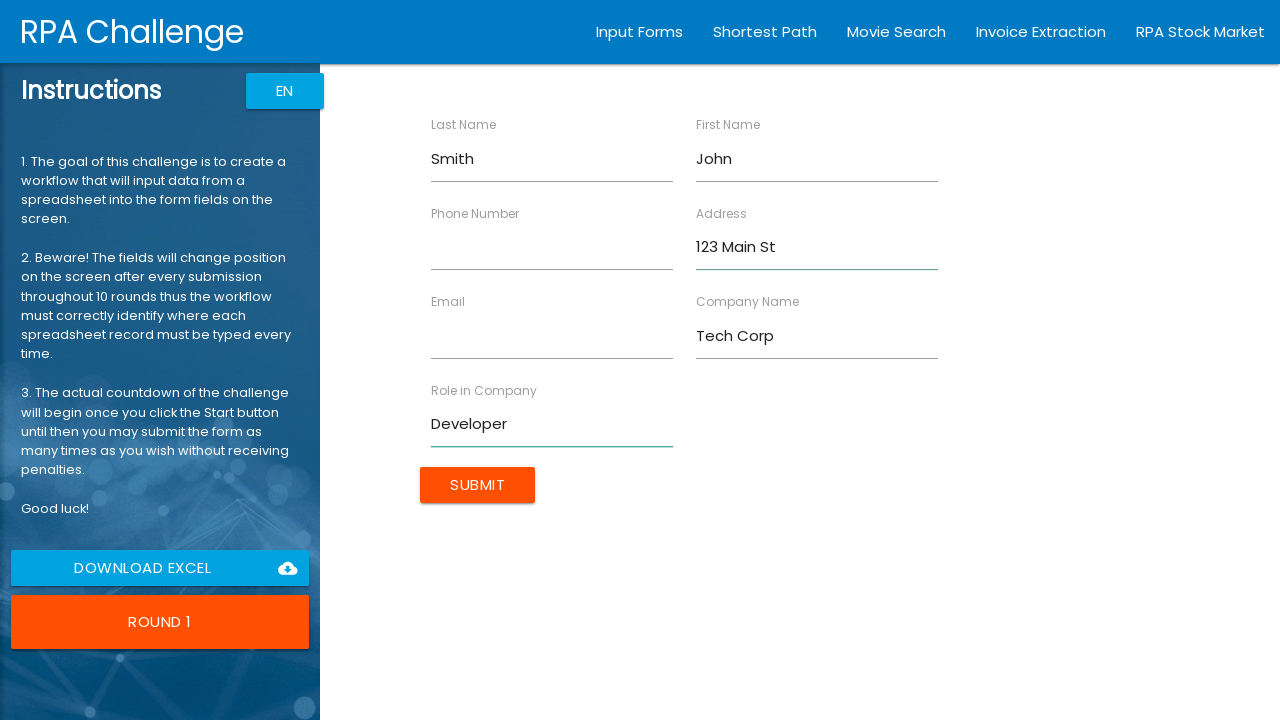

Filled 'Email' field with 'john.smith@techcorp.com' on xpath=//label[text()='Email'] >> xpath=following-sibling::input
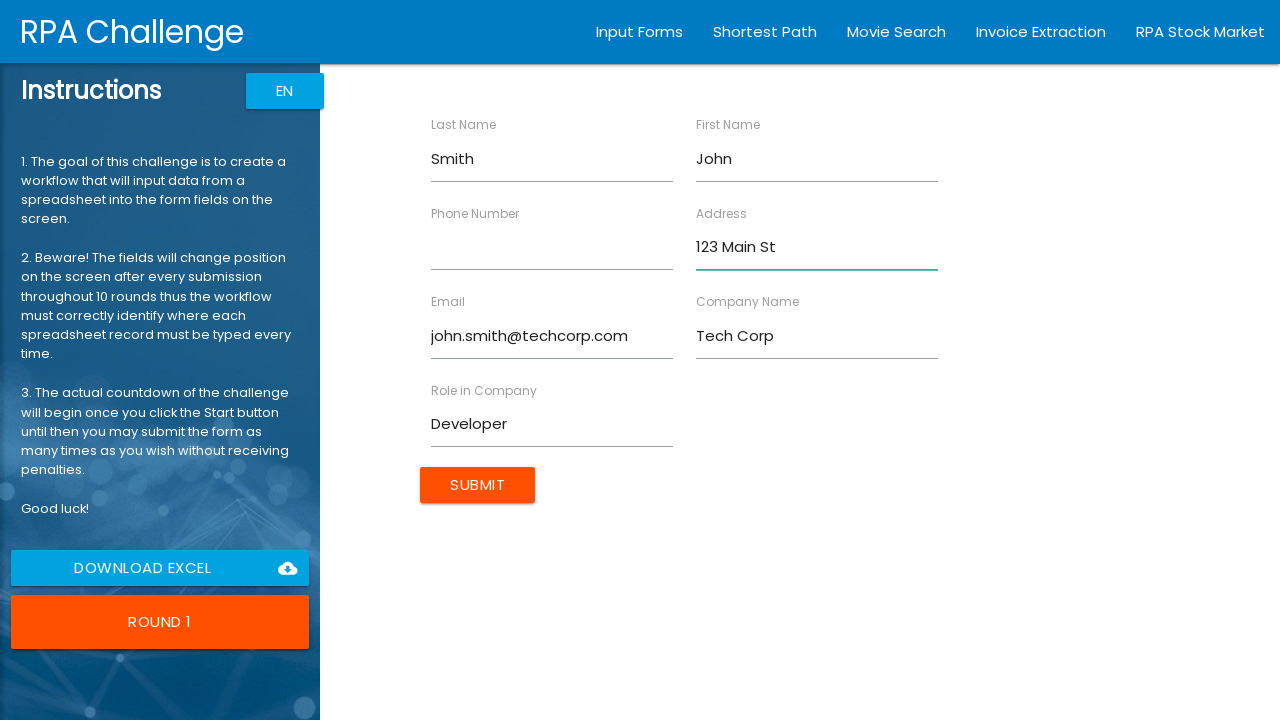

Filled 'Phone Number' field with '555-0101' on xpath=//label[text()='Phone Number'] >> xpath=following-sibling::input
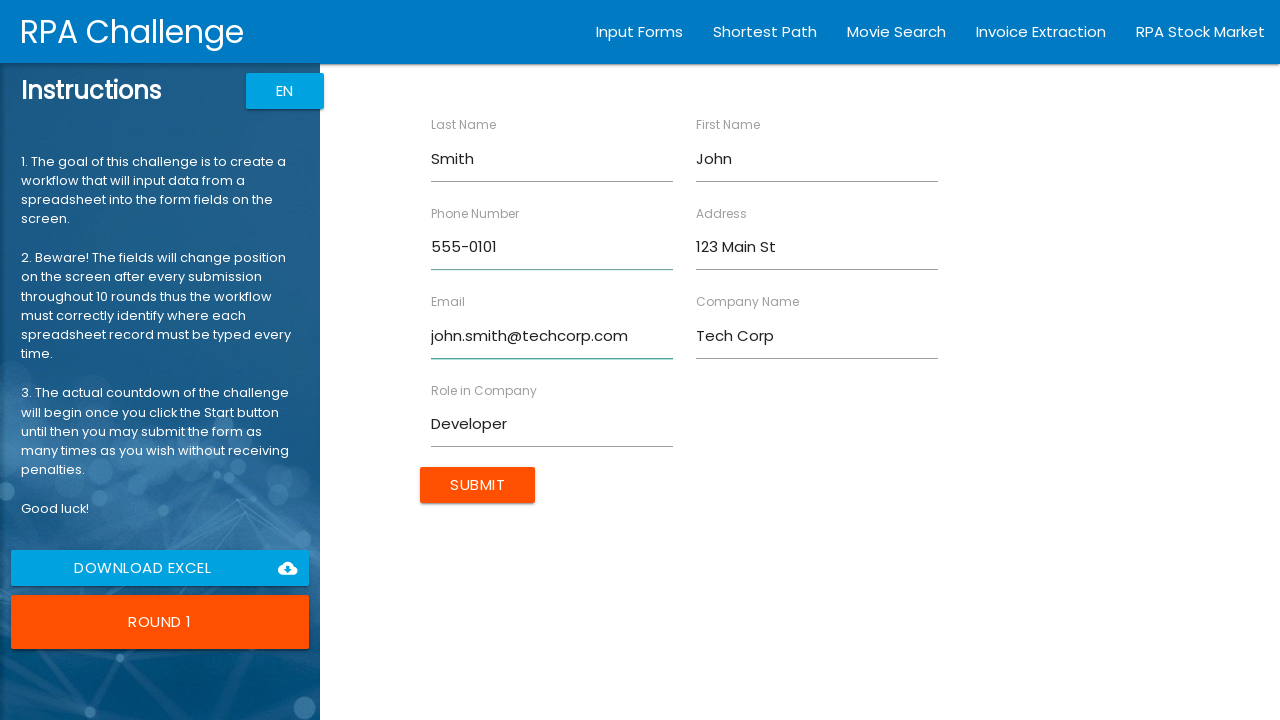

Submitted form for John Smith at (478, 485) on input[value='Submit']
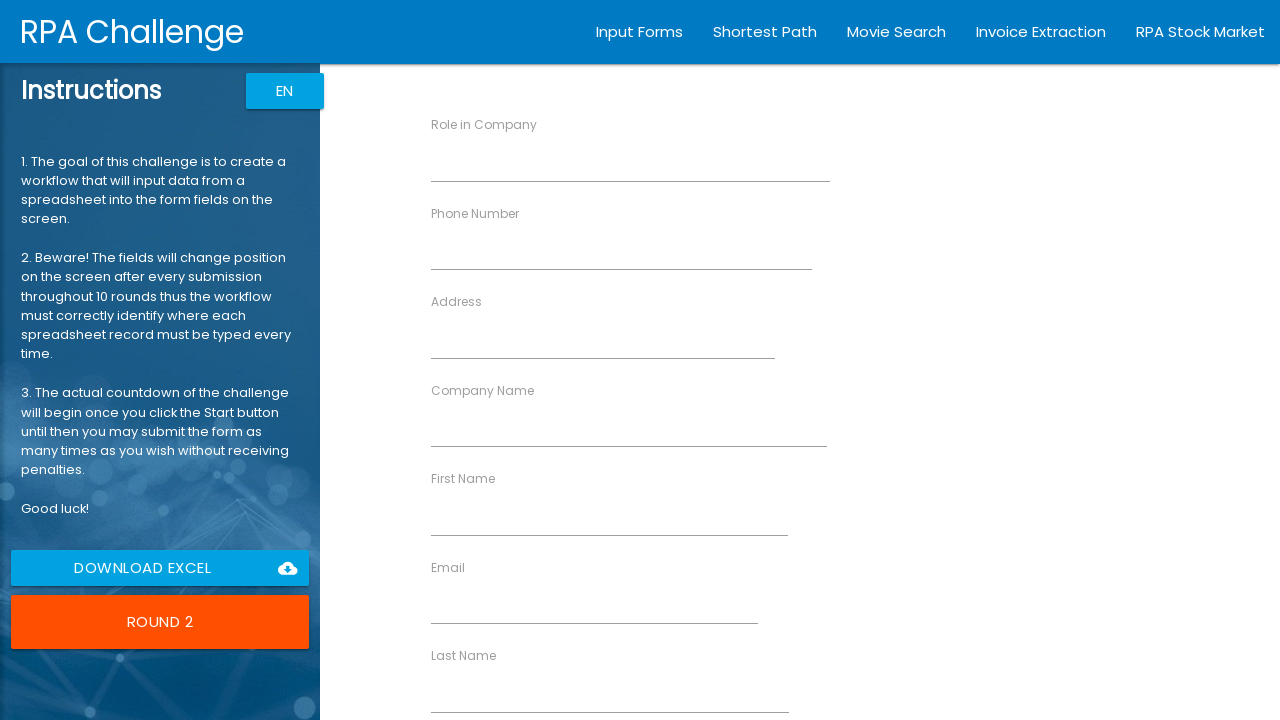

Filled 'First Name' field with 'Sarah' on xpath=//label[text()='First Name'] >> xpath=following-sibling::input
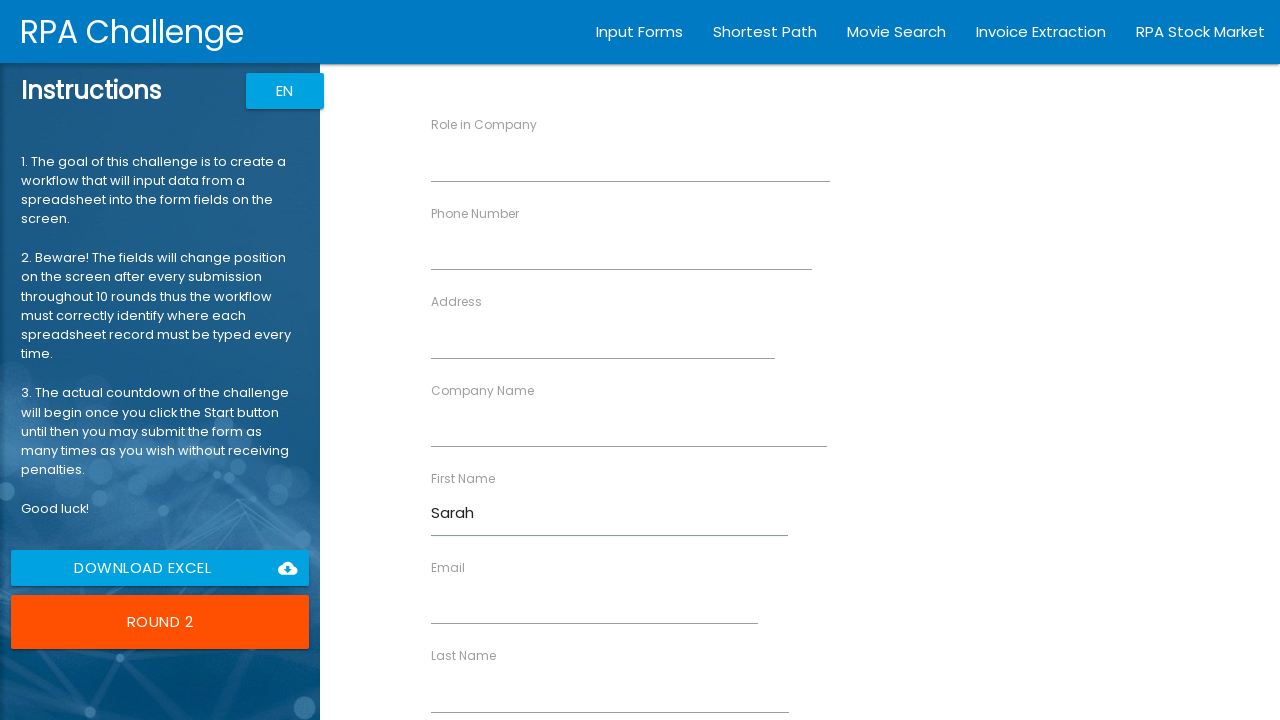

Filled 'Last Name' field with 'Johnson' on xpath=//label[text()='Last Name'] >> xpath=following-sibling::input
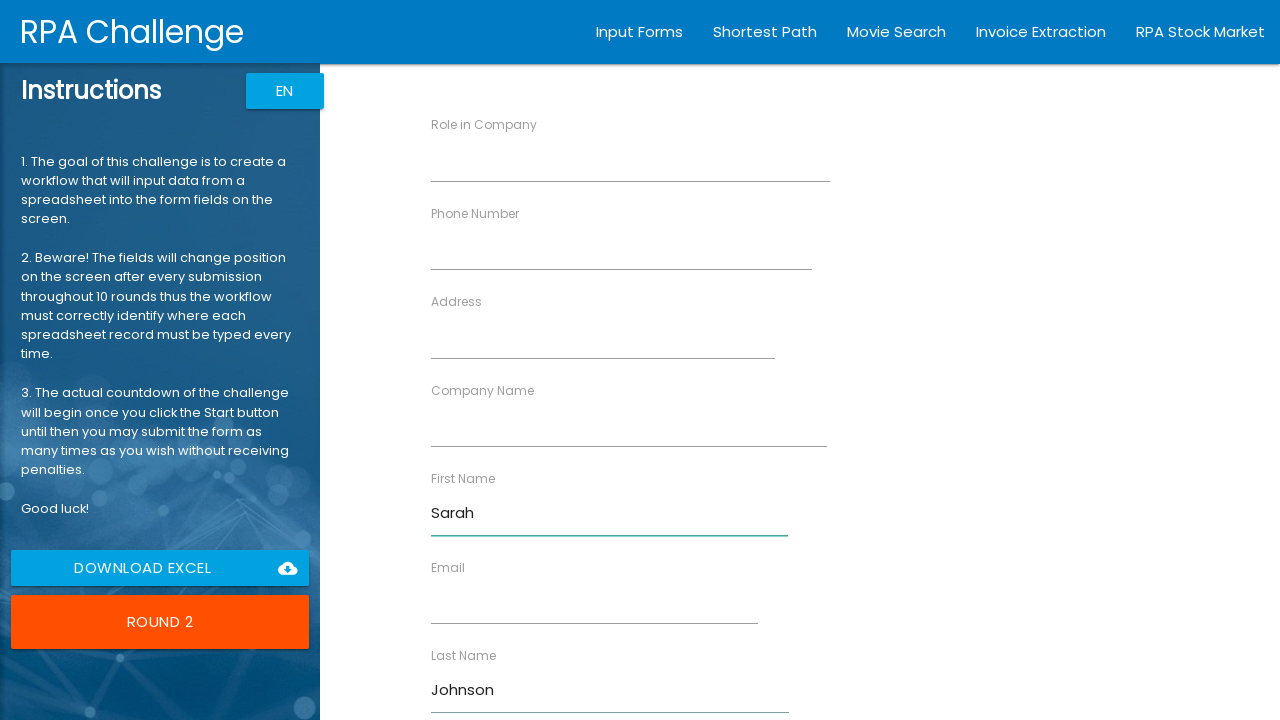

Filled 'Company Name' field with 'Data Inc' on xpath=//label[text()='Company Name'] >> xpath=following-sibling::input
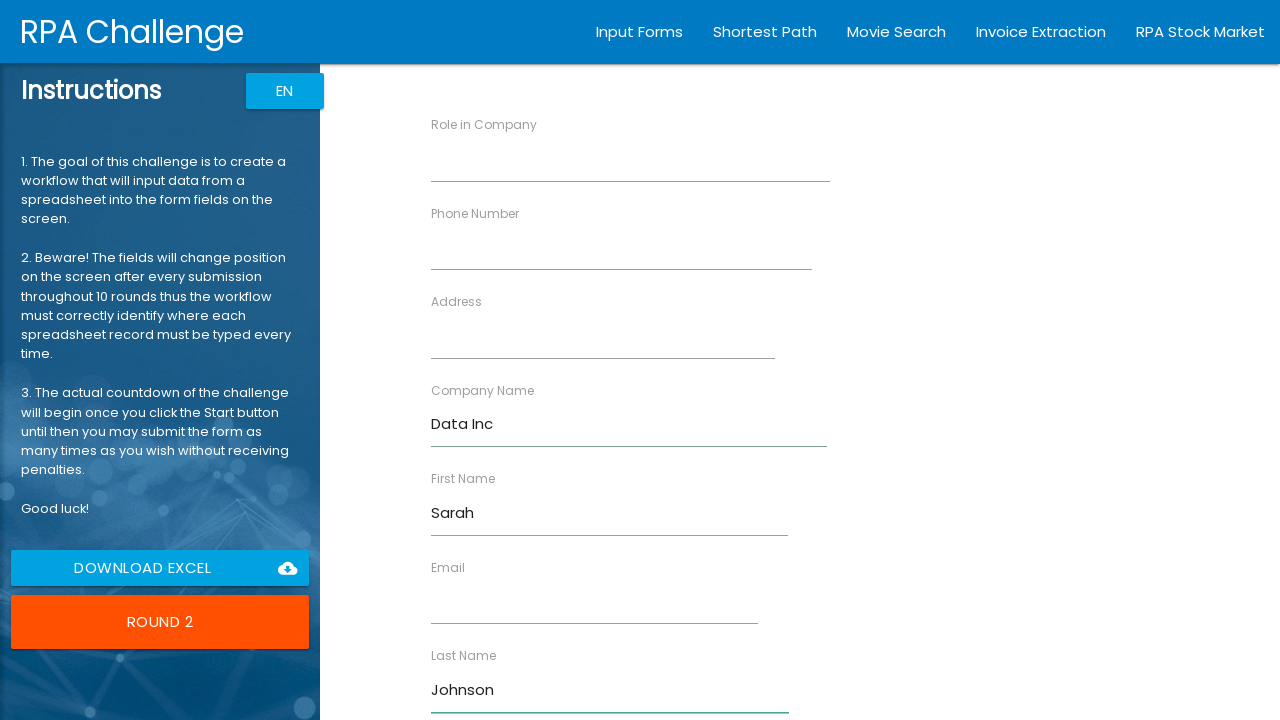

Filled 'Role in Company' field with 'Analyst' on xpath=//label[text()='Role in Company'] >> xpath=following-sibling::input
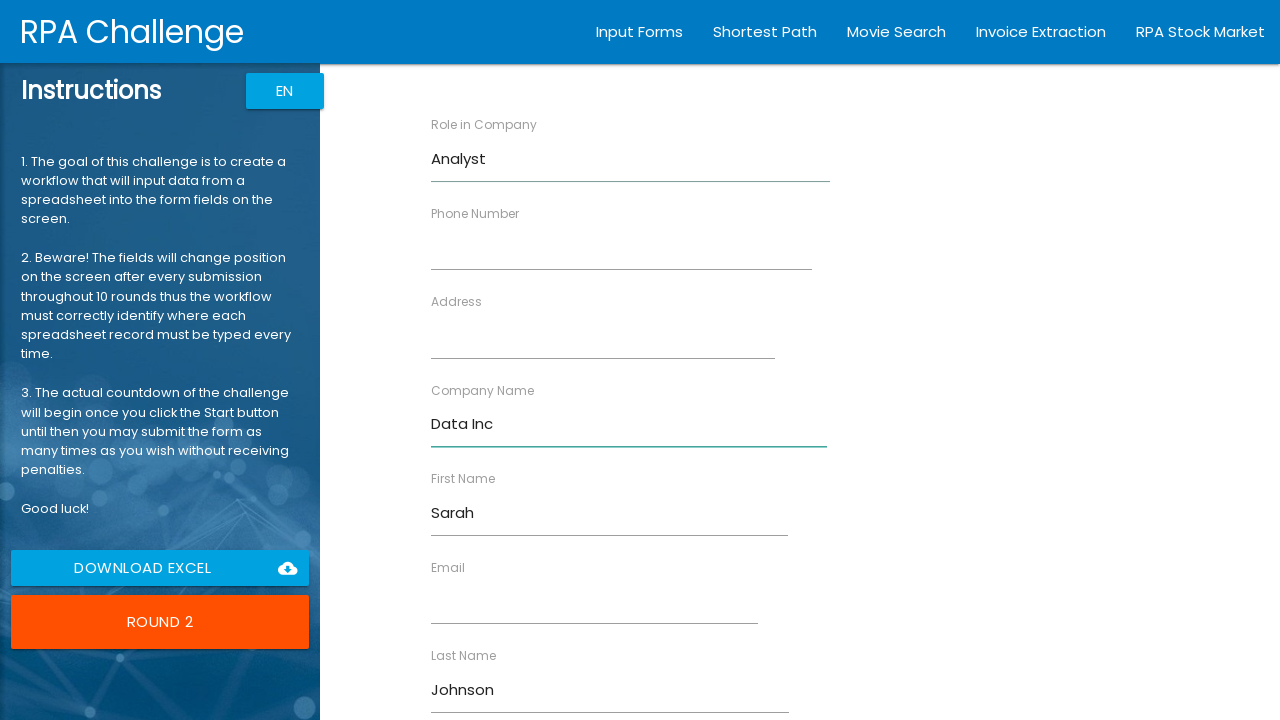

Filled 'Address' field with '456 Oak Ave' on xpath=//label[text()='Address'] >> xpath=following-sibling::input
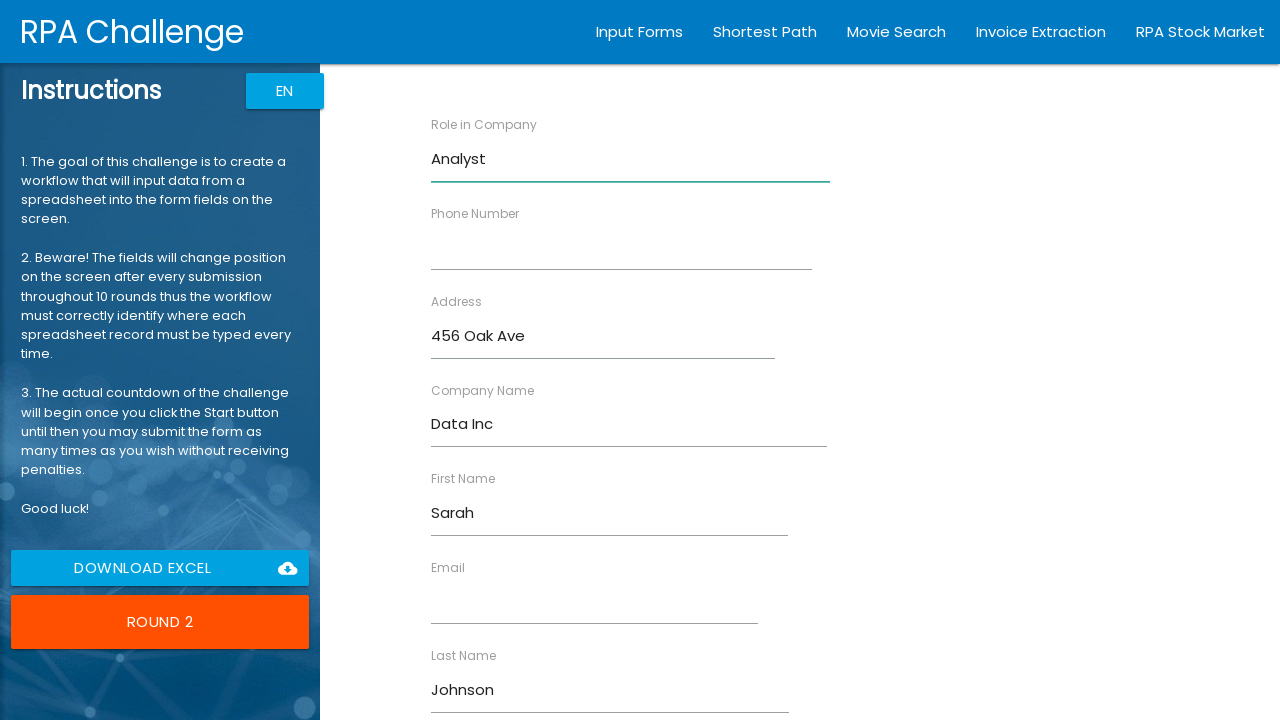

Filled 'Email' field with 'sarah.j@datainc.com' on xpath=//label[text()='Email'] >> xpath=following-sibling::input
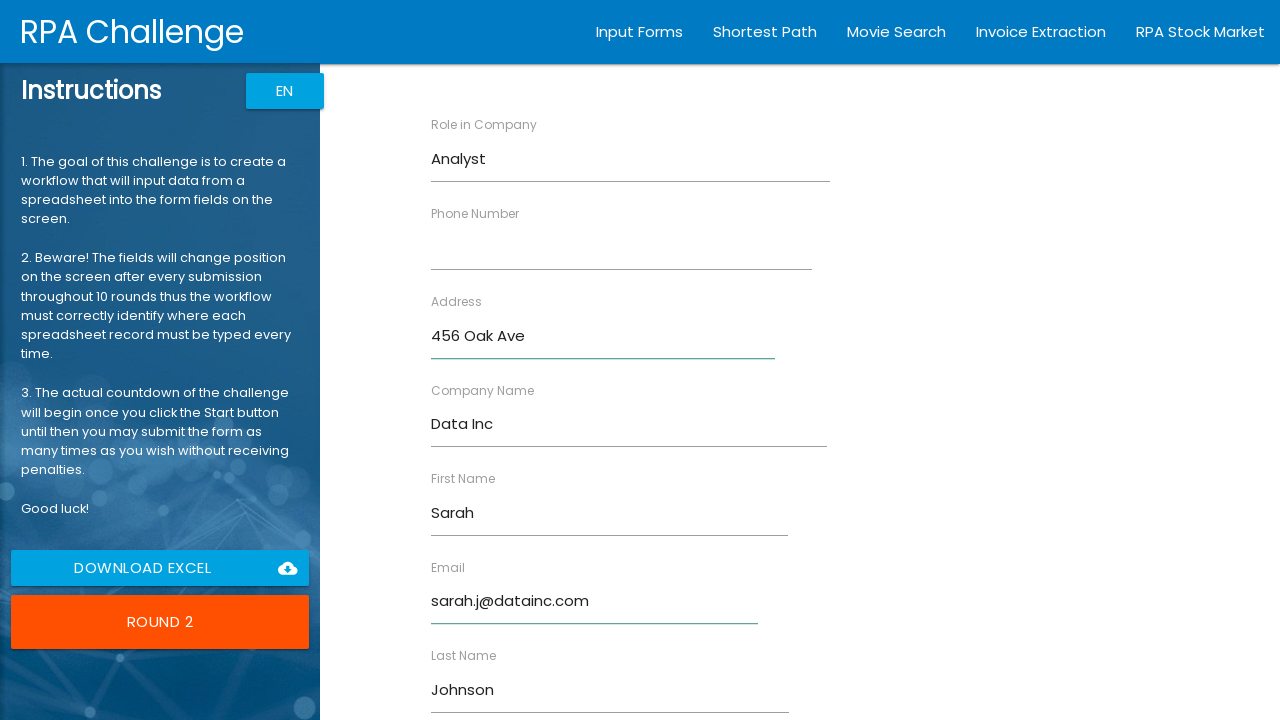

Filled 'Phone Number' field with '555-0102' on xpath=//label[text()='Phone Number'] >> xpath=following-sibling::input
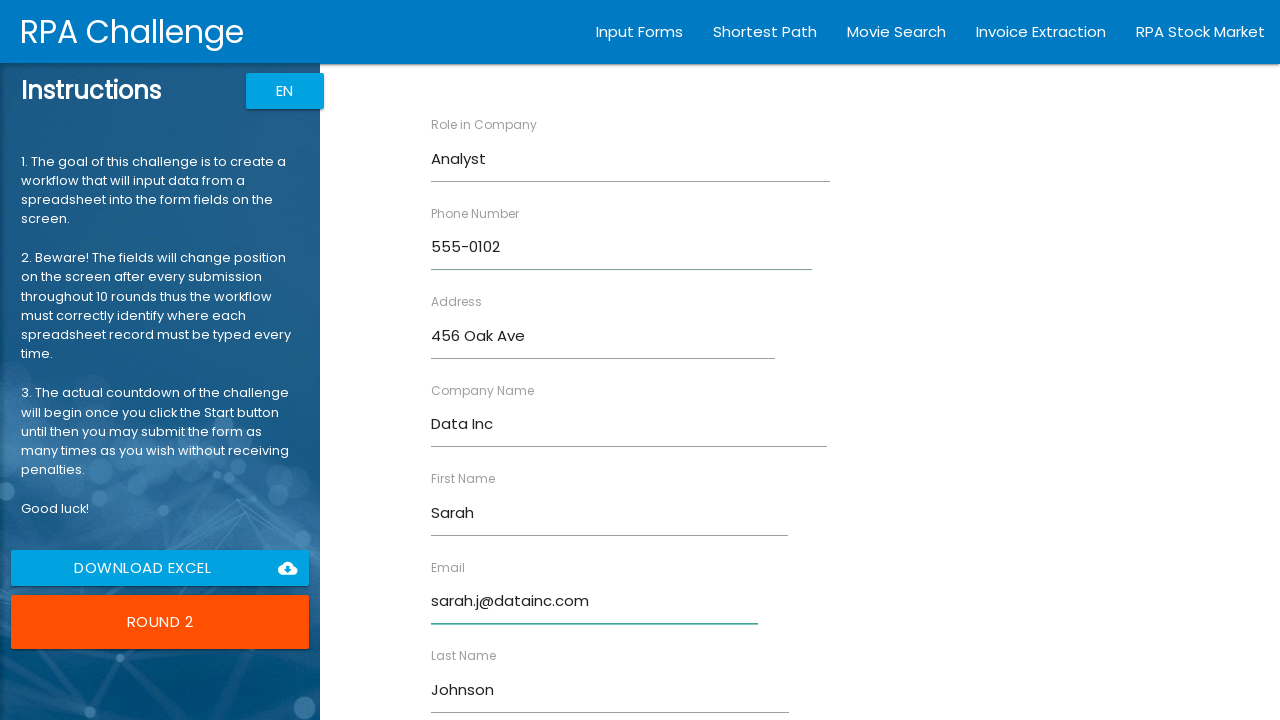

Submitted form for Sarah Johnson at (478, 688) on input[value='Submit']
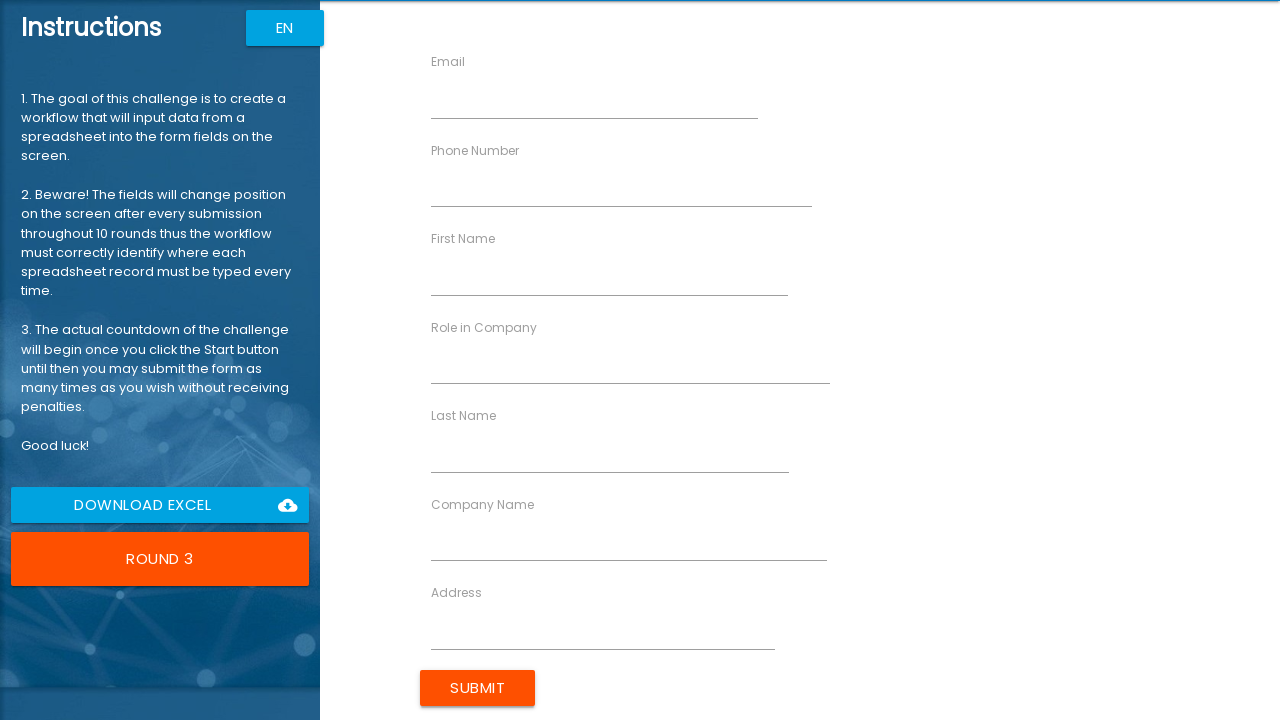

Filled 'First Name' field with 'Michael' on xpath=//label[text()='First Name'] >> xpath=following-sibling::input
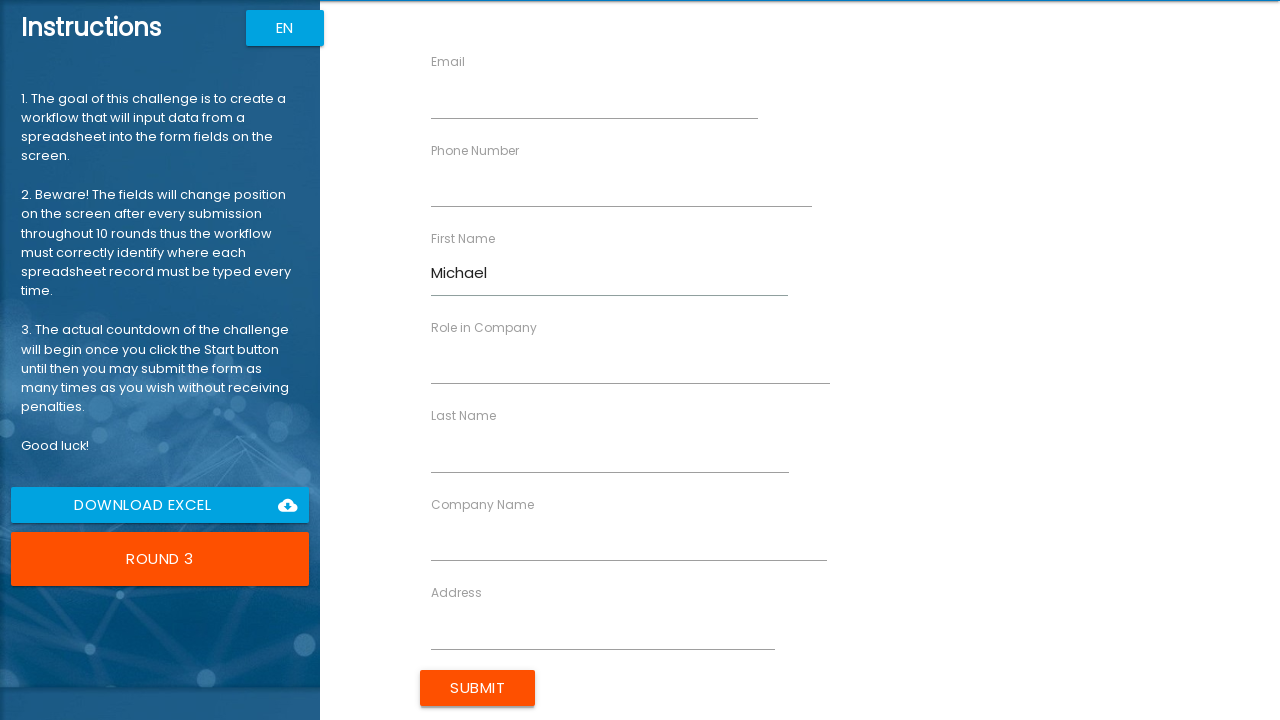

Filled 'Last Name' field with 'Brown' on xpath=//label[text()='Last Name'] >> xpath=following-sibling::input
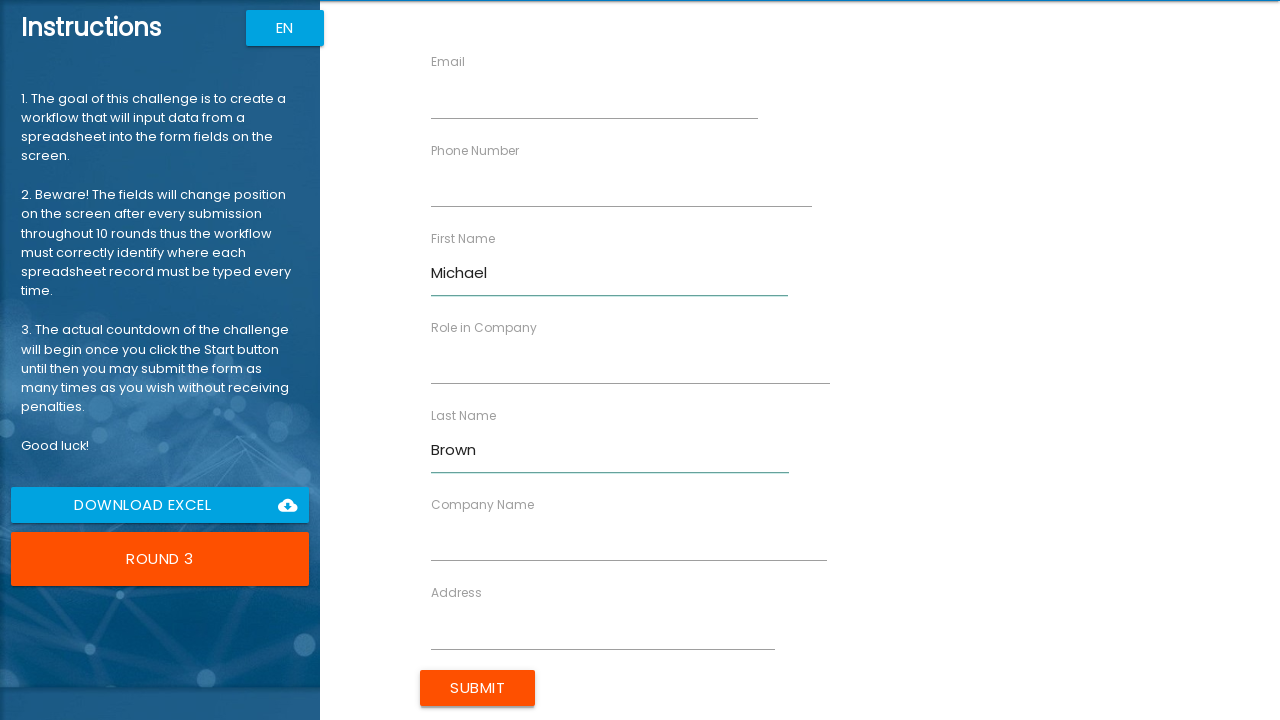

Filled 'Company Name' field with 'Cloud Systems' on xpath=//label[text()='Company Name'] >> xpath=following-sibling::input
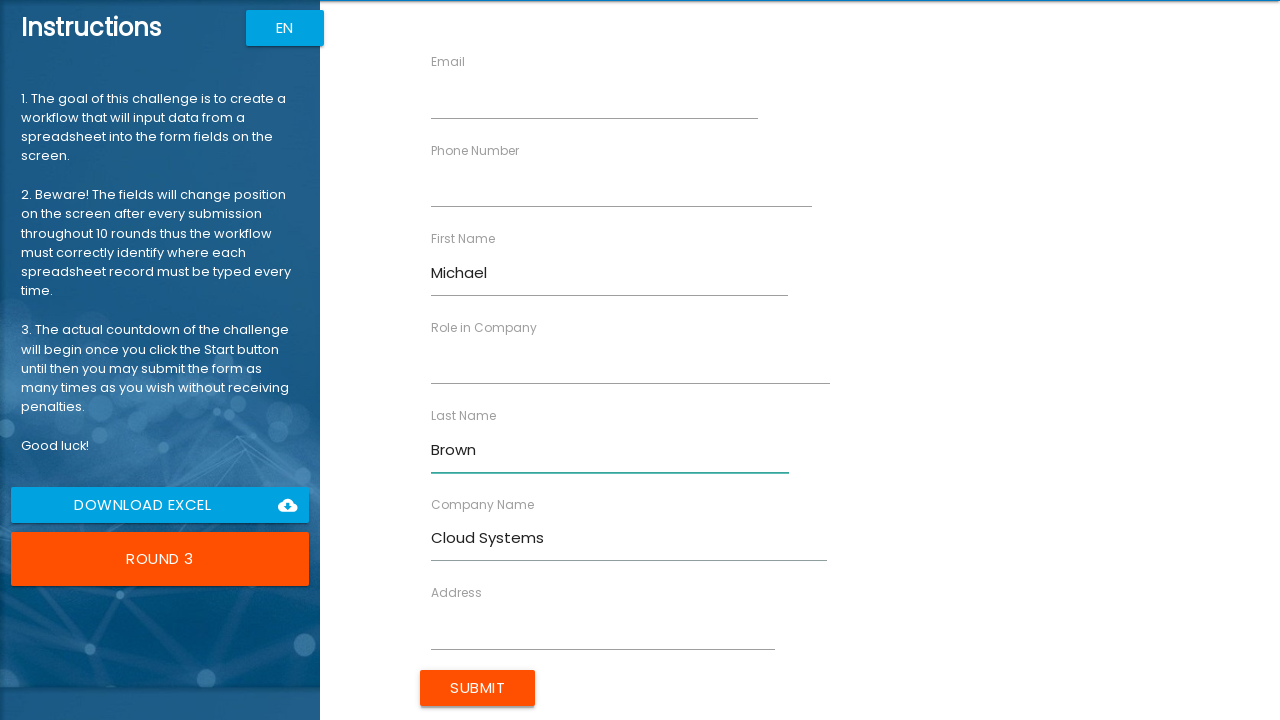

Filled 'Role in Company' field with 'Manager' on xpath=//label[text()='Role in Company'] >> xpath=following-sibling::input
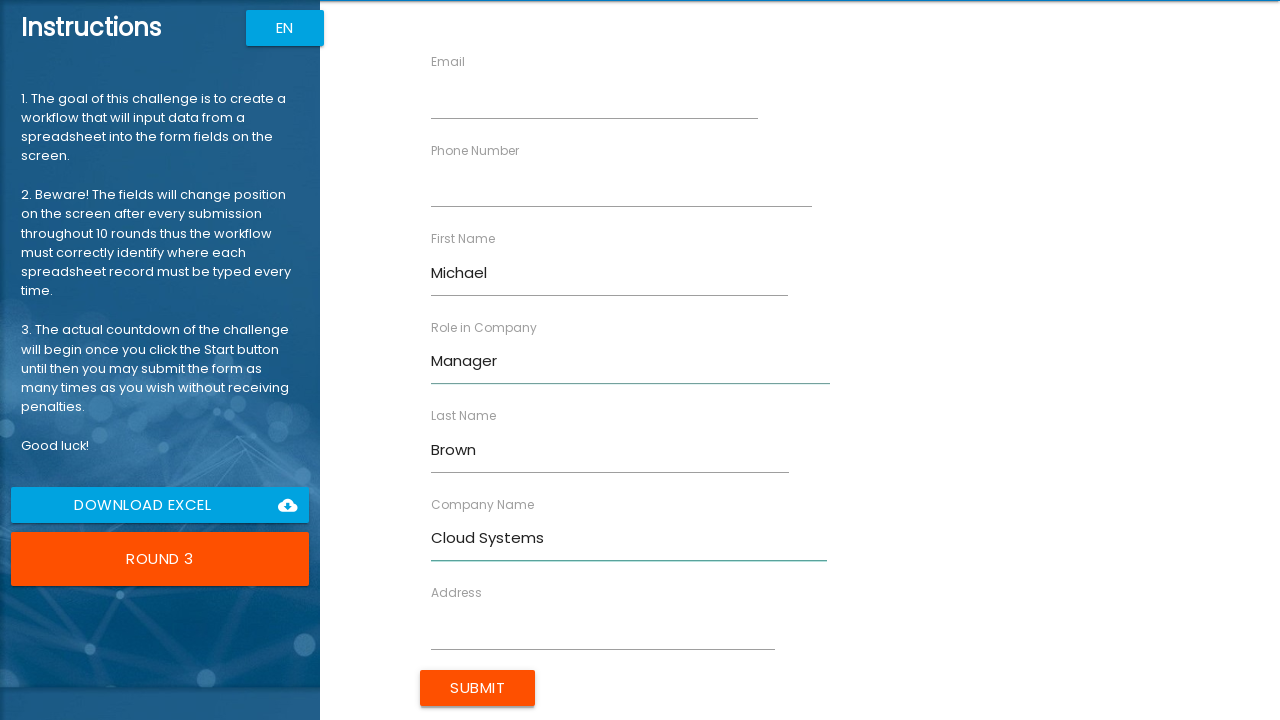

Filled 'Address' field with '789 Pine Rd' on xpath=//label[text()='Address'] >> xpath=following-sibling::input
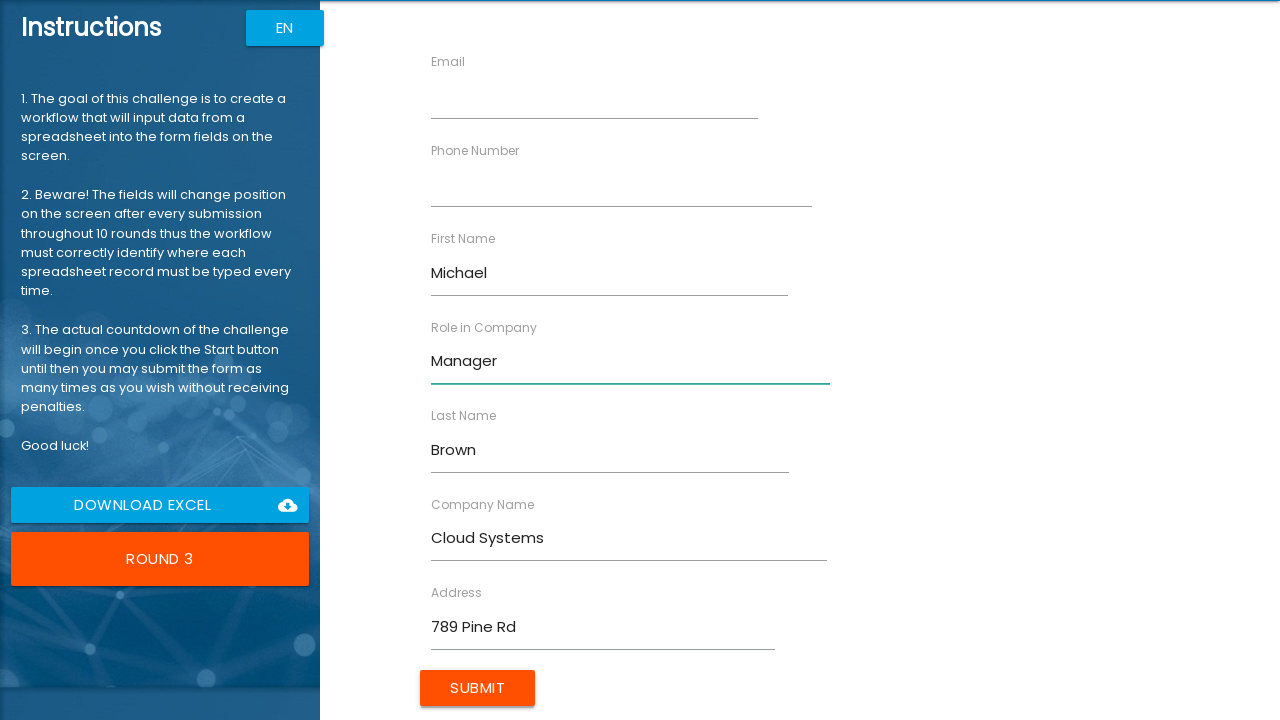

Filled 'Email' field with 'm.brown@cloudsys.com' on xpath=//label[text()='Email'] >> xpath=following-sibling::input
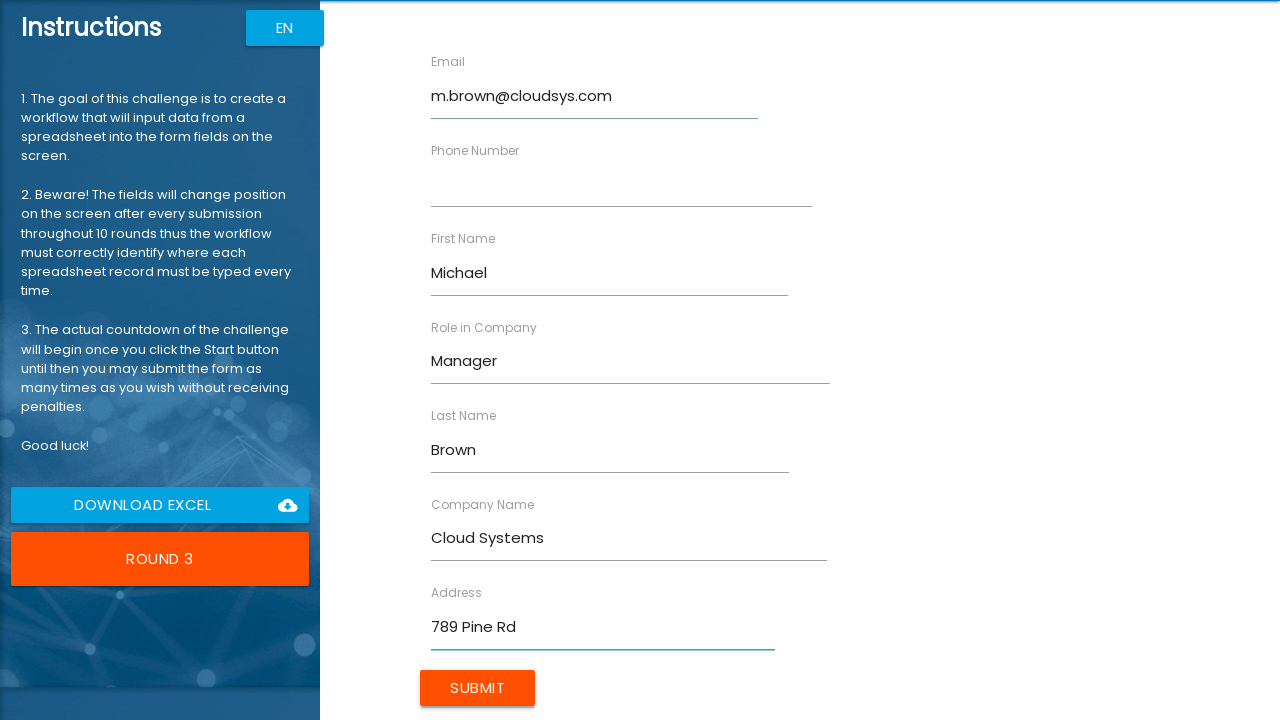

Filled 'Phone Number' field with '555-0103' on xpath=//label[text()='Phone Number'] >> xpath=following-sibling::input
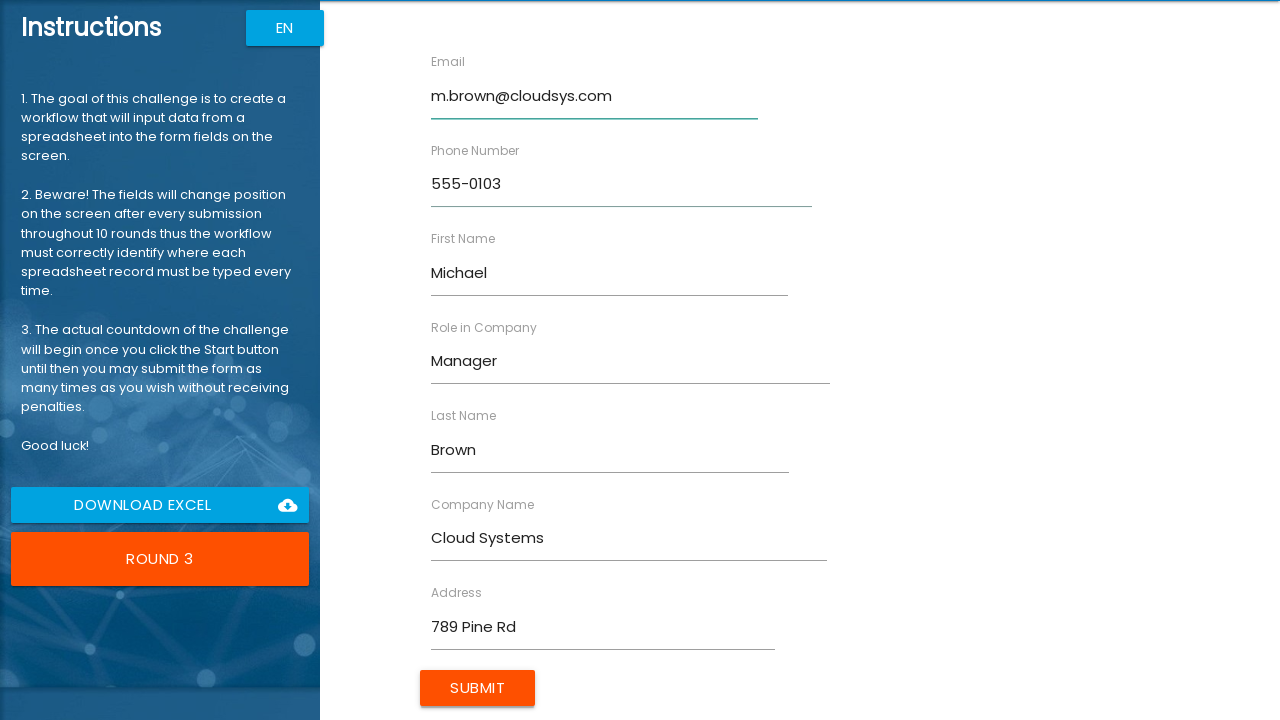

Submitted form for Michael Brown at (478, 688) on input[value='Submit']
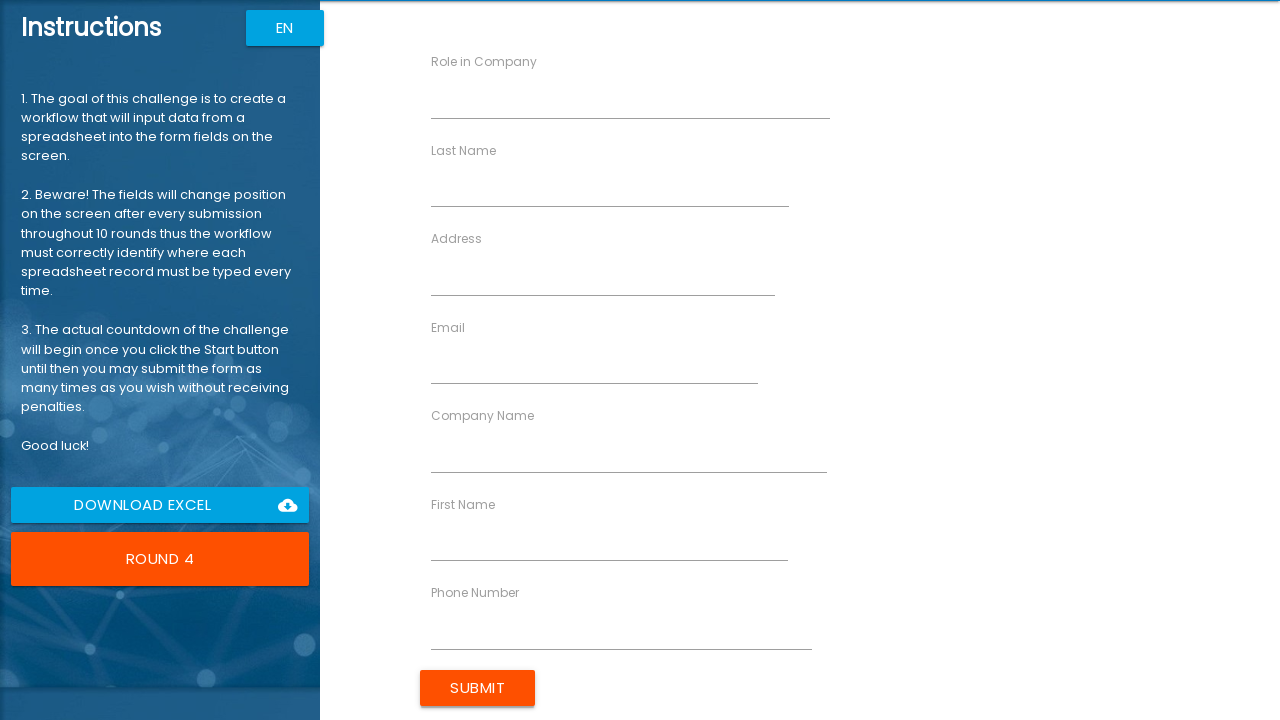

Filled 'First Name' field with 'Emily' on xpath=//label[text()='First Name'] >> xpath=following-sibling::input
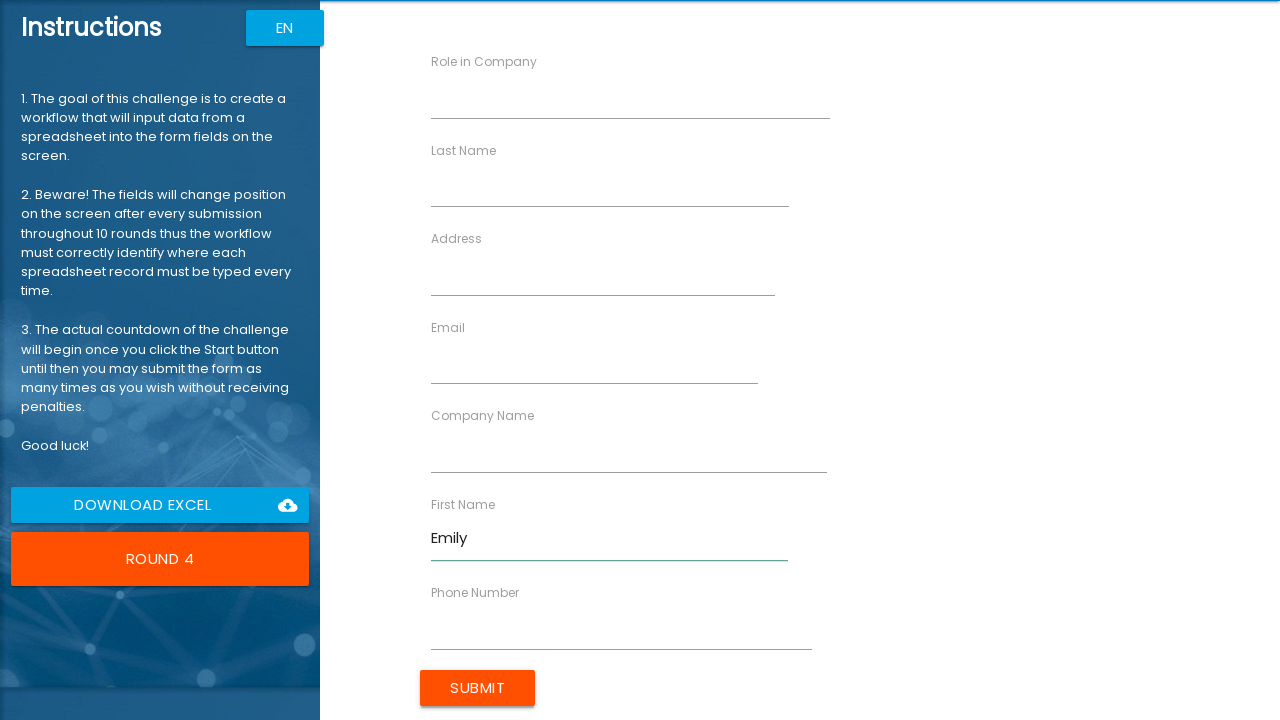

Filled 'Last Name' field with 'Davis' on xpath=//label[text()='Last Name'] >> xpath=following-sibling::input
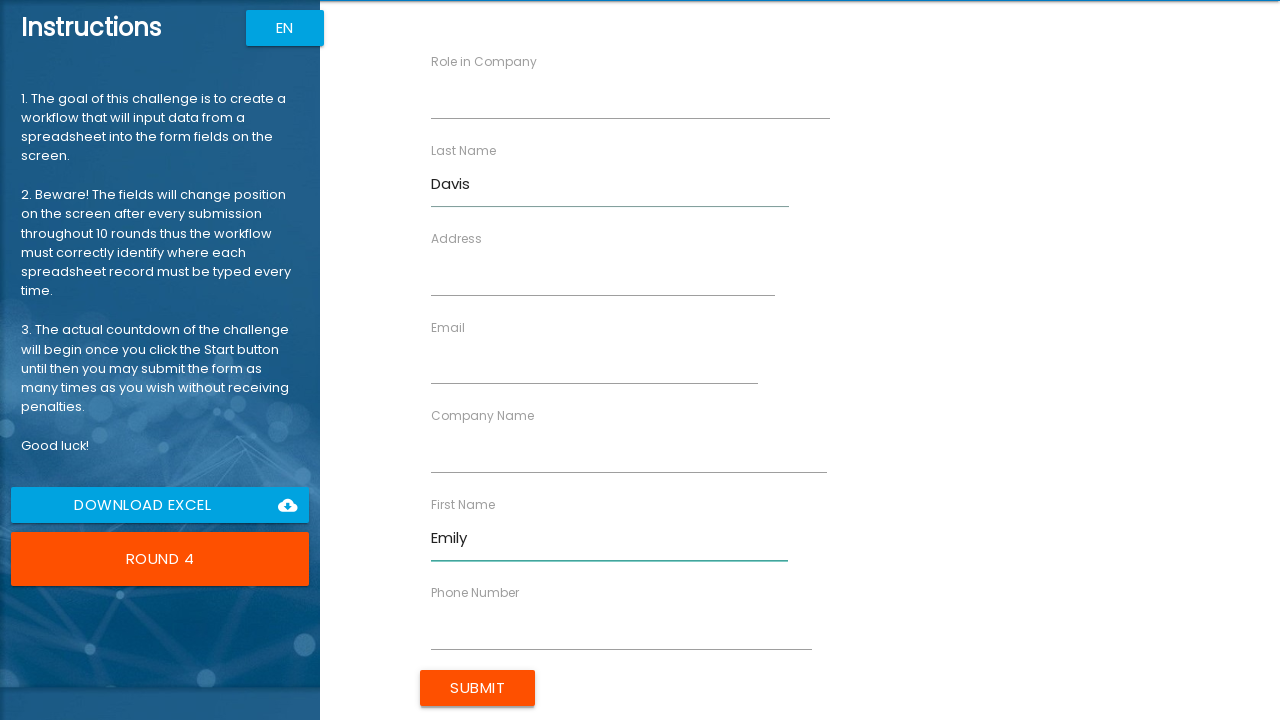

Filled 'Company Name' field with 'Web Solutions' on xpath=//label[text()='Company Name'] >> xpath=following-sibling::input
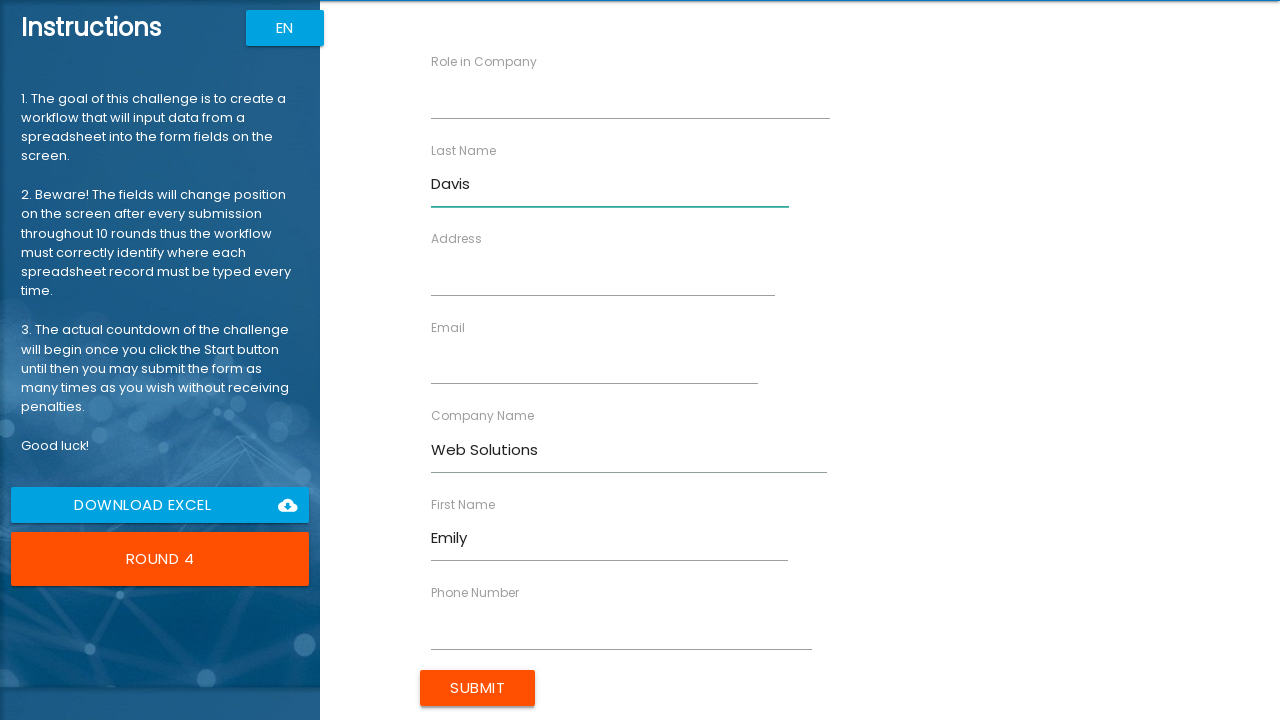

Filled 'Role in Company' field with 'Designer' on xpath=//label[text()='Role in Company'] >> xpath=following-sibling::input
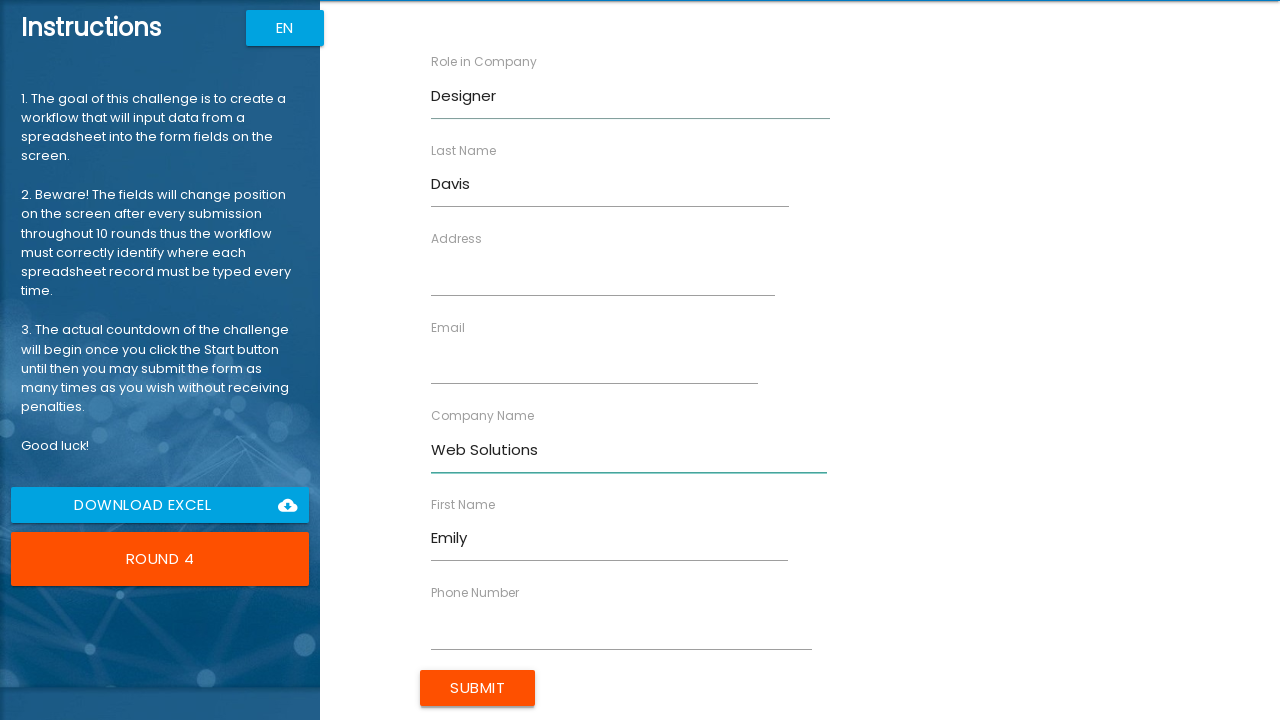

Filled 'Address' field with '321 Elm St' on xpath=//label[text()='Address'] >> xpath=following-sibling::input
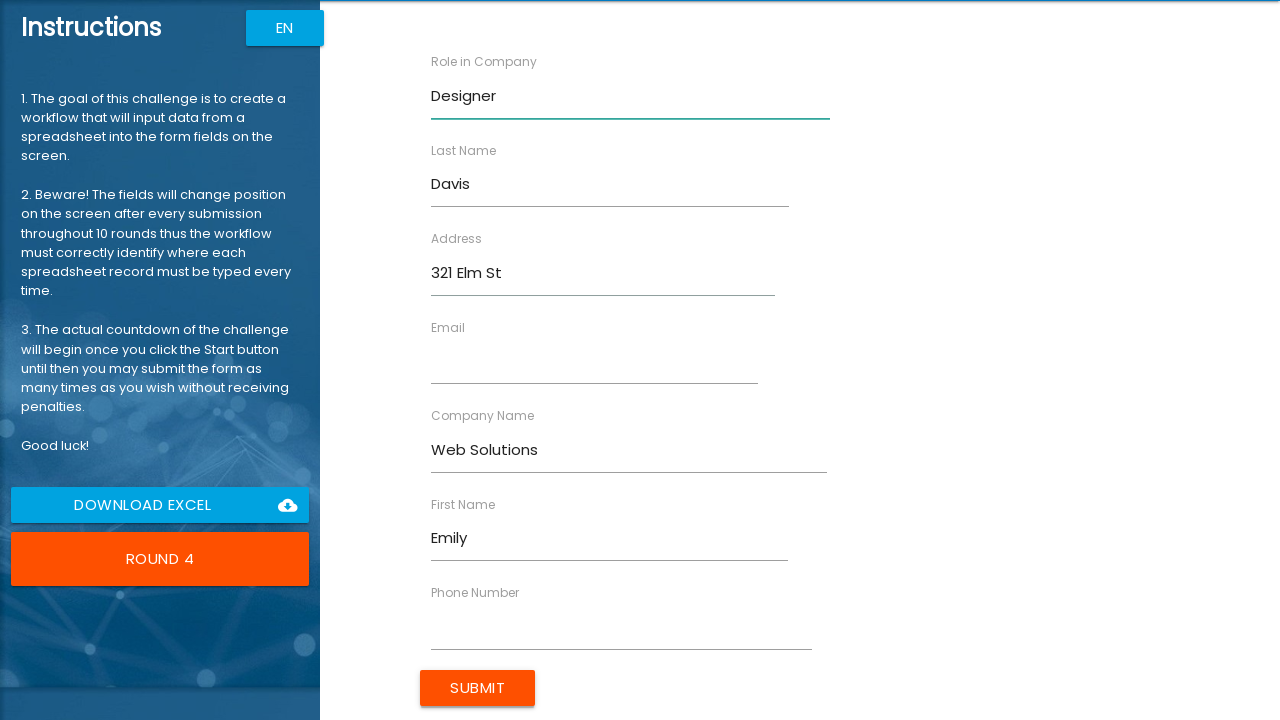

Filled 'Email' field with 'emily.d@websol.com' on xpath=//label[text()='Email'] >> xpath=following-sibling::input
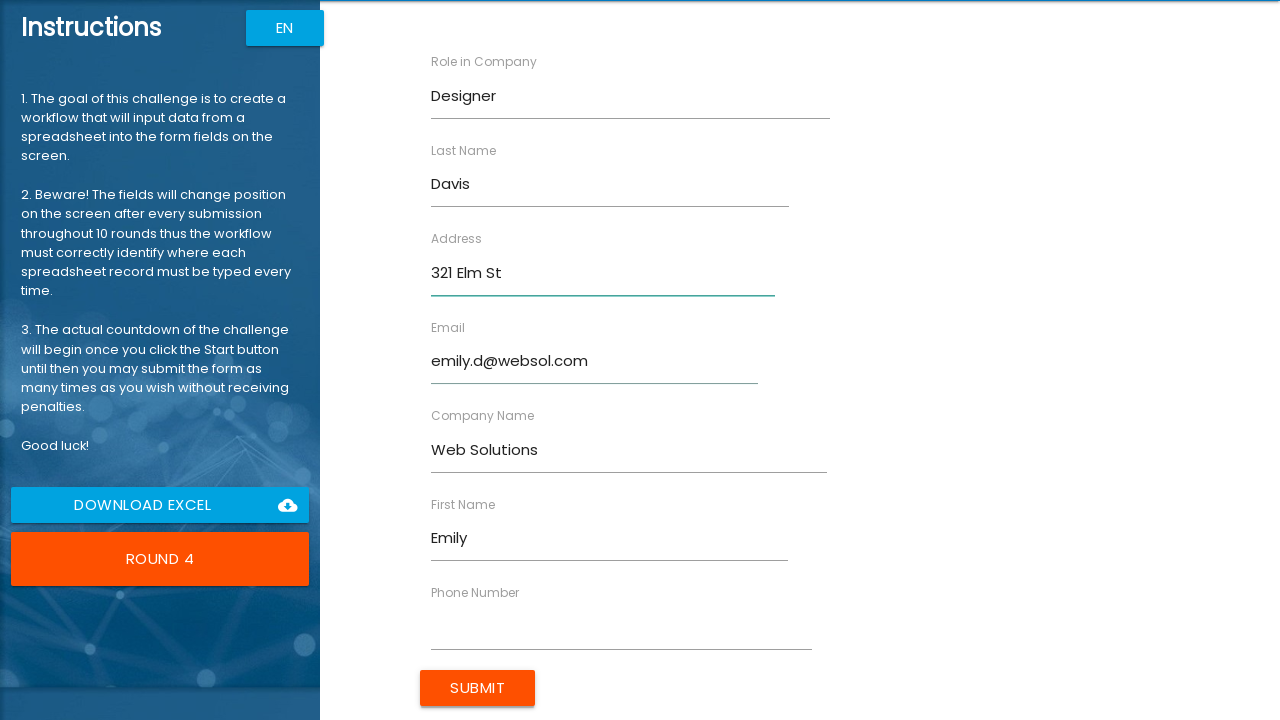

Filled 'Phone Number' field with '555-0104' on xpath=//label[text()='Phone Number'] >> xpath=following-sibling::input
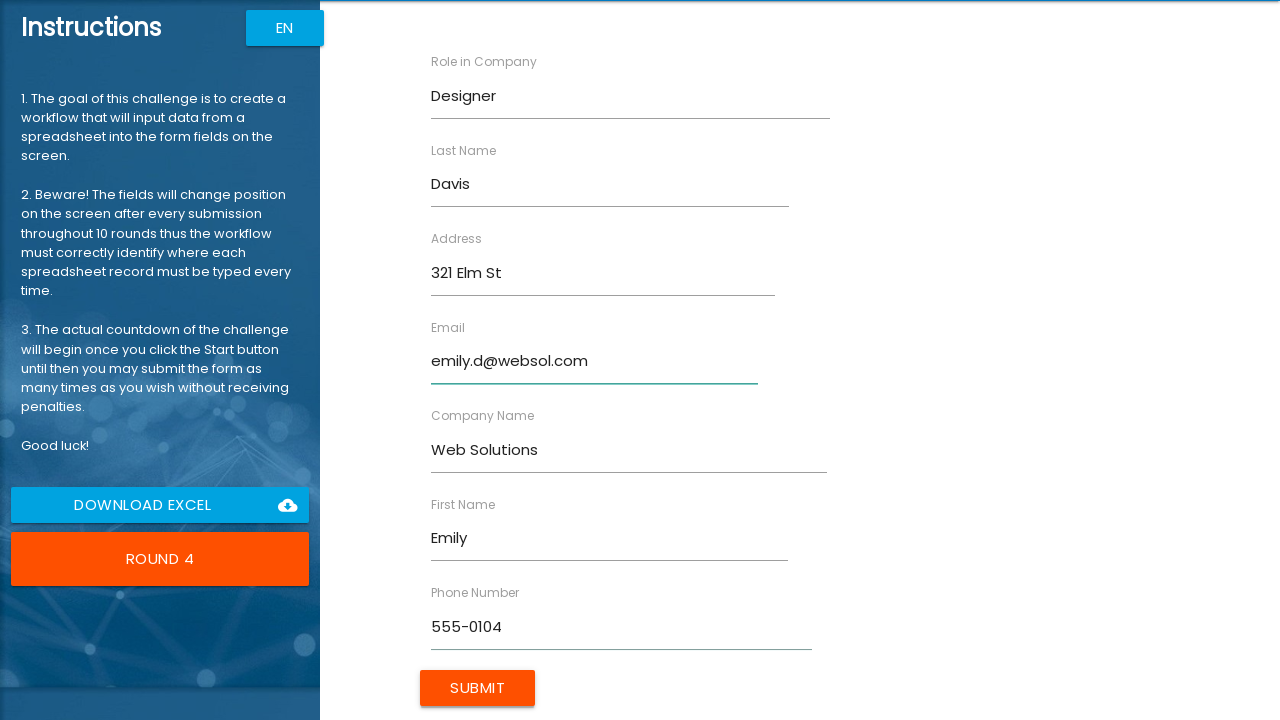

Submitted form for Emily Davis at (478, 688) on input[value='Submit']
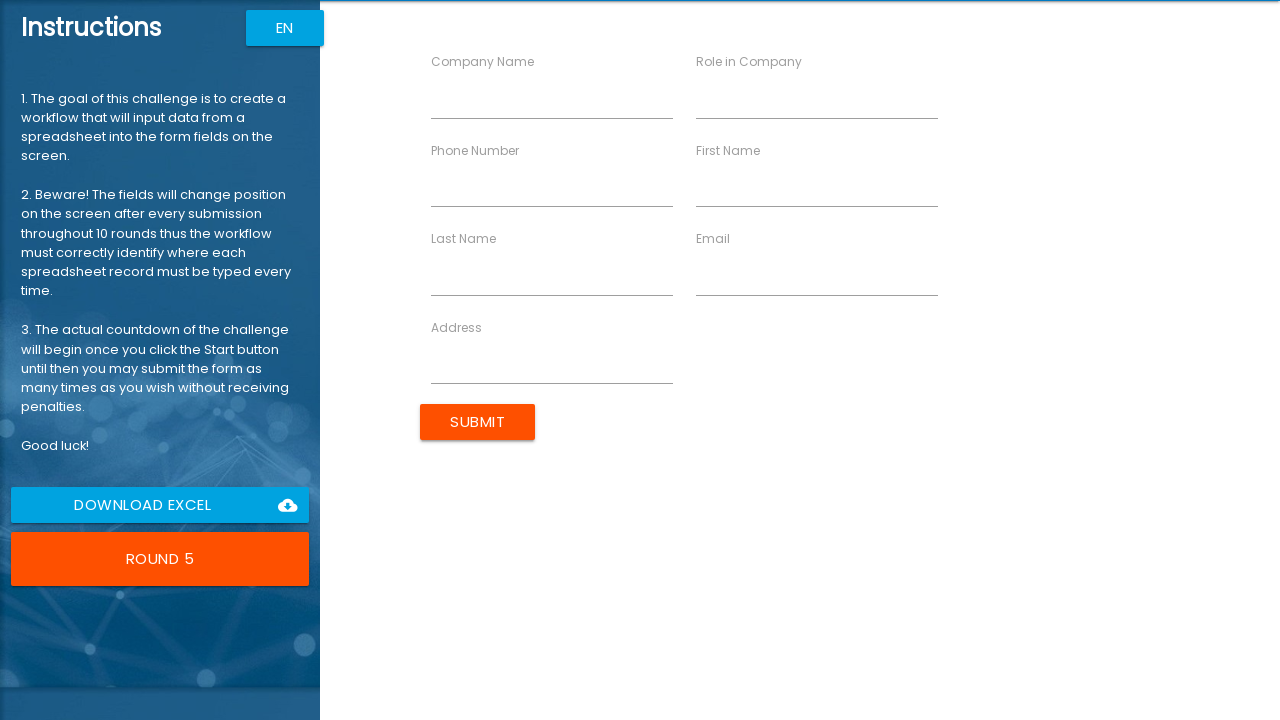

Filled 'First Name' field with 'Robert' on xpath=//label[text()='First Name'] >> xpath=following-sibling::input
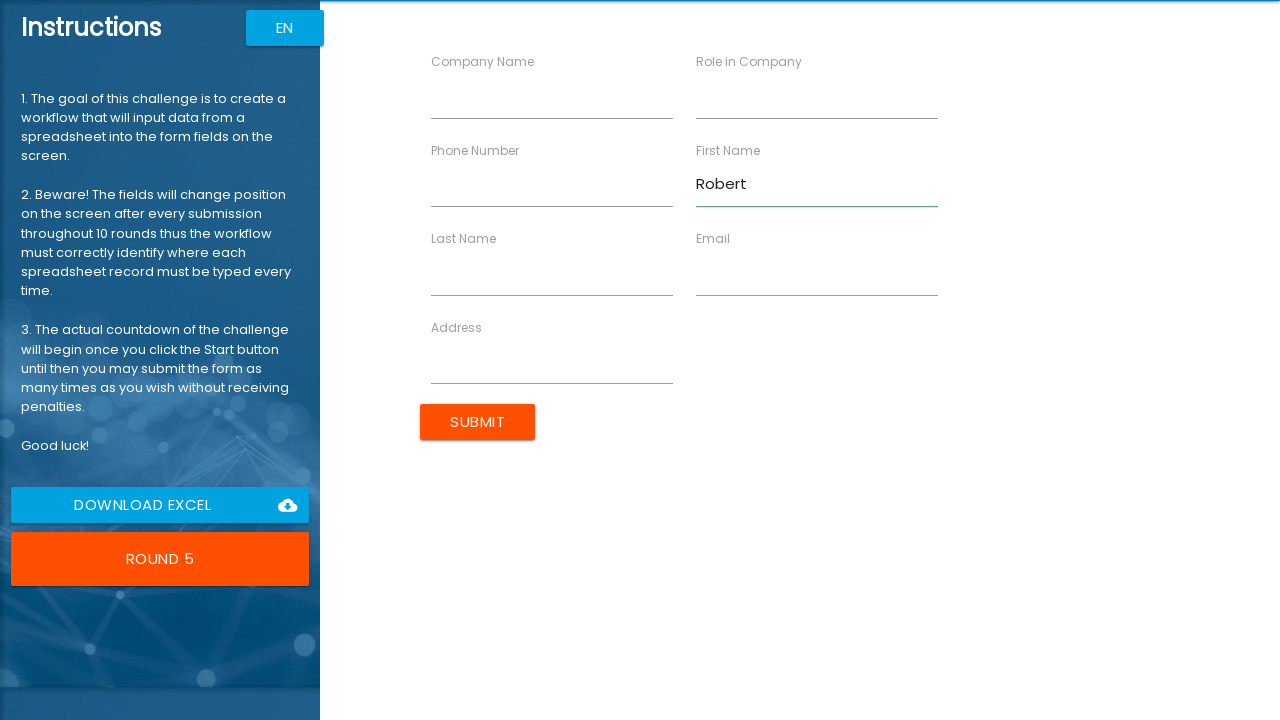

Filled 'Last Name' field with 'Wilson' on xpath=//label[text()='Last Name'] >> xpath=following-sibling::input
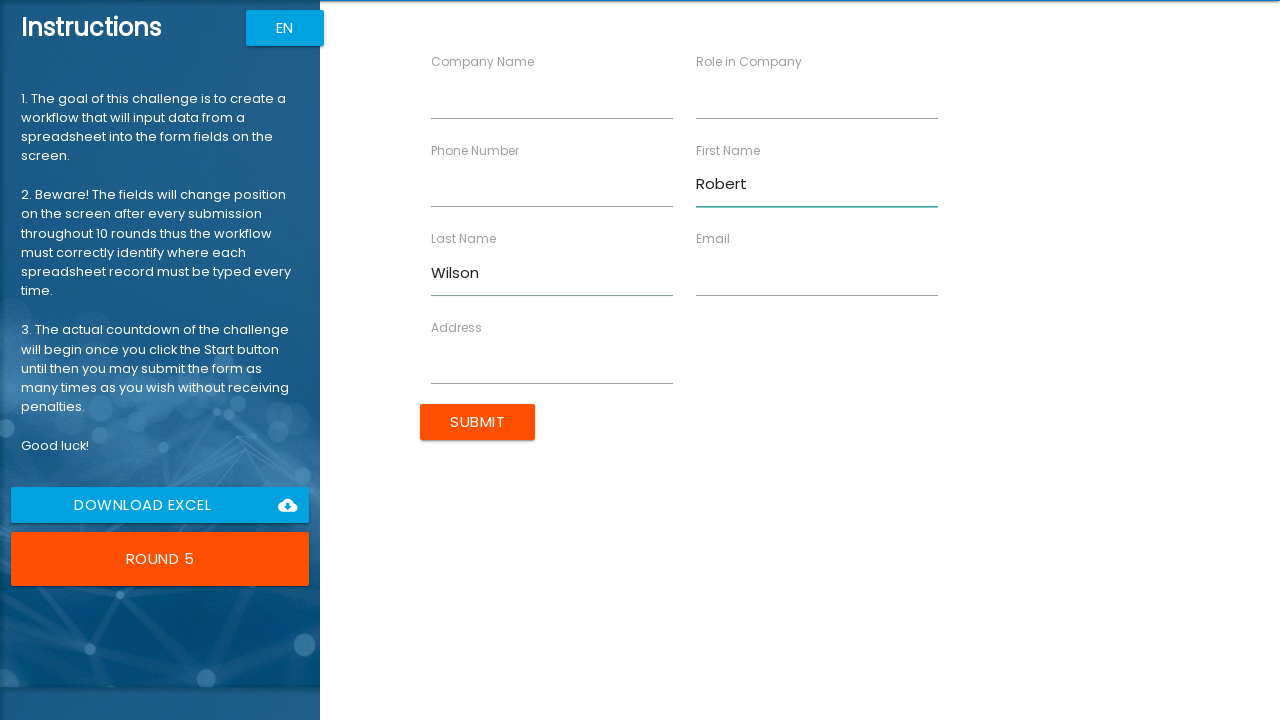

Filled 'Company Name' field with 'App Dev Co' on xpath=//label[text()='Company Name'] >> xpath=following-sibling::input
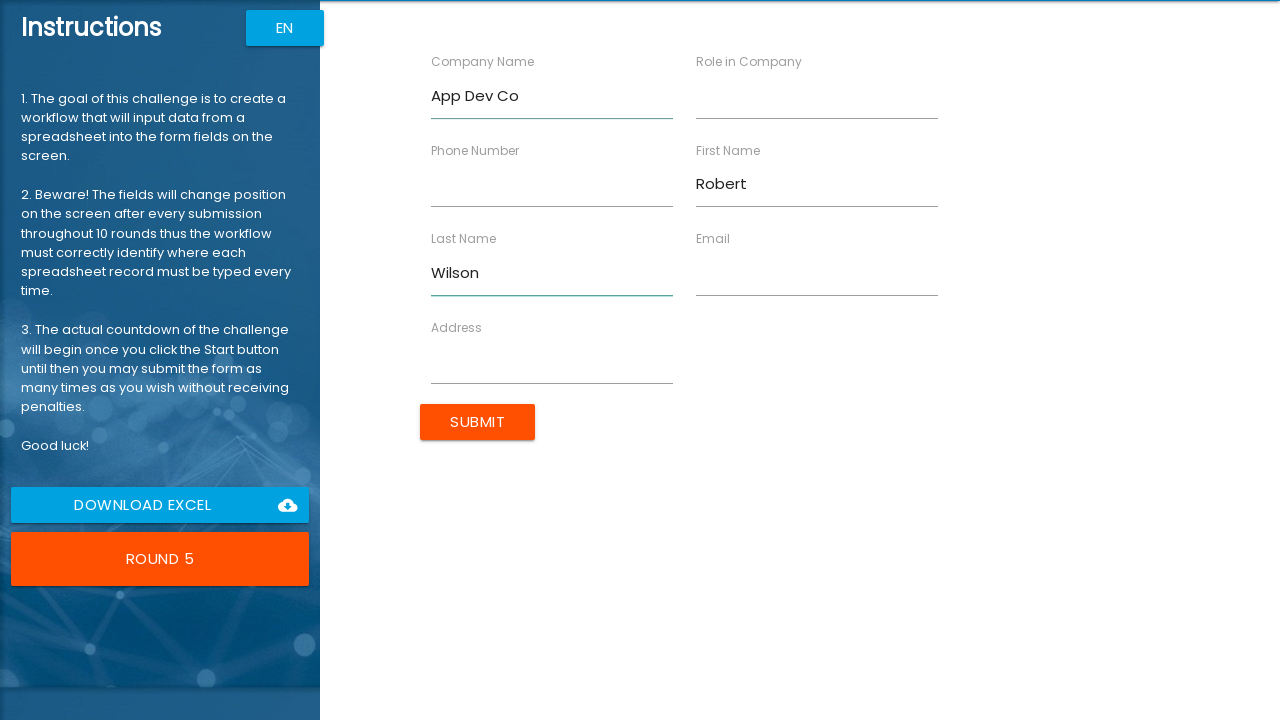

Filled 'Role in Company' field with 'Engineer' on xpath=//label[text()='Role in Company'] >> xpath=following-sibling::input
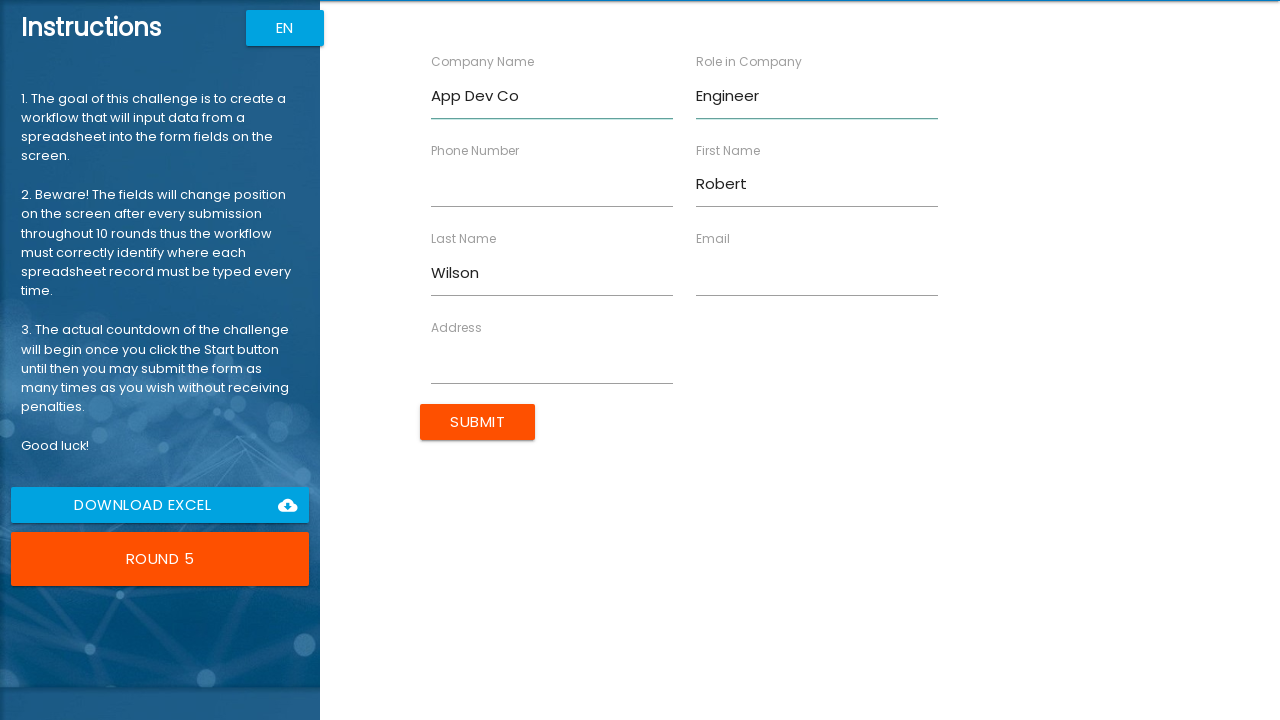

Filled 'Address' field with '654 Maple Dr' on xpath=//label[text()='Address'] >> xpath=following-sibling::input
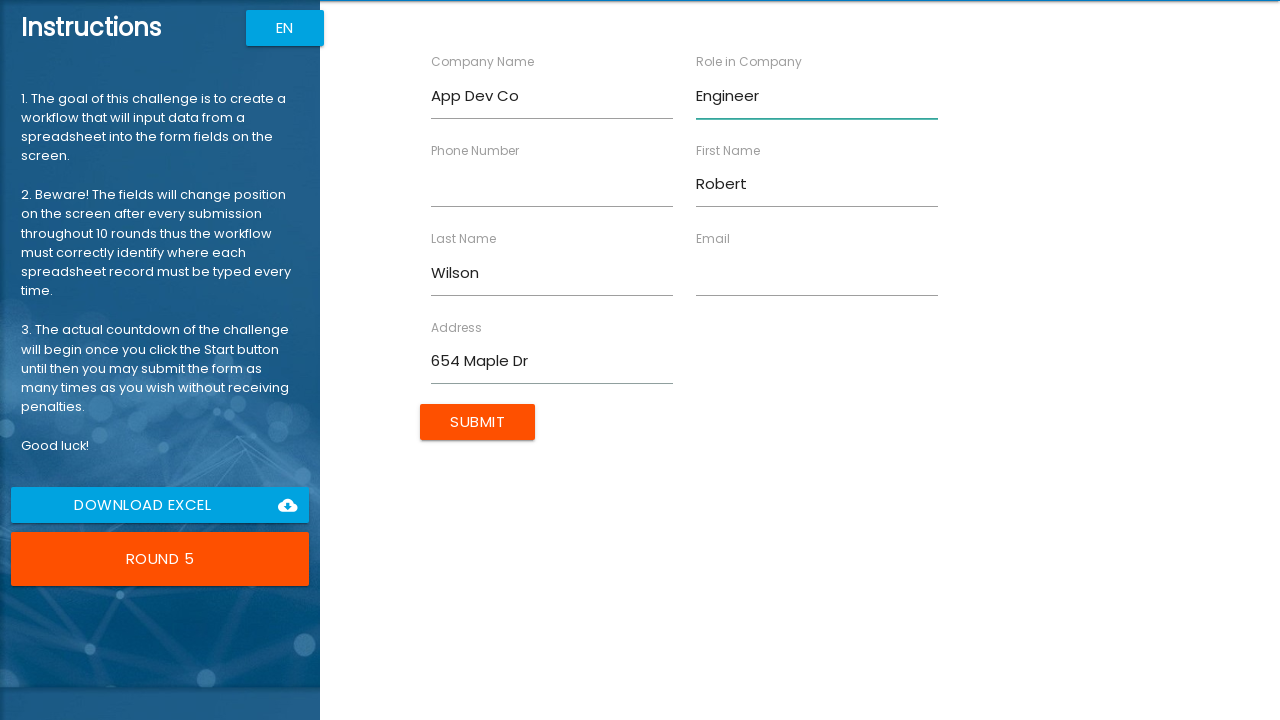

Filled 'Email' field with 'r.wilson@appdev.com' on xpath=//label[text()='Email'] >> xpath=following-sibling::input
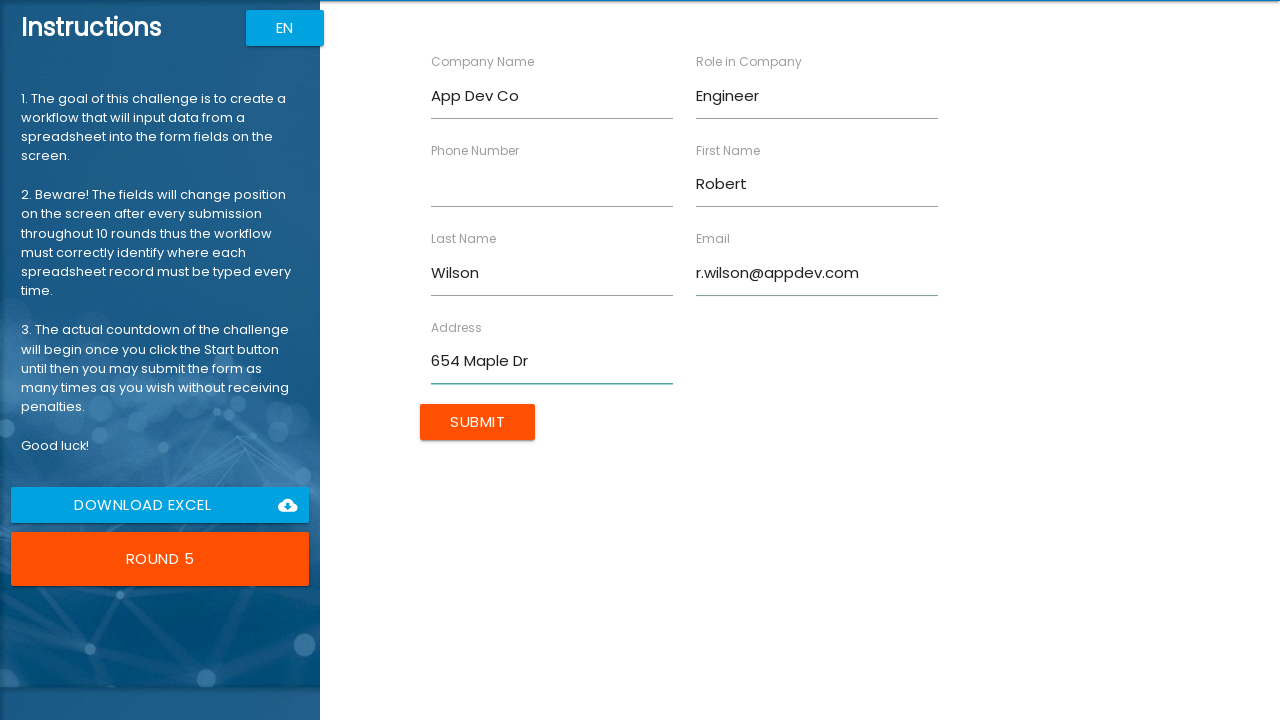

Filled 'Phone Number' field with '555-0105' on xpath=//label[text()='Phone Number'] >> xpath=following-sibling::input
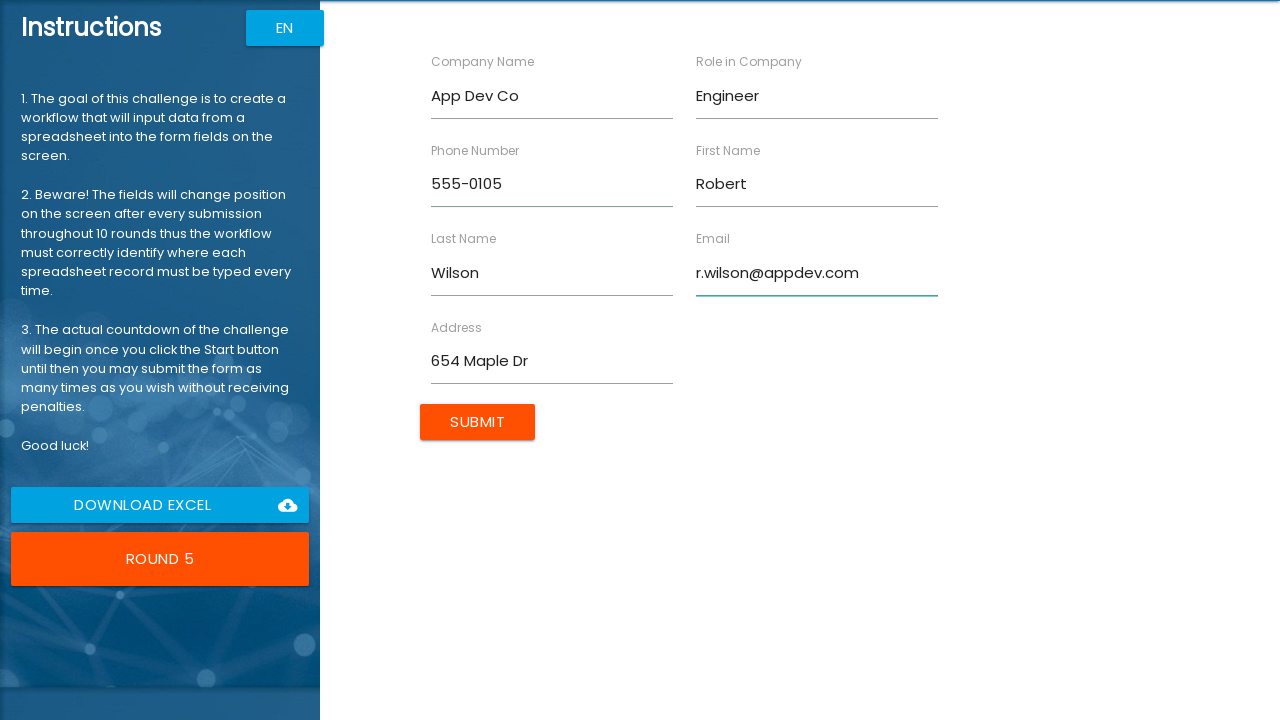

Submitted form for Robert Wilson at (478, 422) on input[value='Submit']
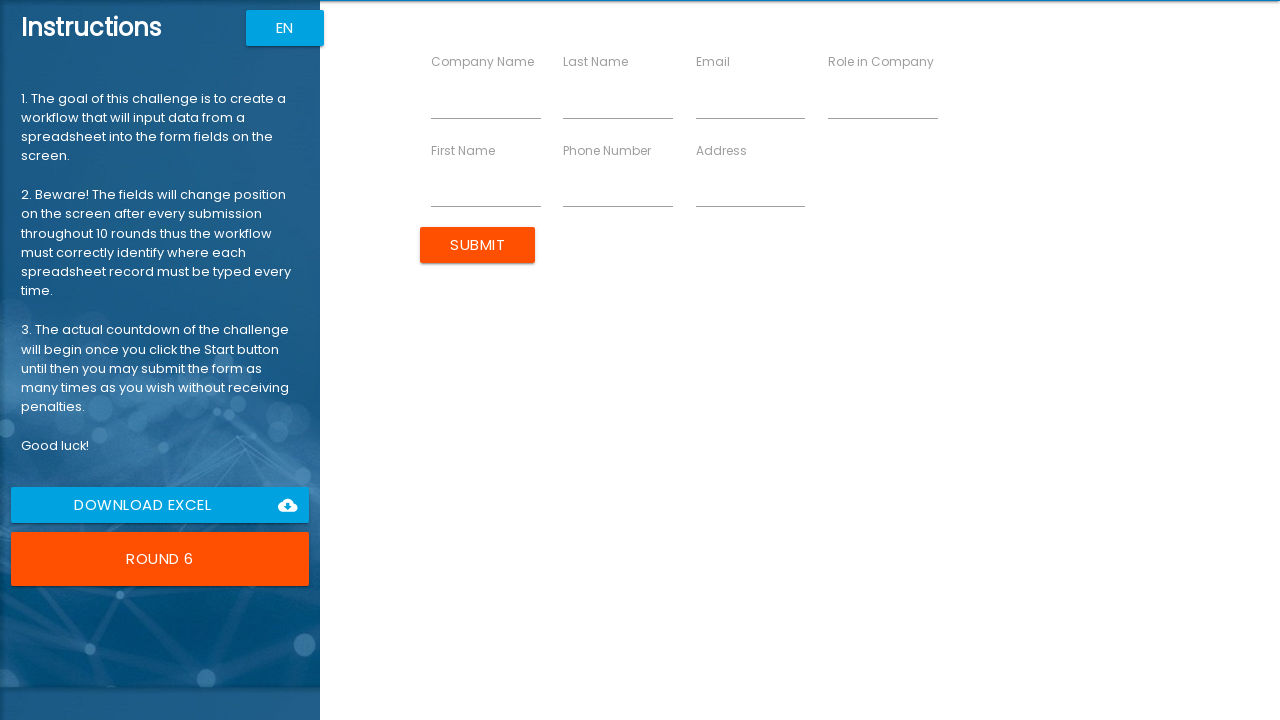

Filled 'First Name' field with 'Lisa' on xpath=//label[text()='First Name'] >> xpath=following-sibling::input
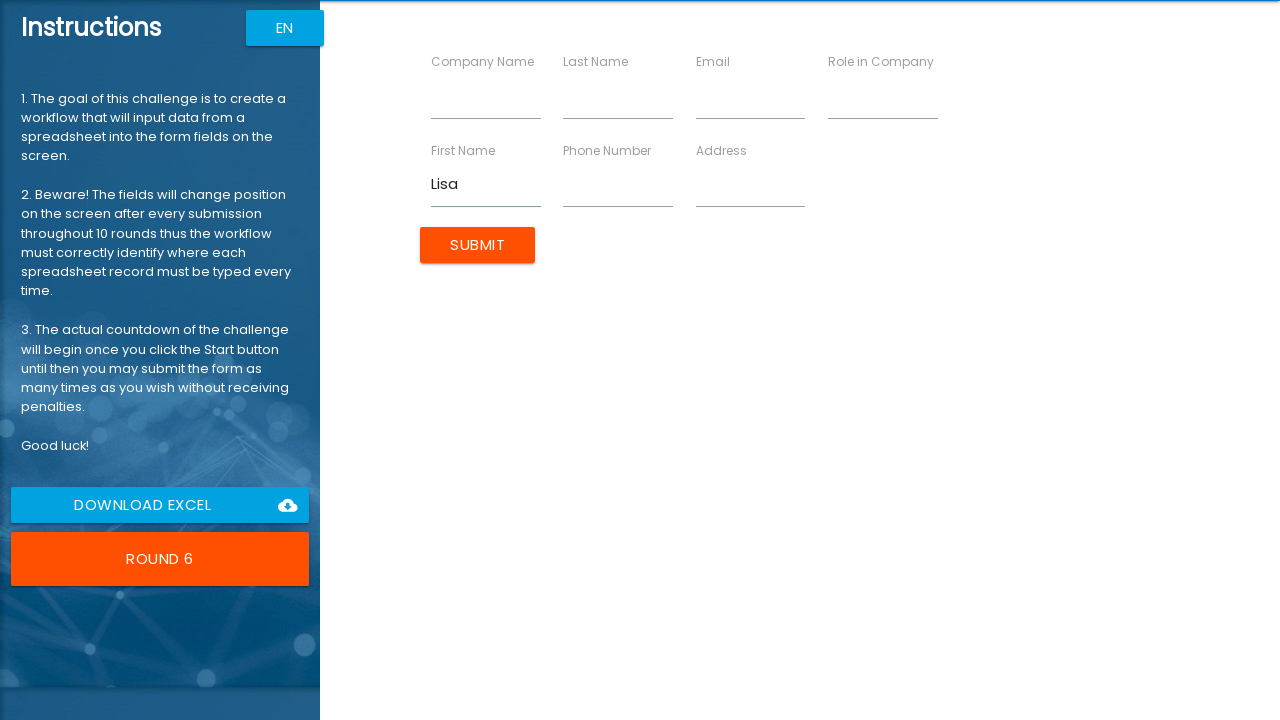

Filled 'Last Name' field with 'Garcia' on xpath=//label[text()='Last Name'] >> xpath=following-sibling::input
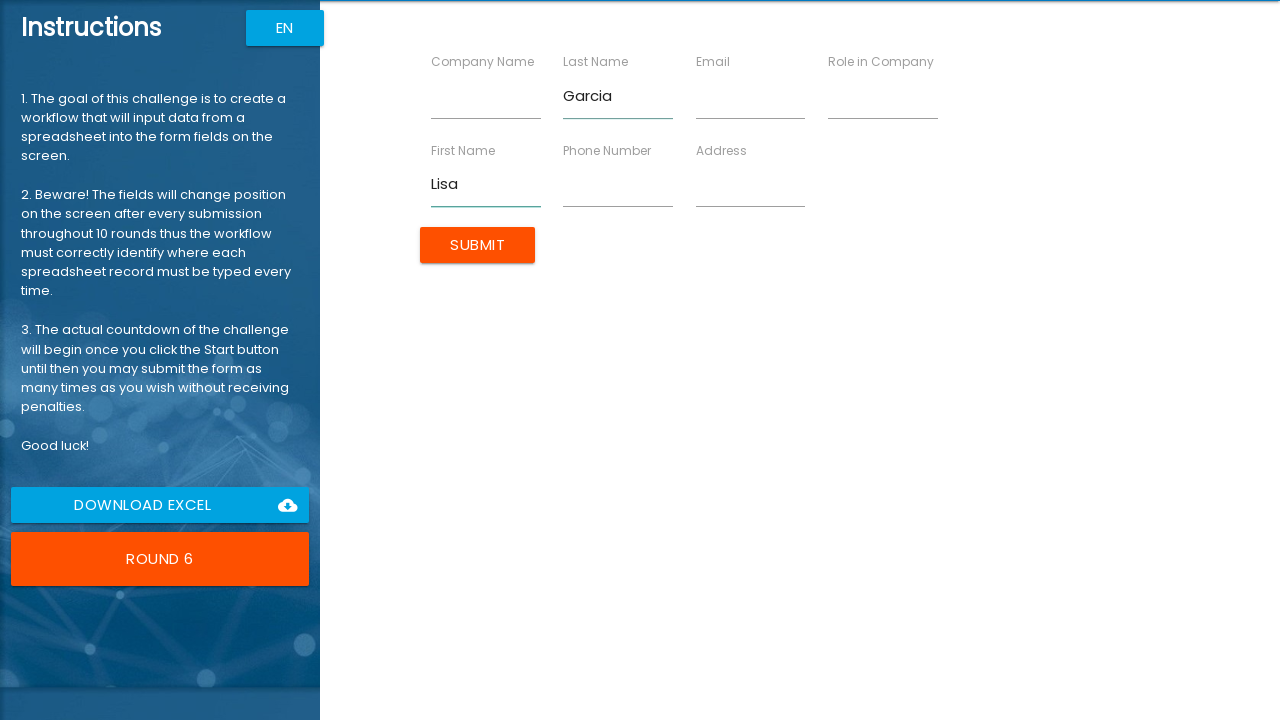

Filled 'Company Name' field with 'Digital Media' on xpath=//label[text()='Company Name'] >> xpath=following-sibling::input
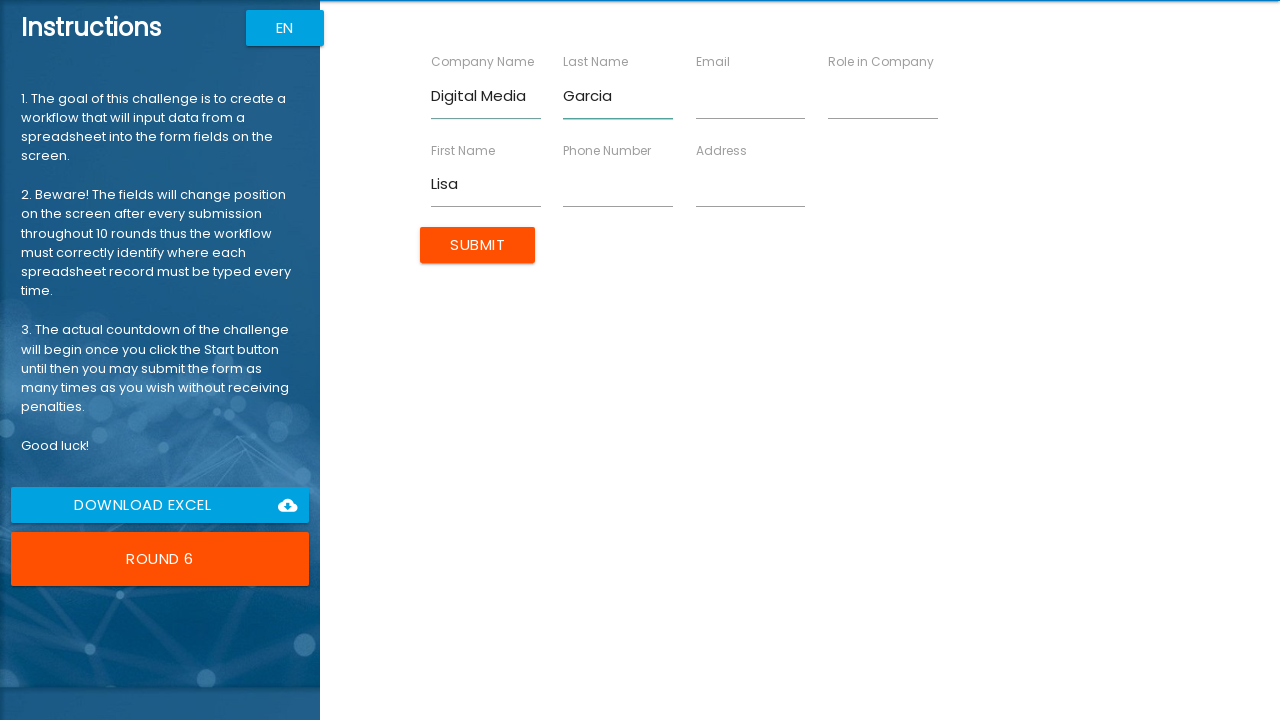

Filled 'Role in Company' field with 'Consultant' on xpath=//label[text()='Role in Company'] >> xpath=following-sibling::input
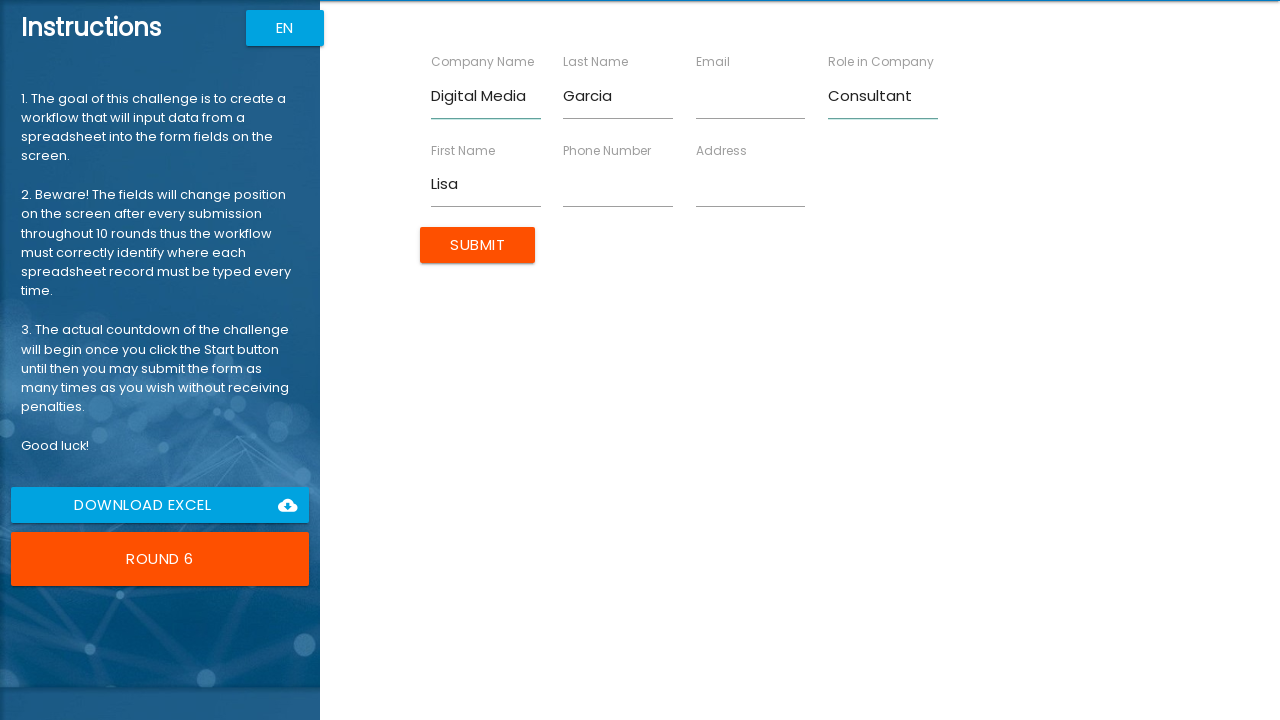

Filled 'Address' field with '987 Cedar Ln' on xpath=//label[text()='Address'] >> xpath=following-sibling::input
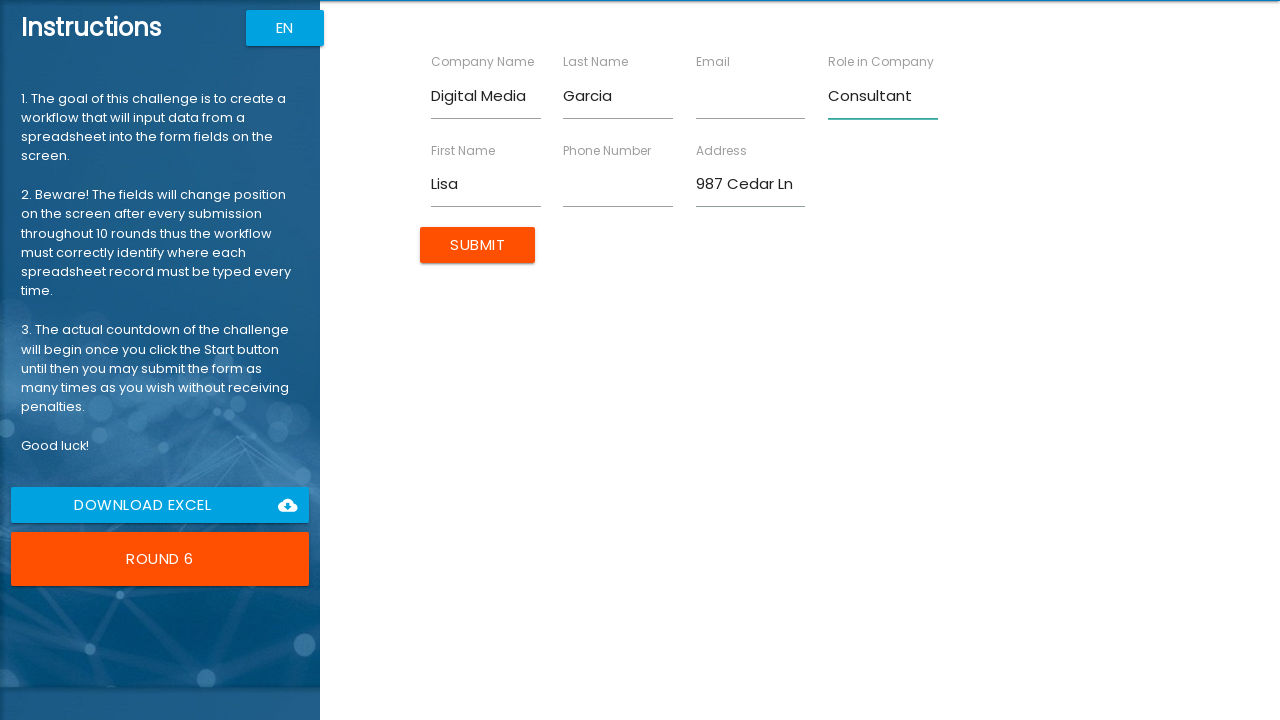

Filled 'Email' field with 'lisa.g@digmedia.com' on xpath=//label[text()='Email'] >> xpath=following-sibling::input
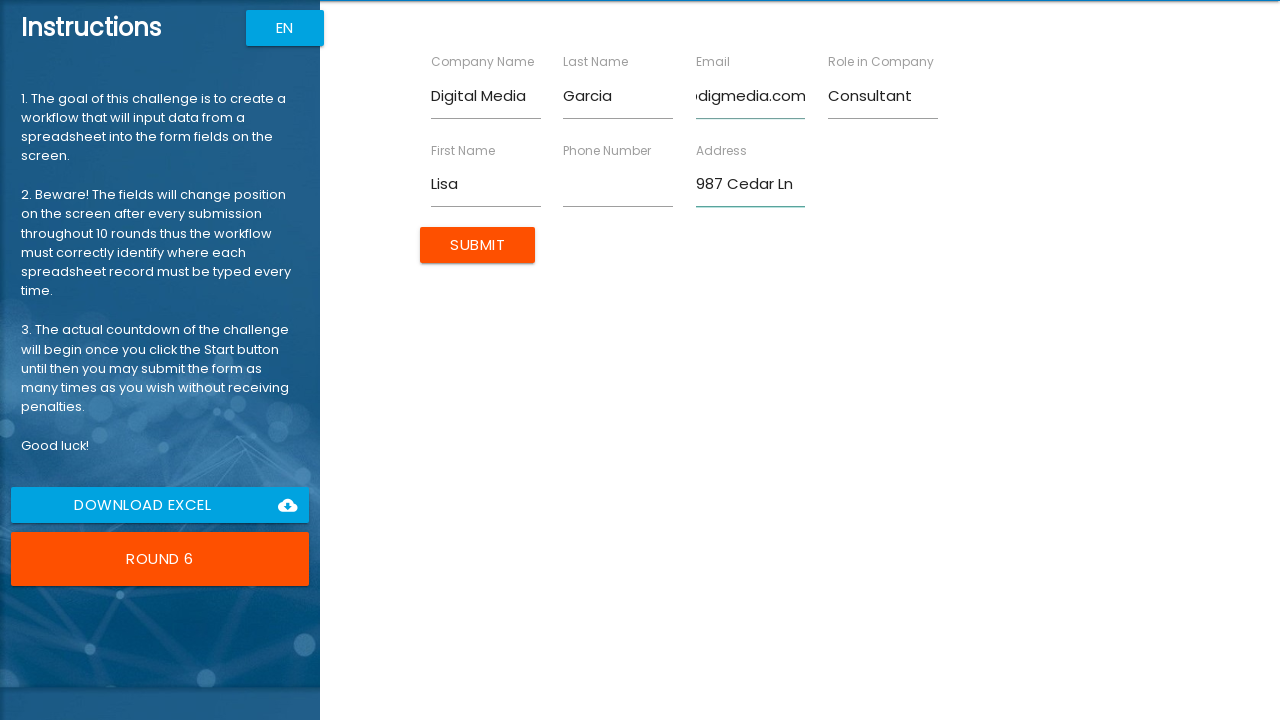

Filled 'Phone Number' field with '555-0106' on xpath=//label[text()='Phone Number'] >> xpath=following-sibling::input
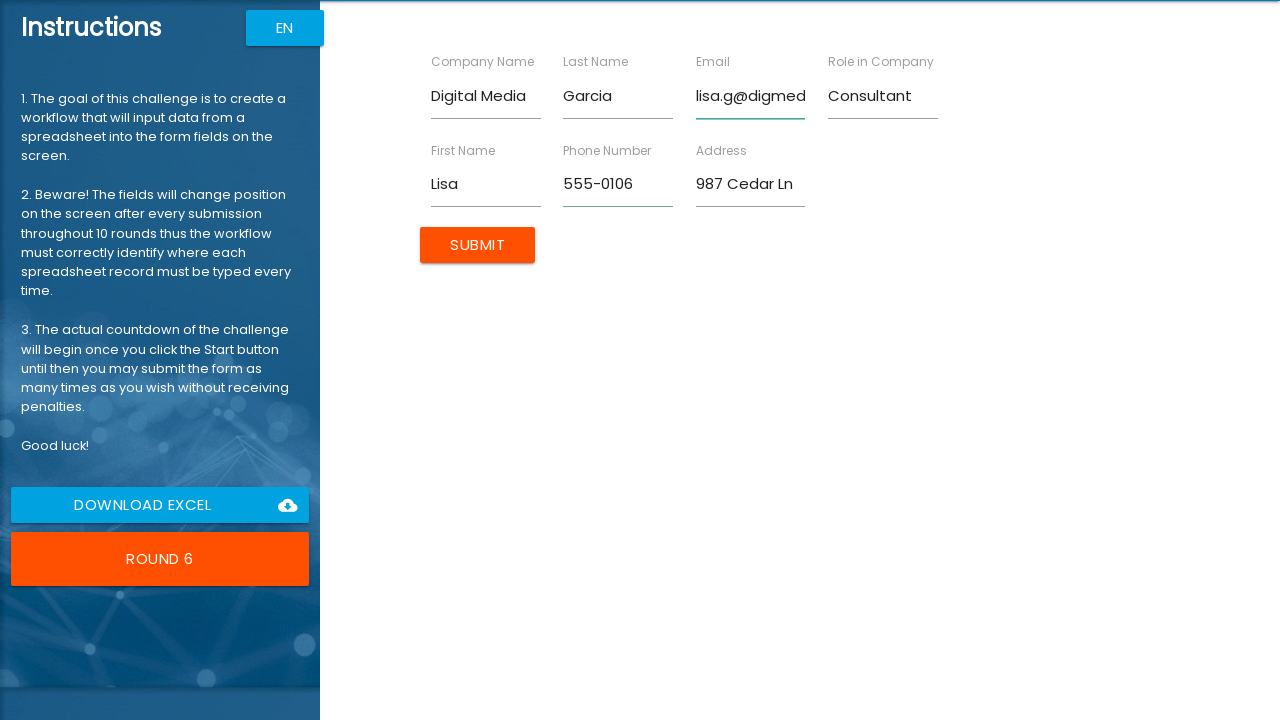

Submitted form for Lisa Garcia at (478, 245) on input[value='Submit']
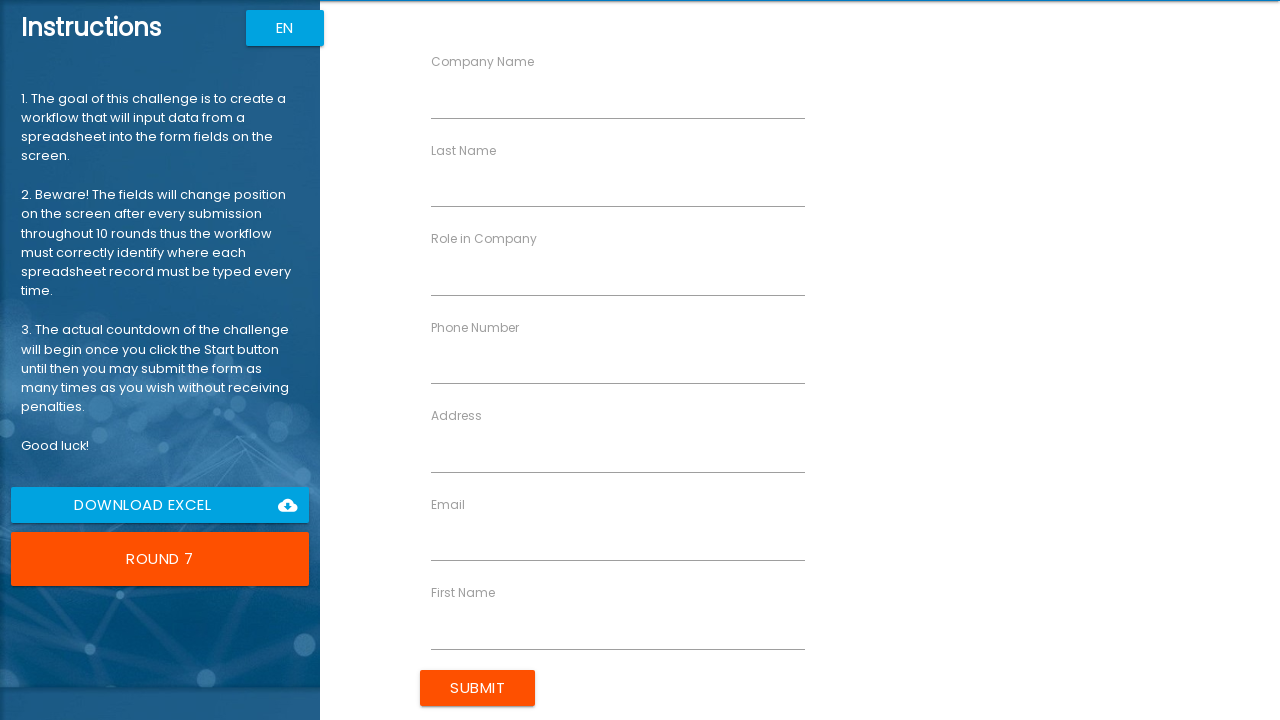

Filled 'First Name' field with 'James' on xpath=//label[text()='First Name'] >> xpath=following-sibling::input
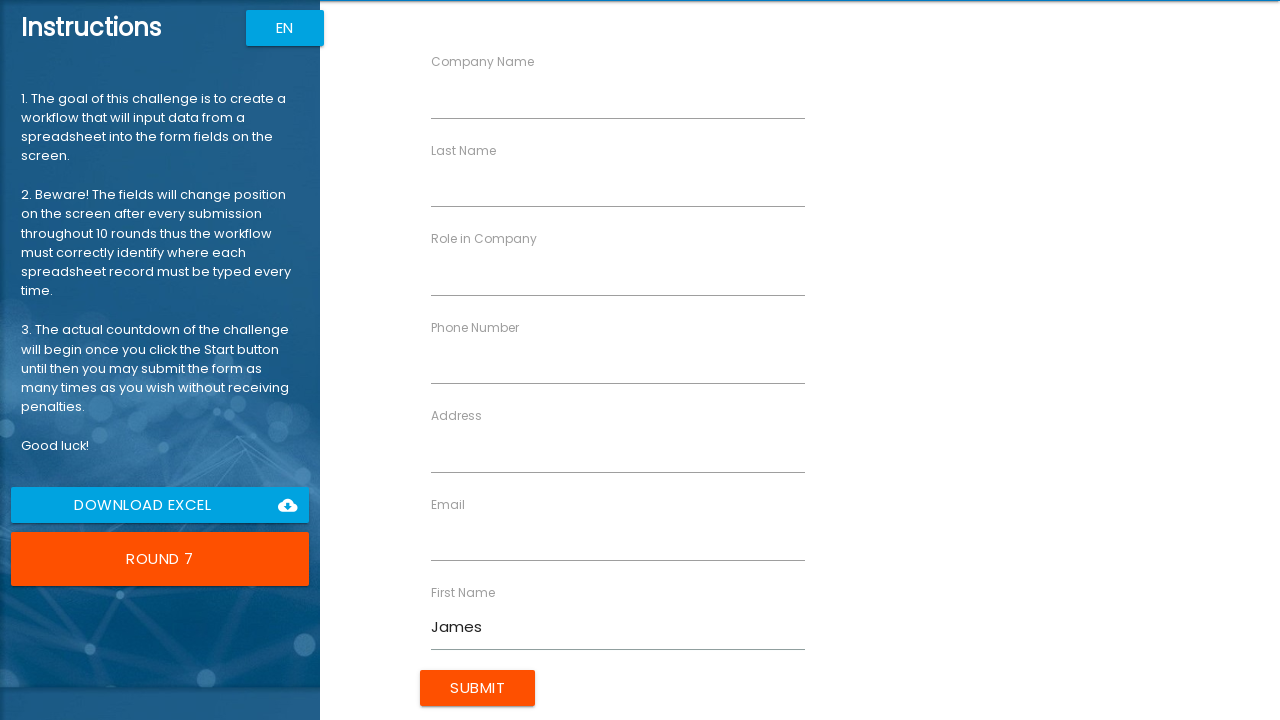

Filled 'Last Name' field with 'Martinez' on xpath=//label[text()='Last Name'] >> xpath=following-sibling::input
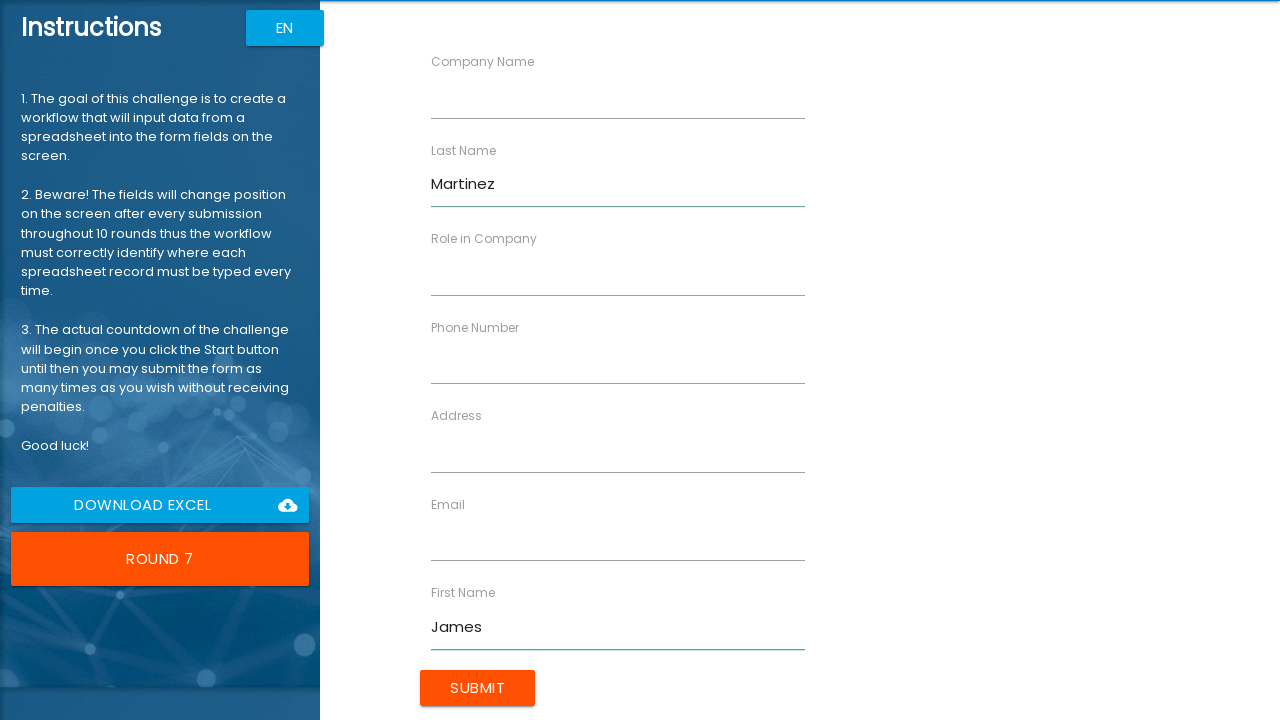

Filled 'Company Name' field with 'Tech Start' on xpath=//label[text()='Company Name'] >> xpath=following-sibling::input
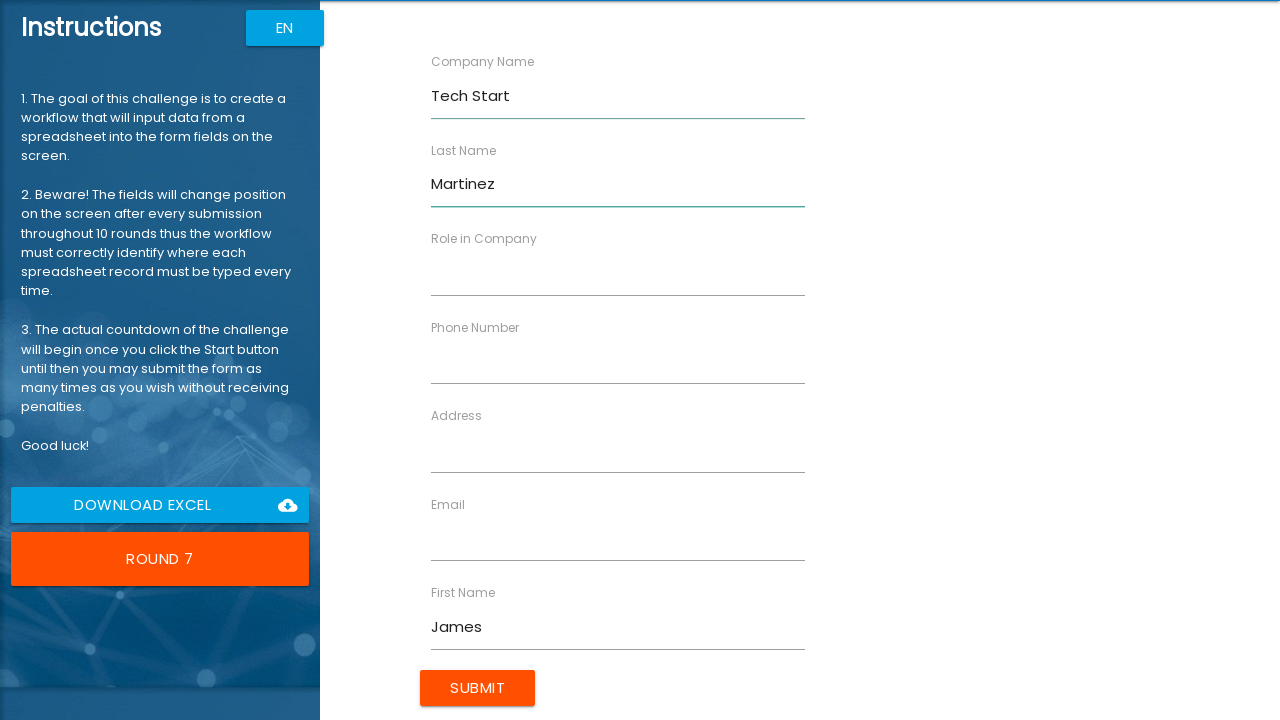

Filled 'Role in Company' field with 'CEO' on xpath=//label[text()='Role in Company'] >> xpath=following-sibling::input
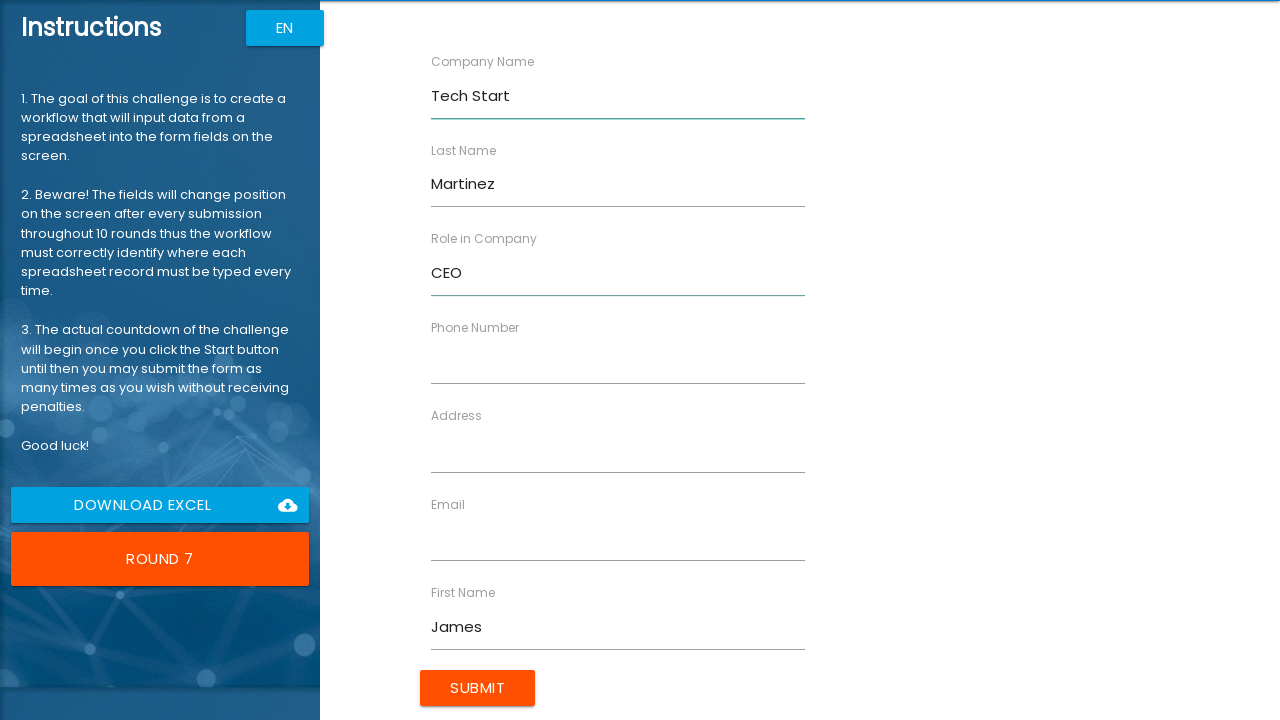

Filled 'Address' field with '147 Birch Way' on xpath=//label[text()='Address'] >> xpath=following-sibling::input
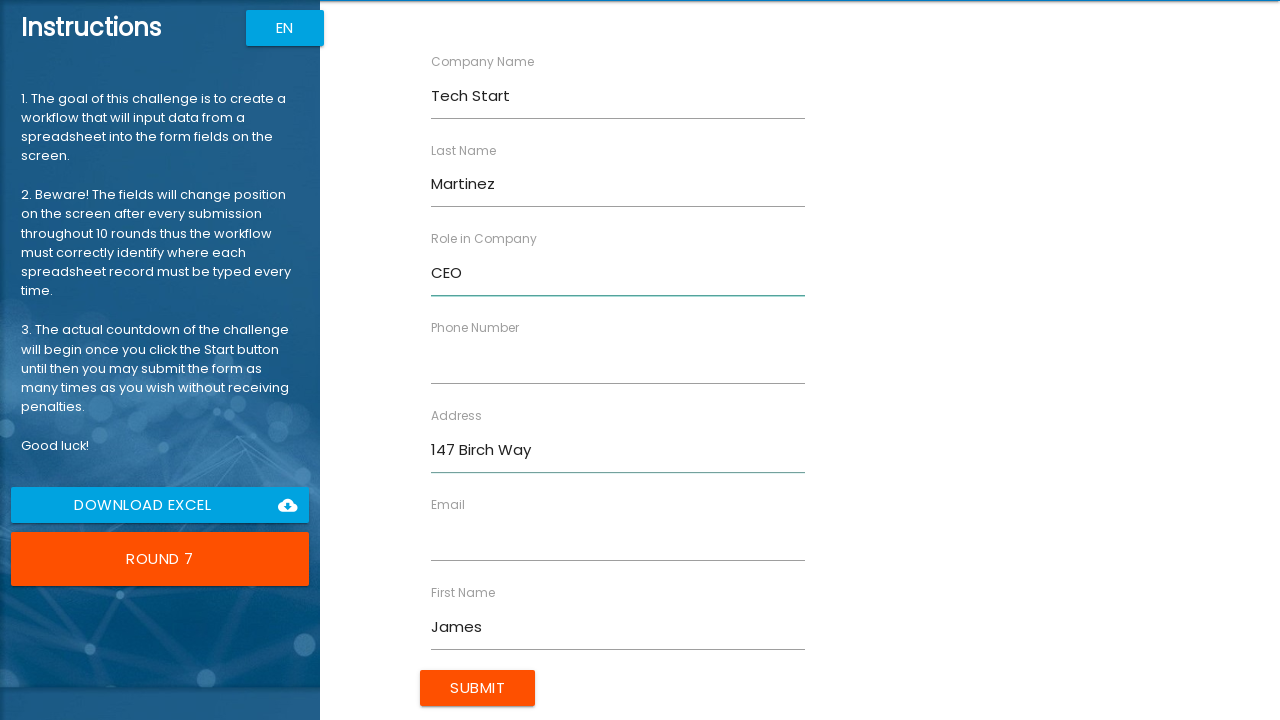

Filled 'Email' field with 'j.martinez@techstart.com' on xpath=//label[text()='Email'] >> xpath=following-sibling::input
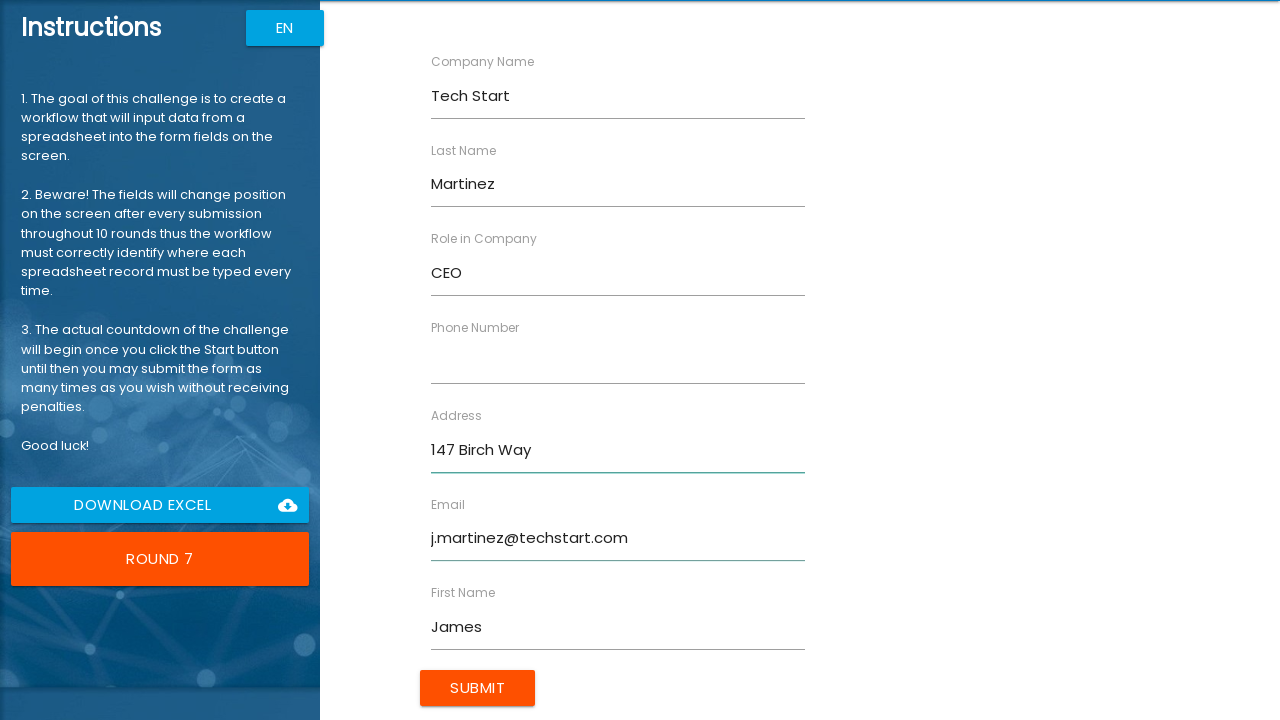

Filled 'Phone Number' field with '555-0107' on xpath=//label[text()='Phone Number'] >> xpath=following-sibling::input
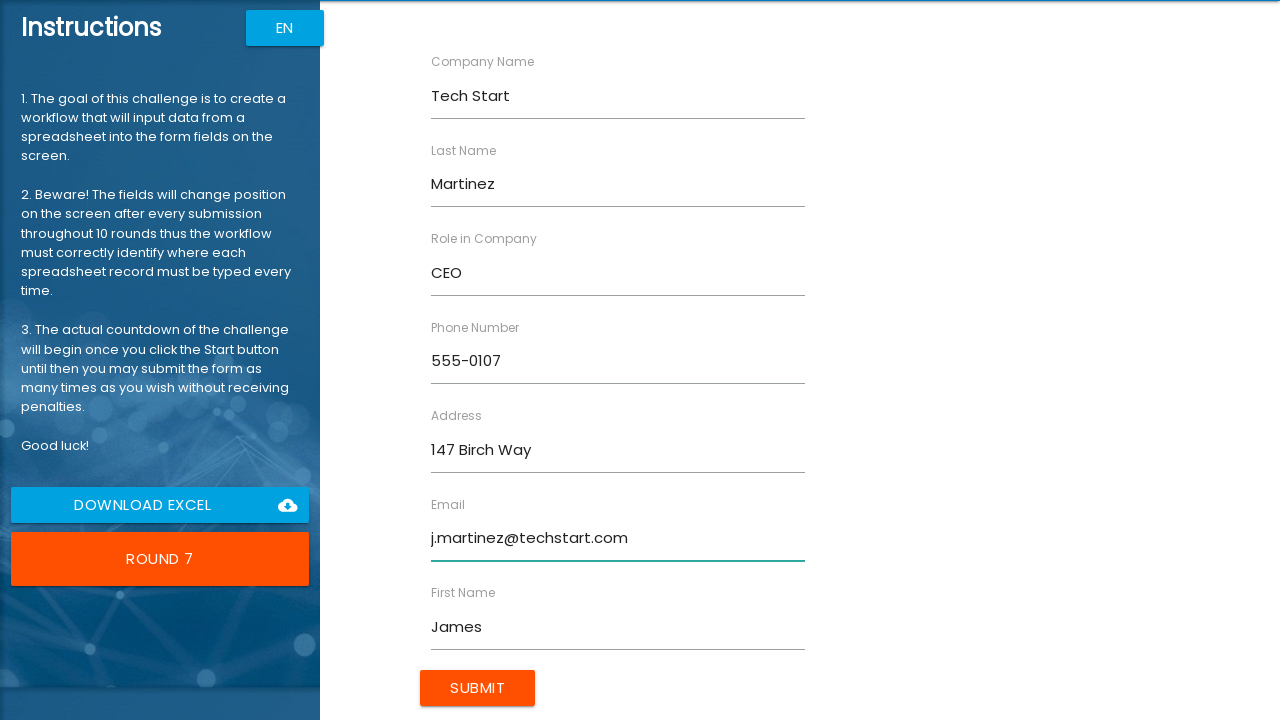

Submitted form for James Martinez at (478, 688) on input[value='Submit']
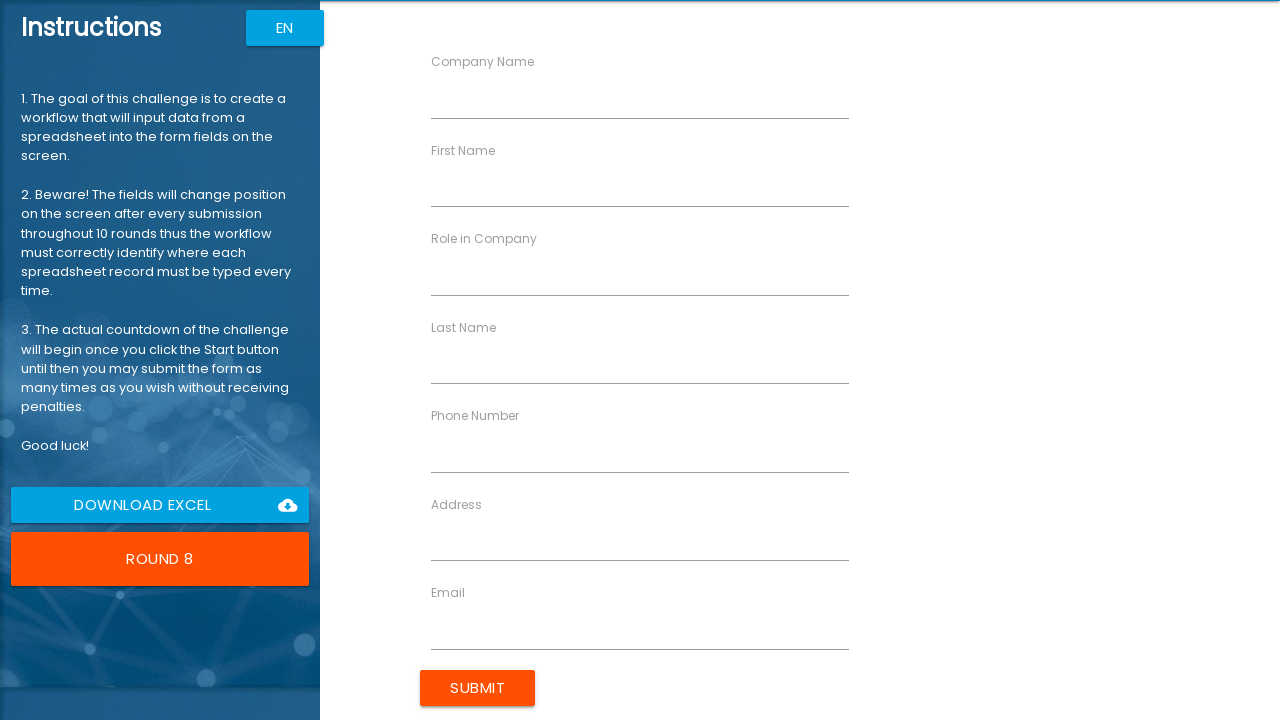

Filled 'First Name' field with 'Jennifer' on xpath=//label[text()='First Name'] >> xpath=following-sibling::input
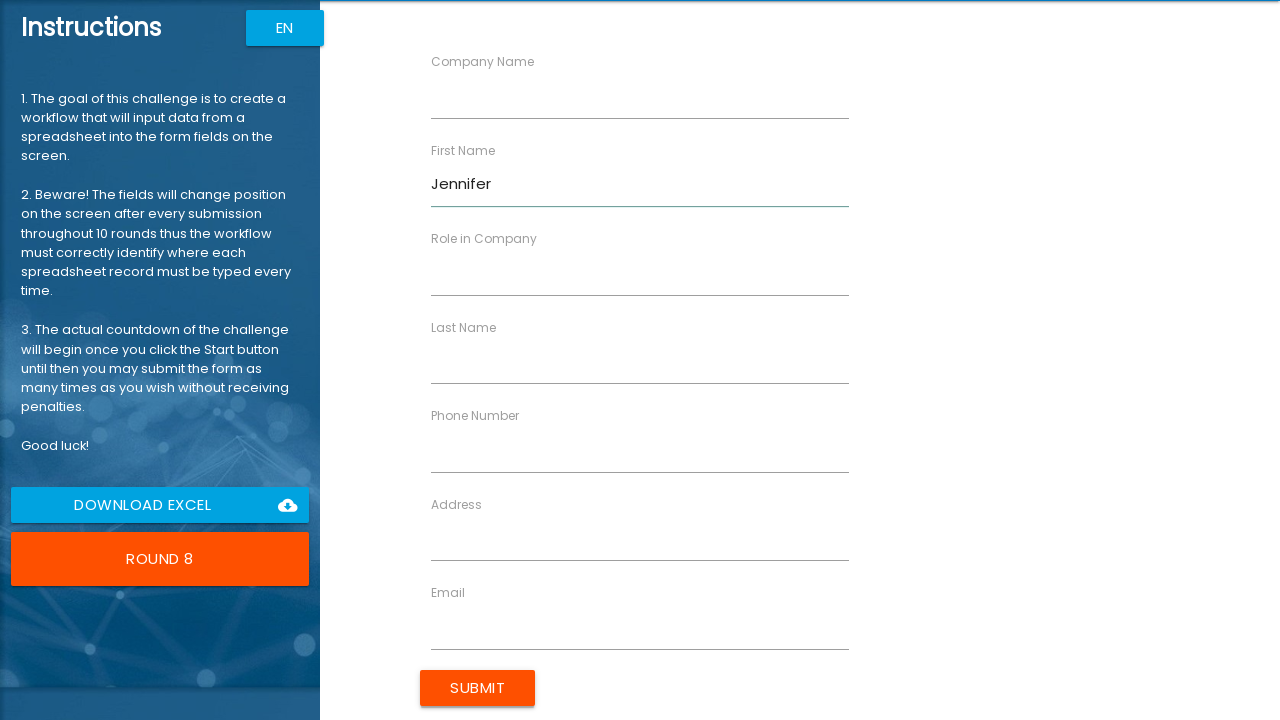

Filled 'Last Name' field with 'Anderson' on xpath=//label[text()='Last Name'] >> xpath=following-sibling::input
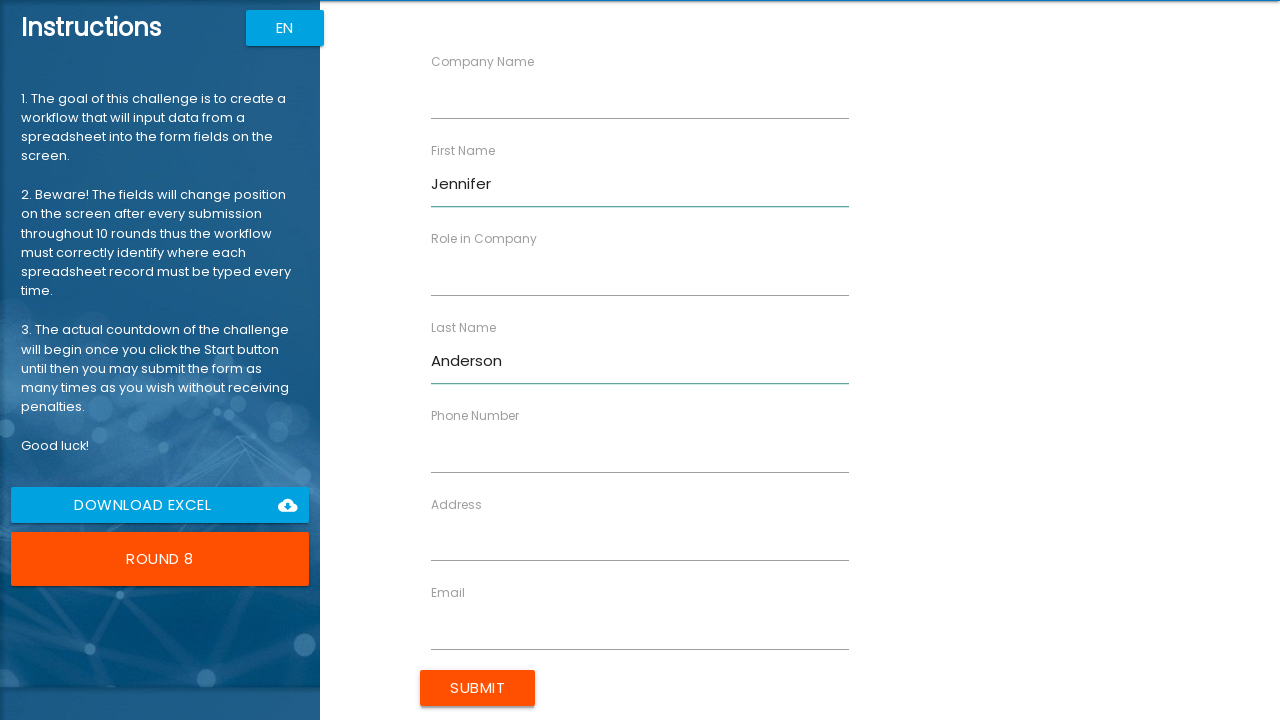

Filled 'Company Name' field with 'Info Tech' on xpath=//label[text()='Company Name'] >> xpath=following-sibling::input
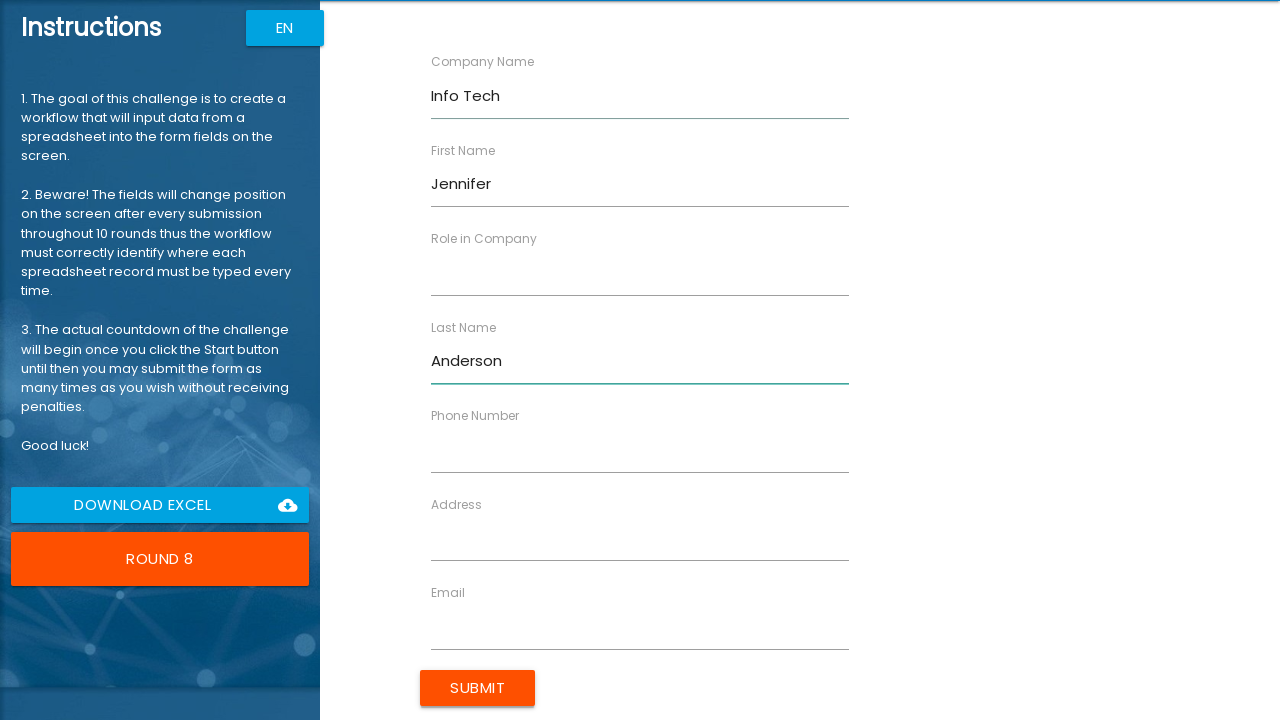

Filled 'Role in Company' field with 'Director' on xpath=//label[text()='Role in Company'] >> xpath=following-sibling::input
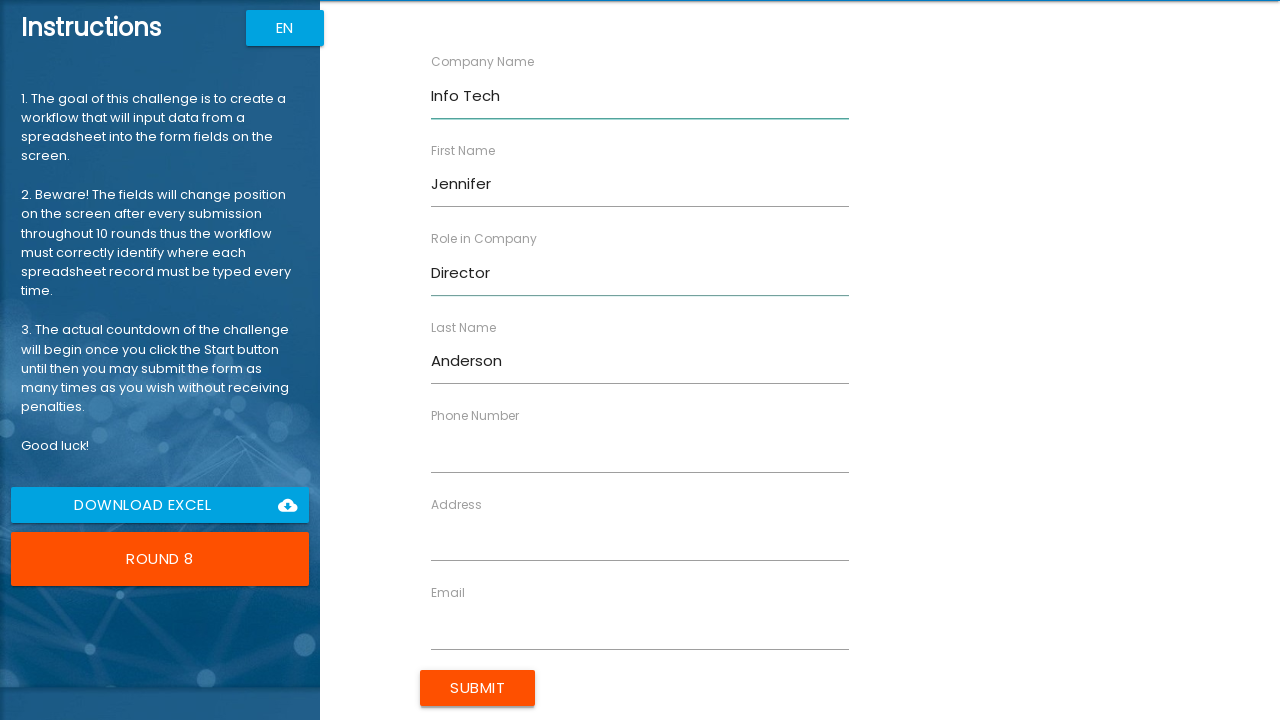

Filled 'Address' field with '258 Spruce Ct' on xpath=//label[text()='Address'] >> xpath=following-sibling::input
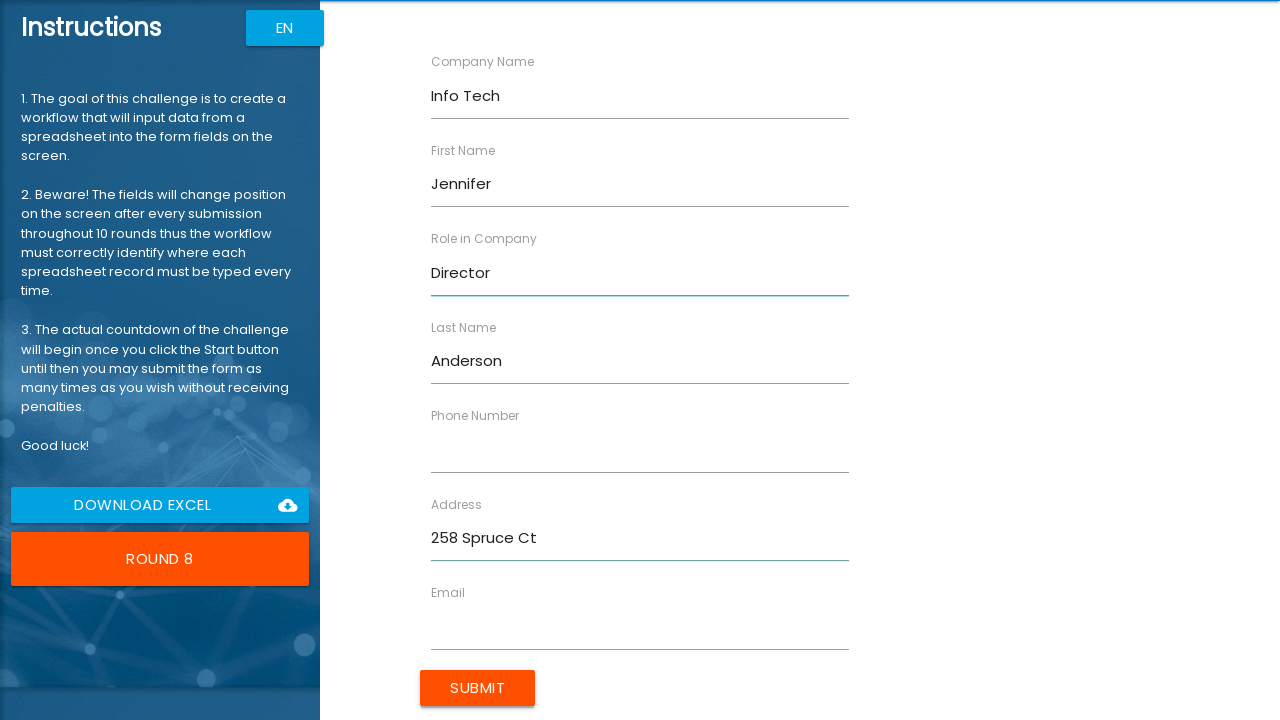

Filled 'Email' field with 'jen.a@infotech.com' on xpath=//label[text()='Email'] >> xpath=following-sibling::input
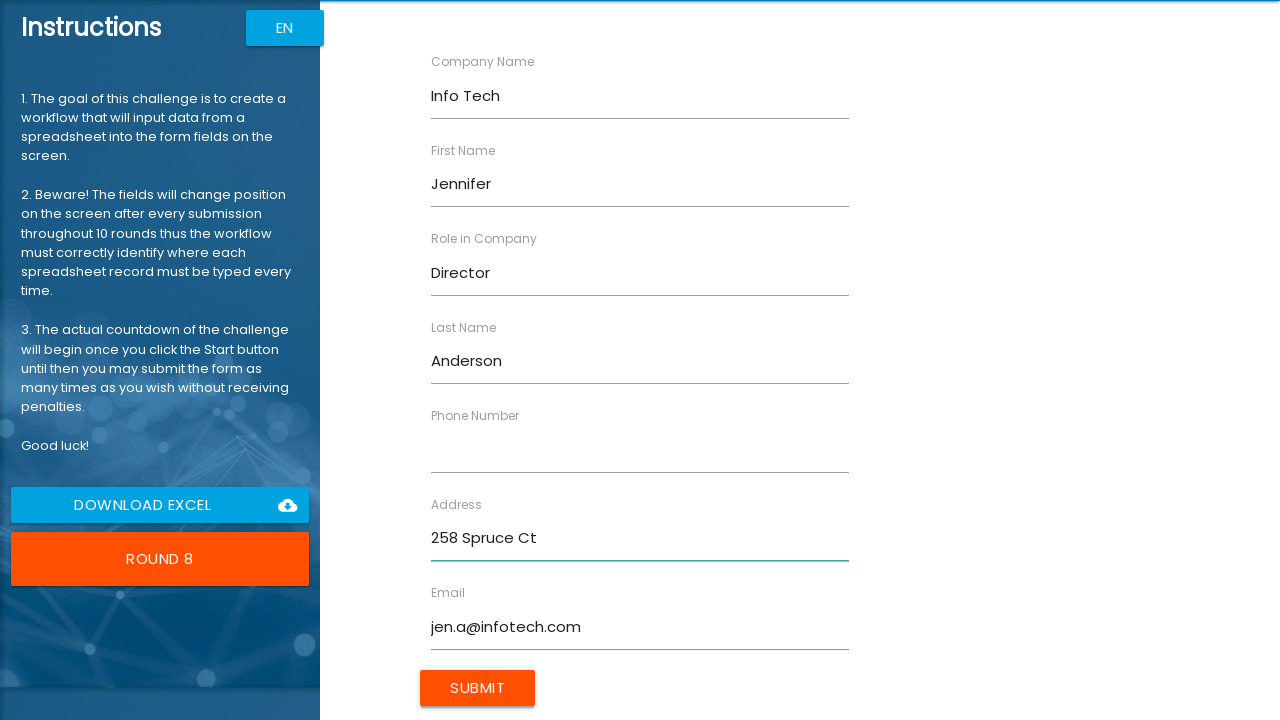

Filled 'Phone Number' field with '555-0108' on xpath=//label[text()='Phone Number'] >> xpath=following-sibling::input
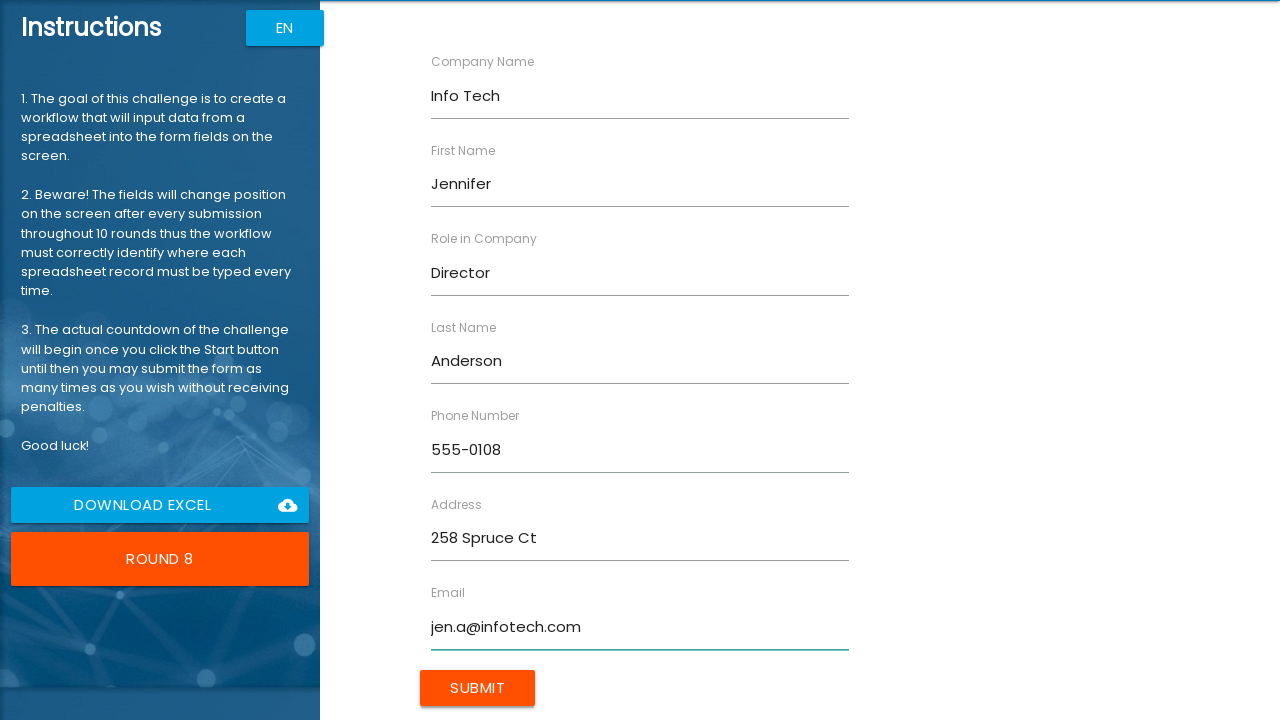

Submitted form for Jennifer Anderson at (478, 688) on input[value='Submit']
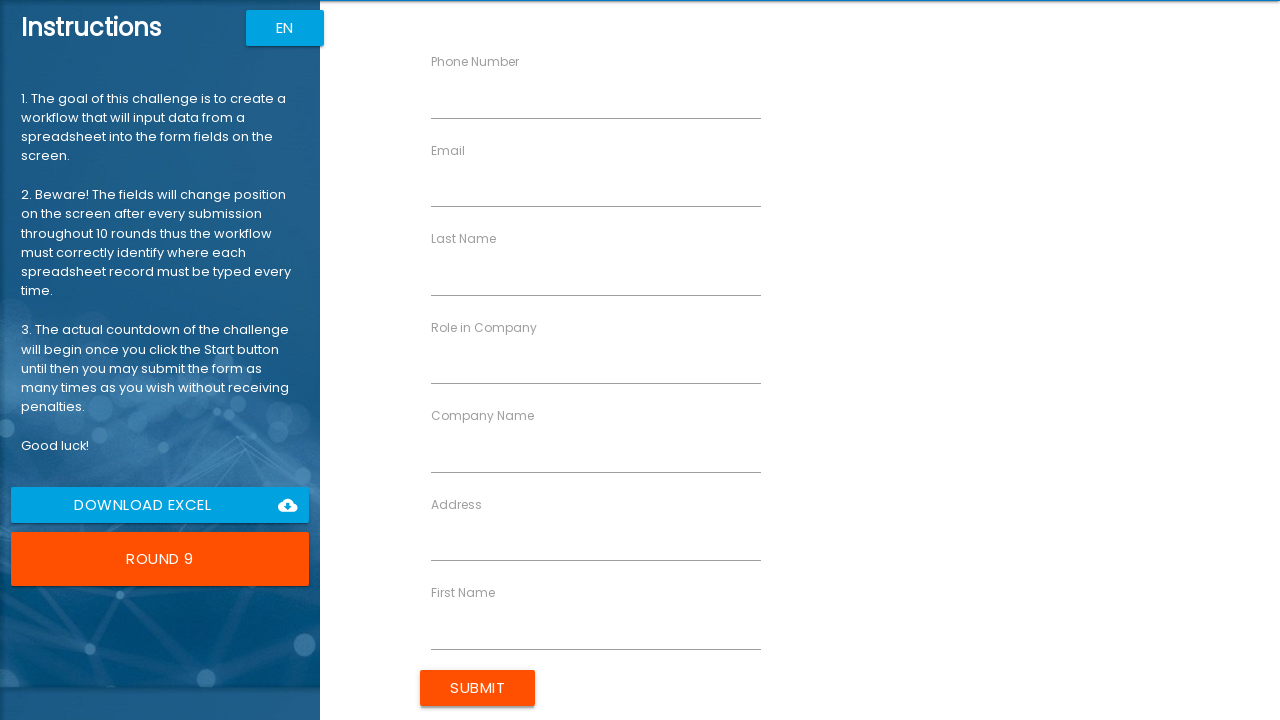

Filled 'First Name' field with 'David' on xpath=//label[text()='First Name'] >> xpath=following-sibling::input
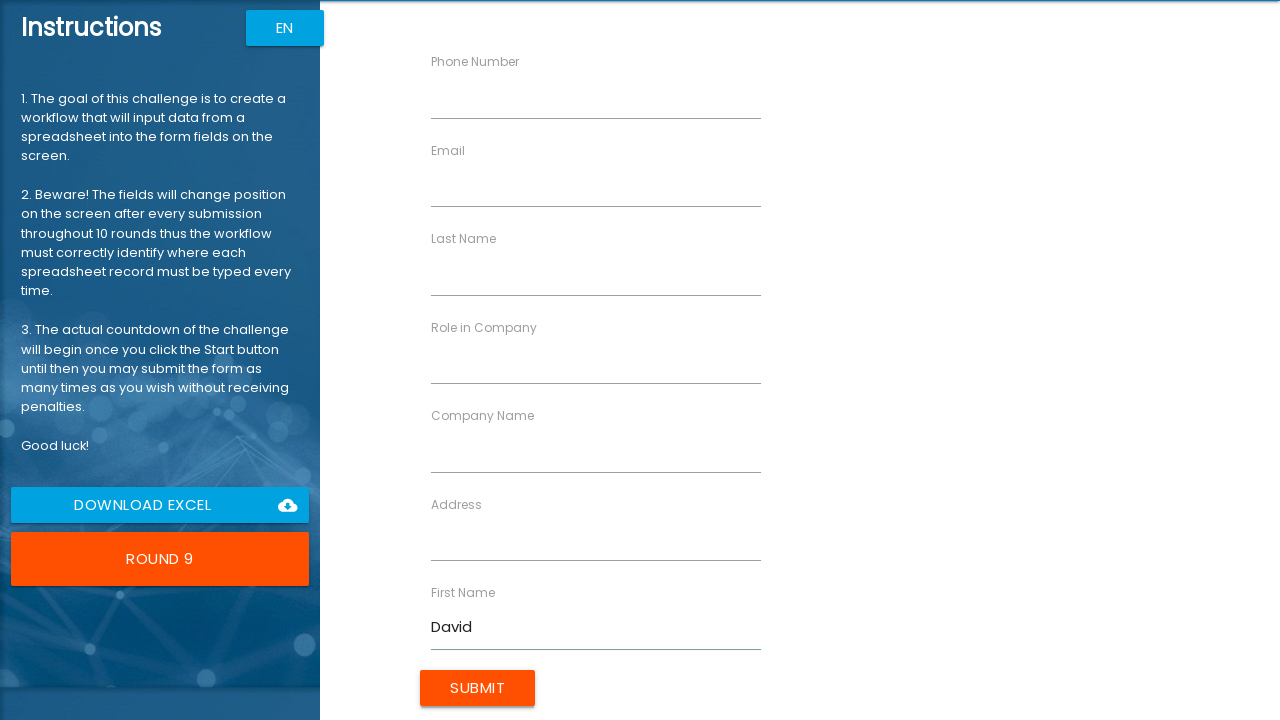

Filled 'Last Name' field with 'Taylor' on xpath=//label[text()='Last Name'] >> xpath=following-sibling::input
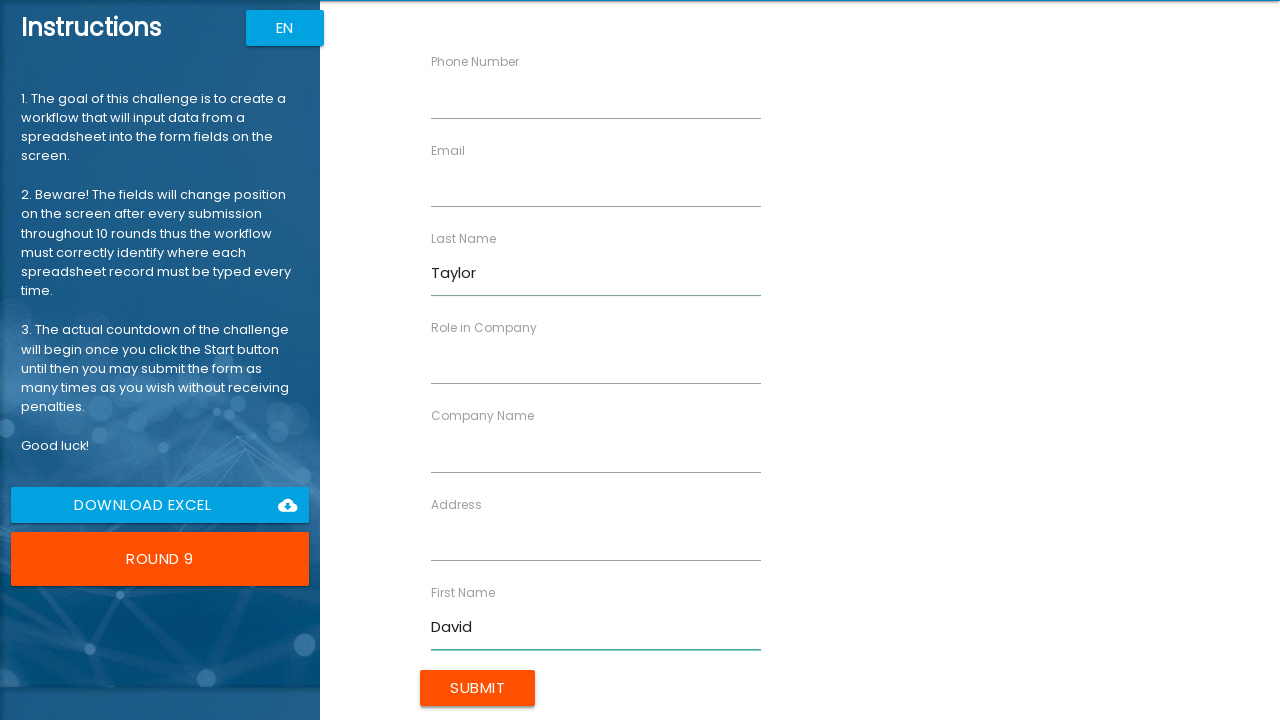

Filled 'Company Name' field with 'Soft Works' on xpath=//label[text()='Company Name'] >> xpath=following-sibling::input
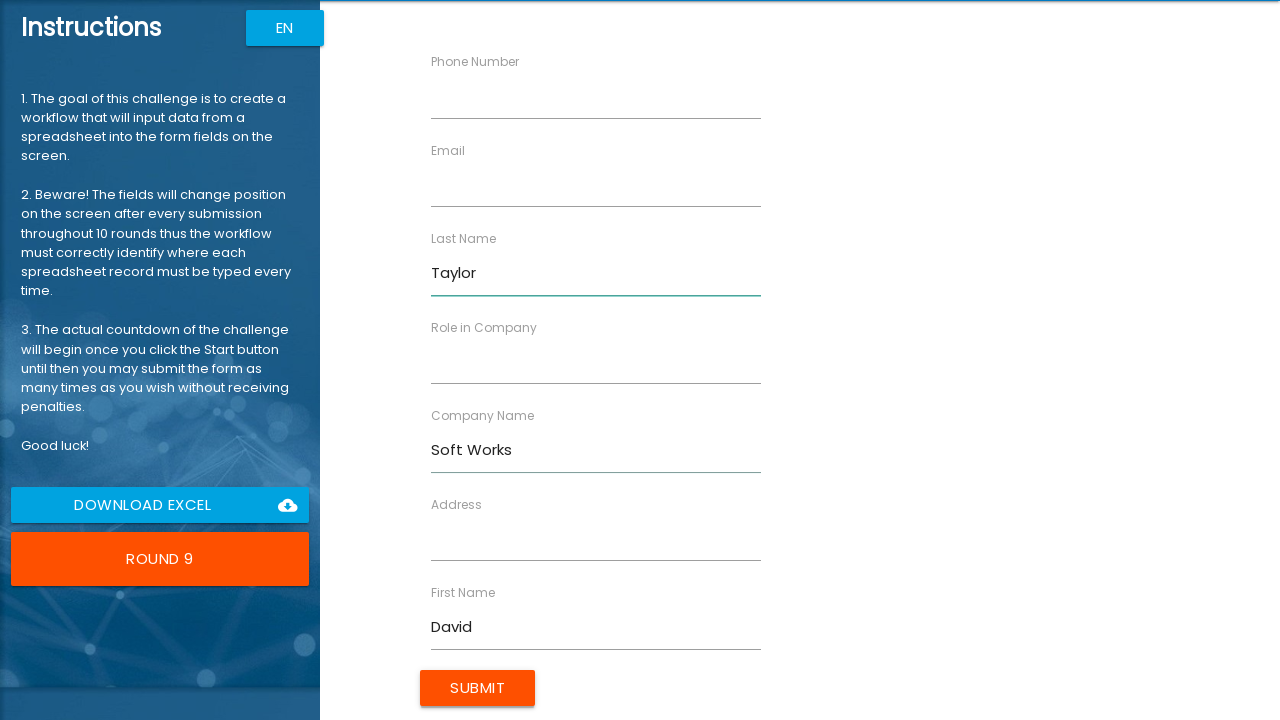

Filled 'Role in Company' field with 'Architect' on xpath=//label[text()='Role in Company'] >> xpath=following-sibling::input
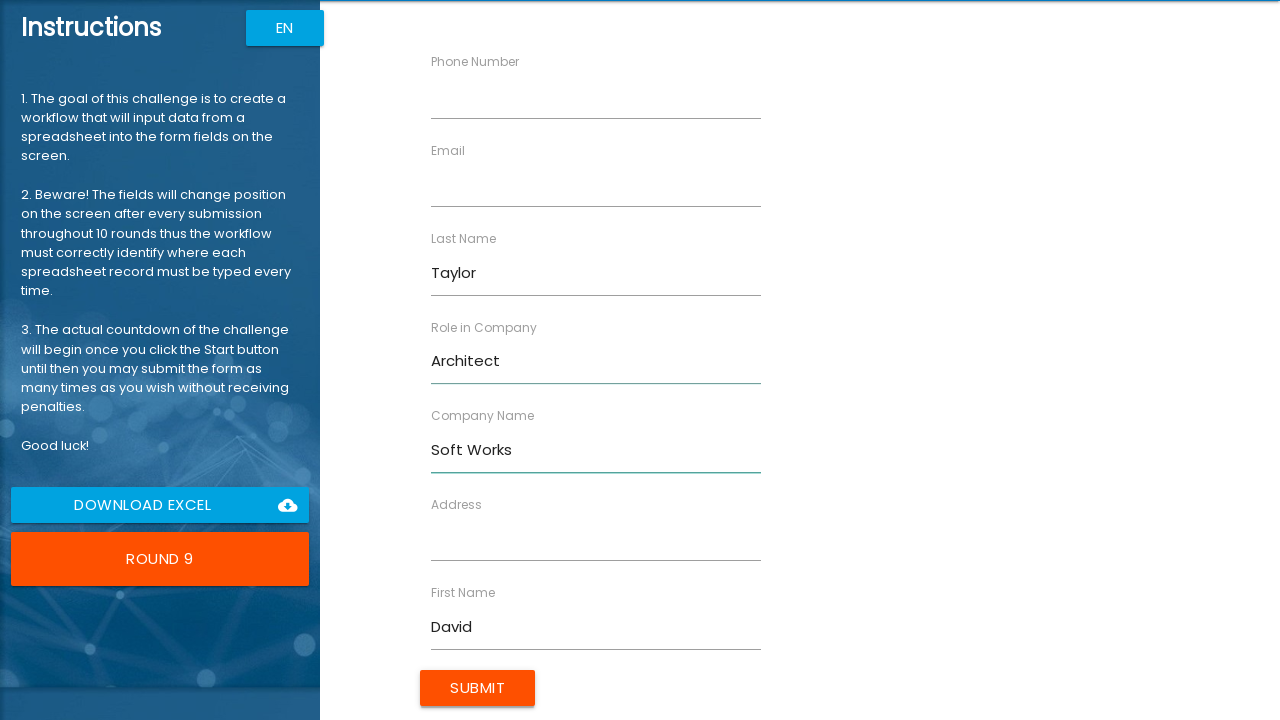

Filled 'Address' field with '369 Willow Pl' on xpath=//label[text()='Address'] >> xpath=following-sibling::input
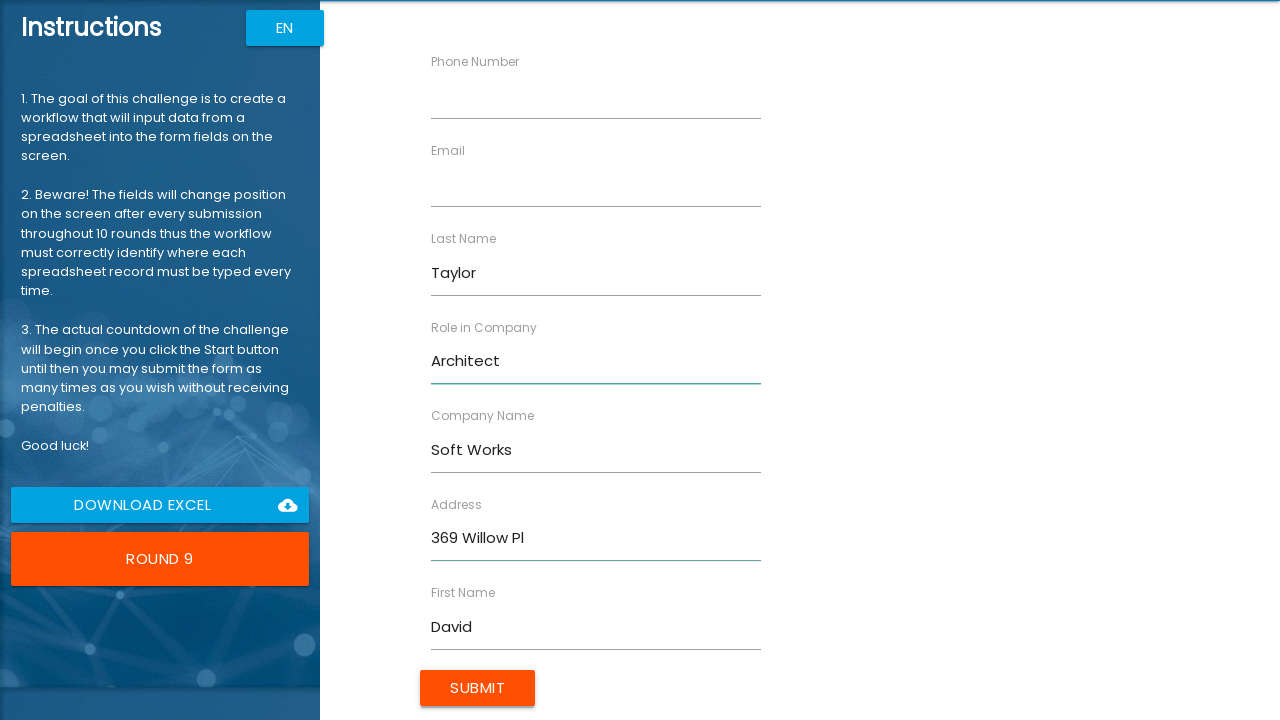

Filled 'Email' field with 'd.taylor@softworks.com' on xpath=//label[text()='Email'] >> xpath=following-sibling::input
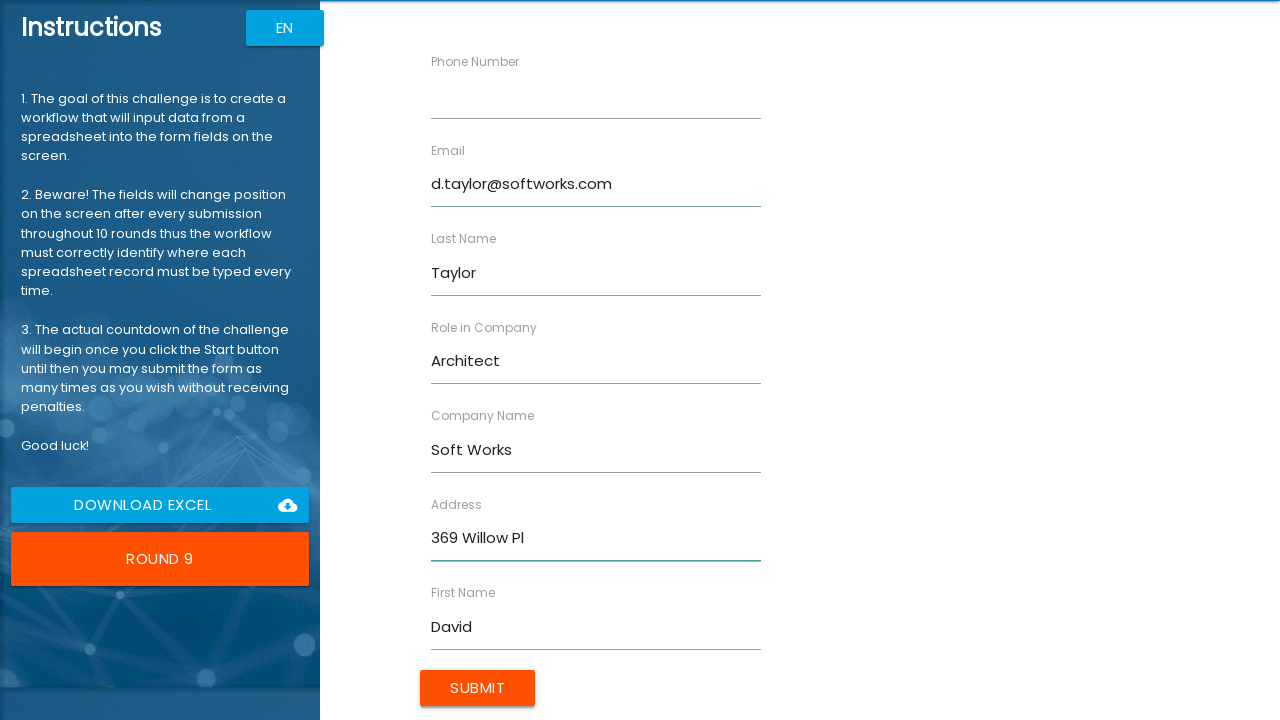

Filled 'Phone Number' field with '555-0109' on xpath=//label[text()='Phone Number'] >> xpath=following-sibling::input
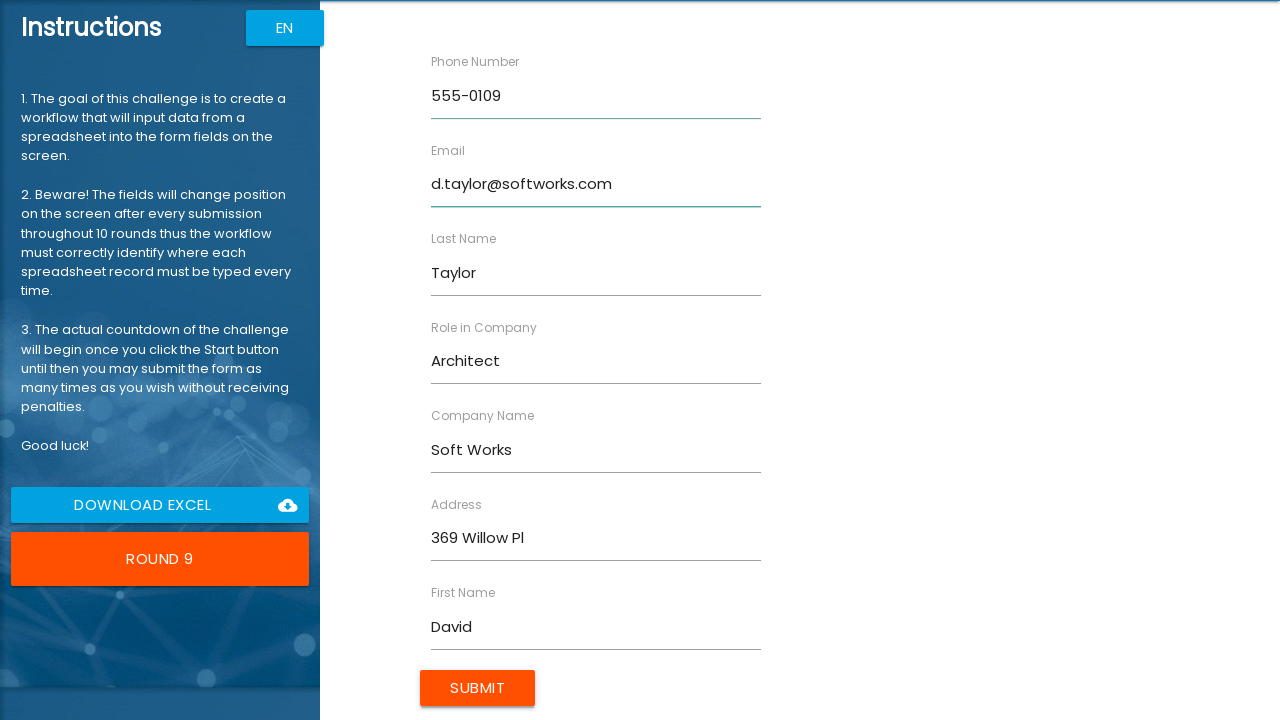

Submitted form for David Taylor at (478, 688) on input[value='Submit']
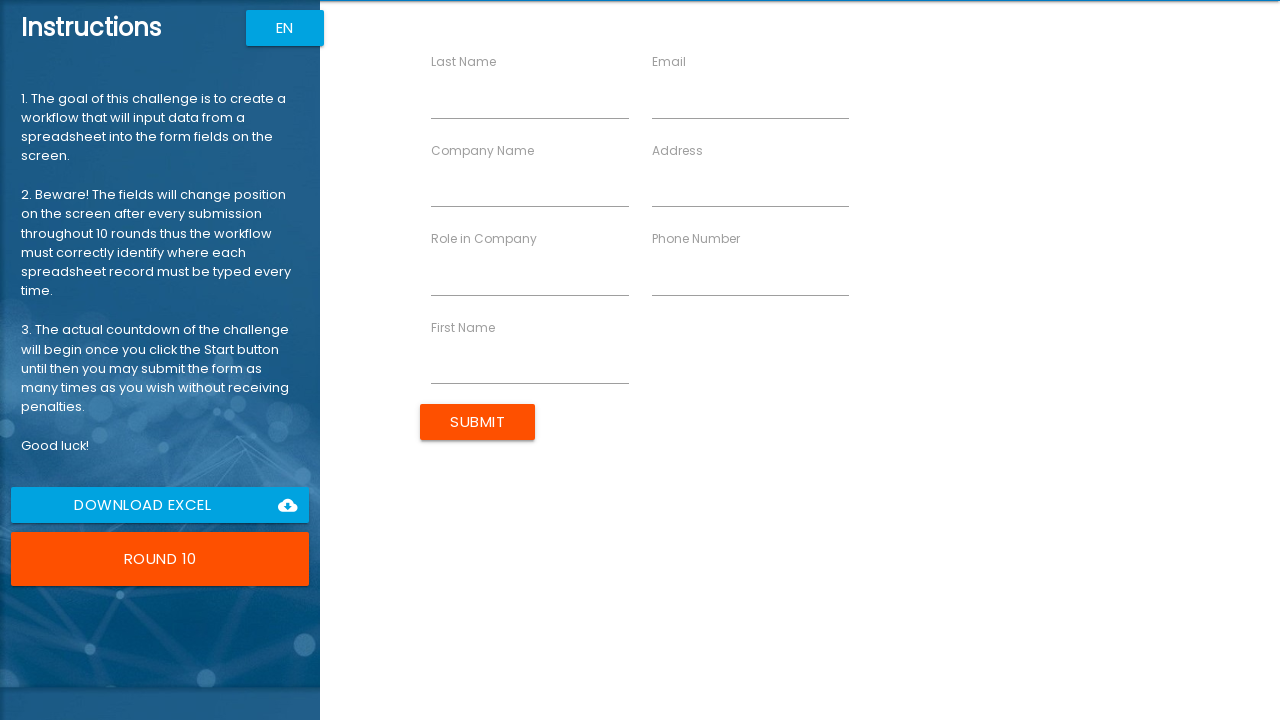

Filled 'First Name' field with 'Maria' on xpath=//label[text()='First Name'] >> xpath=following-sibling::input
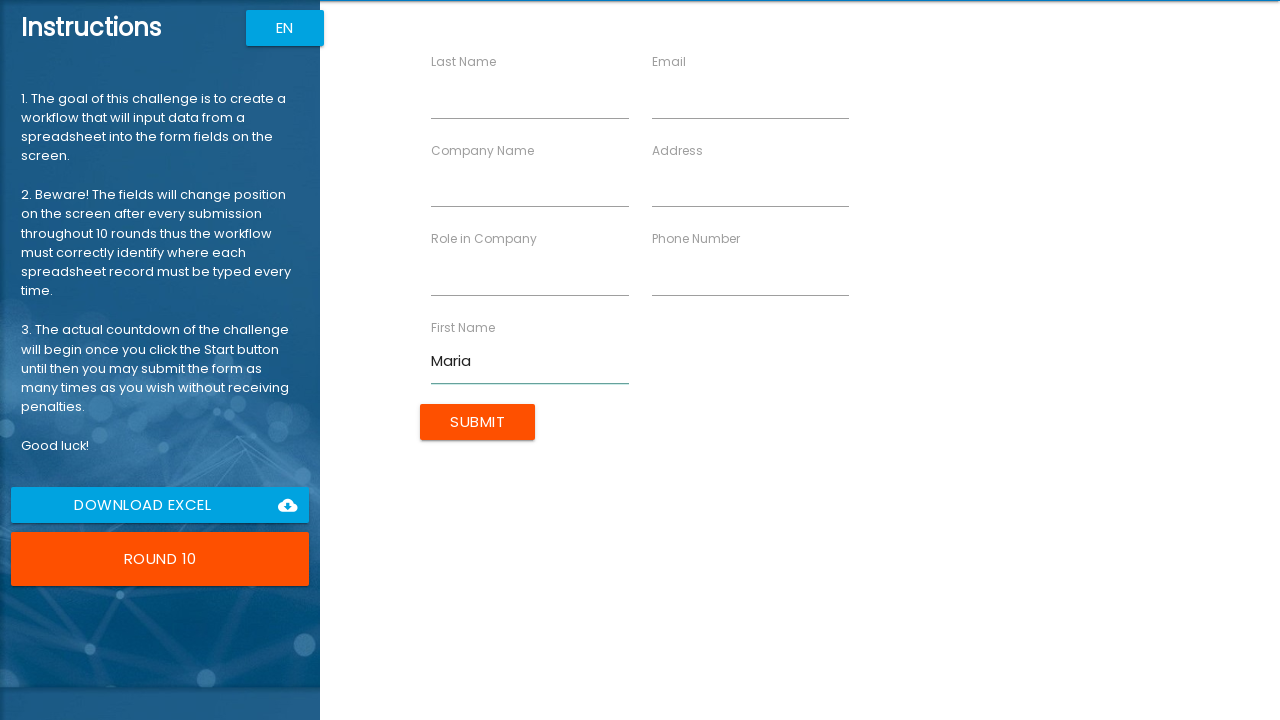

Filled 'Last Name' field with 'Thomas' on xpath=//label[text()='Last Name'] >> xpath=following-sibling::input
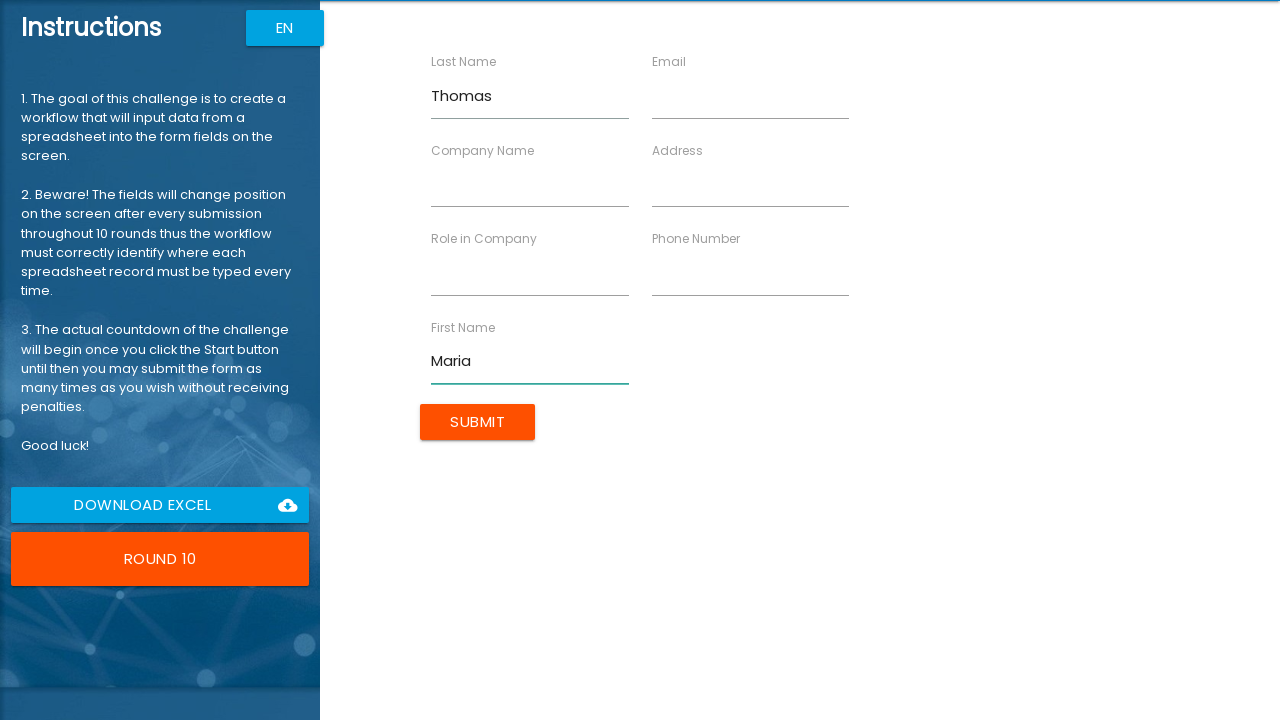

Filled 'Company Name' field with 'Net Solutions' on xpath=//label[text()='Company Name'] >> xpath=following-sibling::input
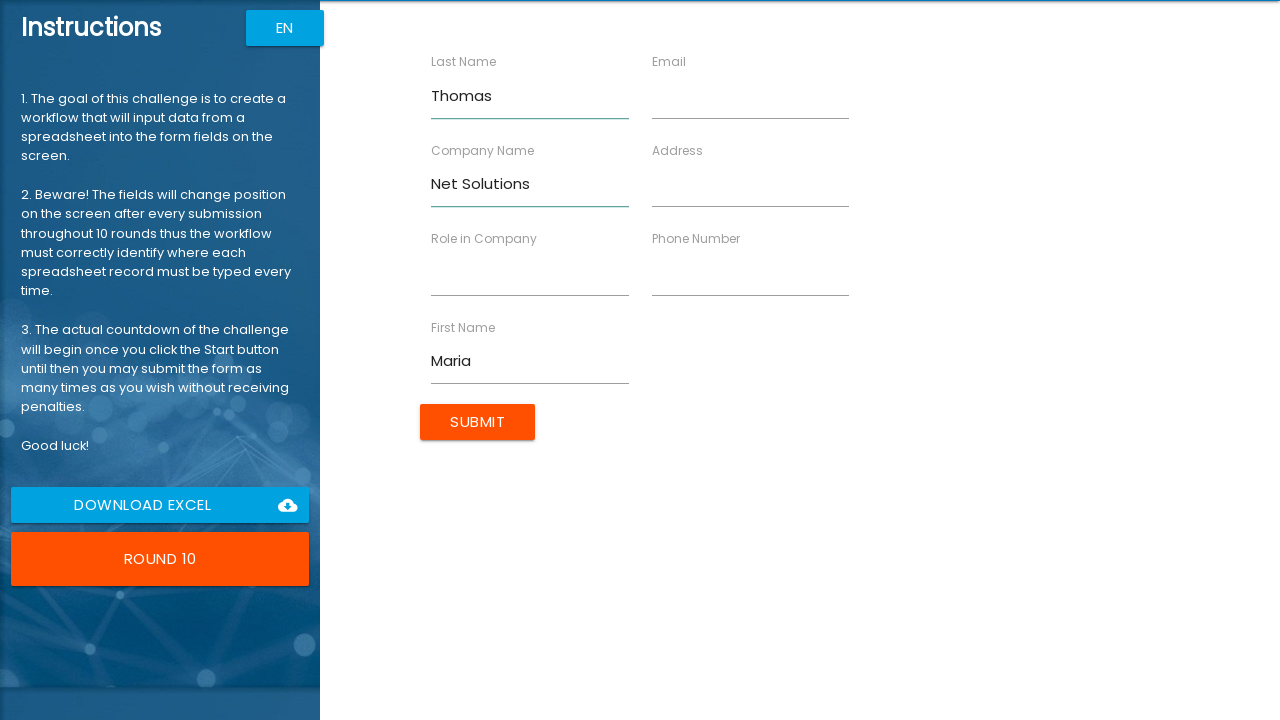

Filled 'Role in Company' field with 'Specialist' on xpath=//label[text()='Role in Company'] >> xpath=following-sibling::input
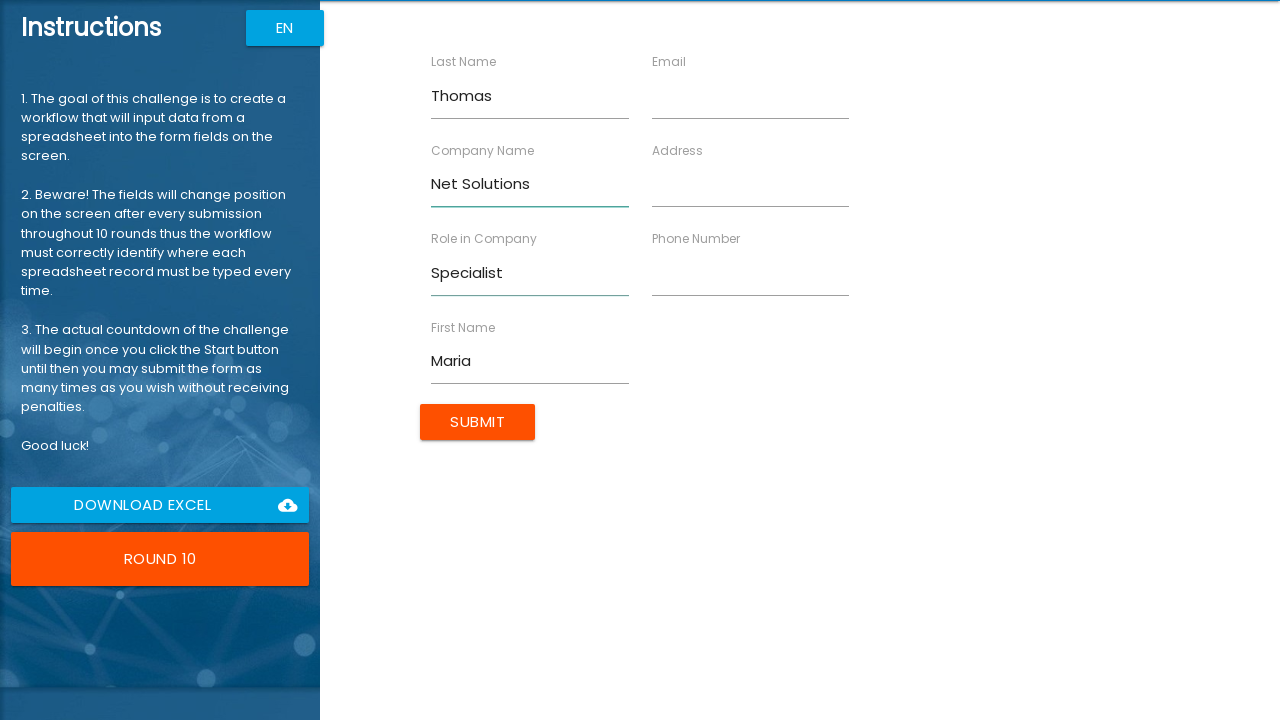

Filled 'Address' field with '741 Aspen Rd' on xpath=//label[text()='Address'] >> xpath=following-sibling::input
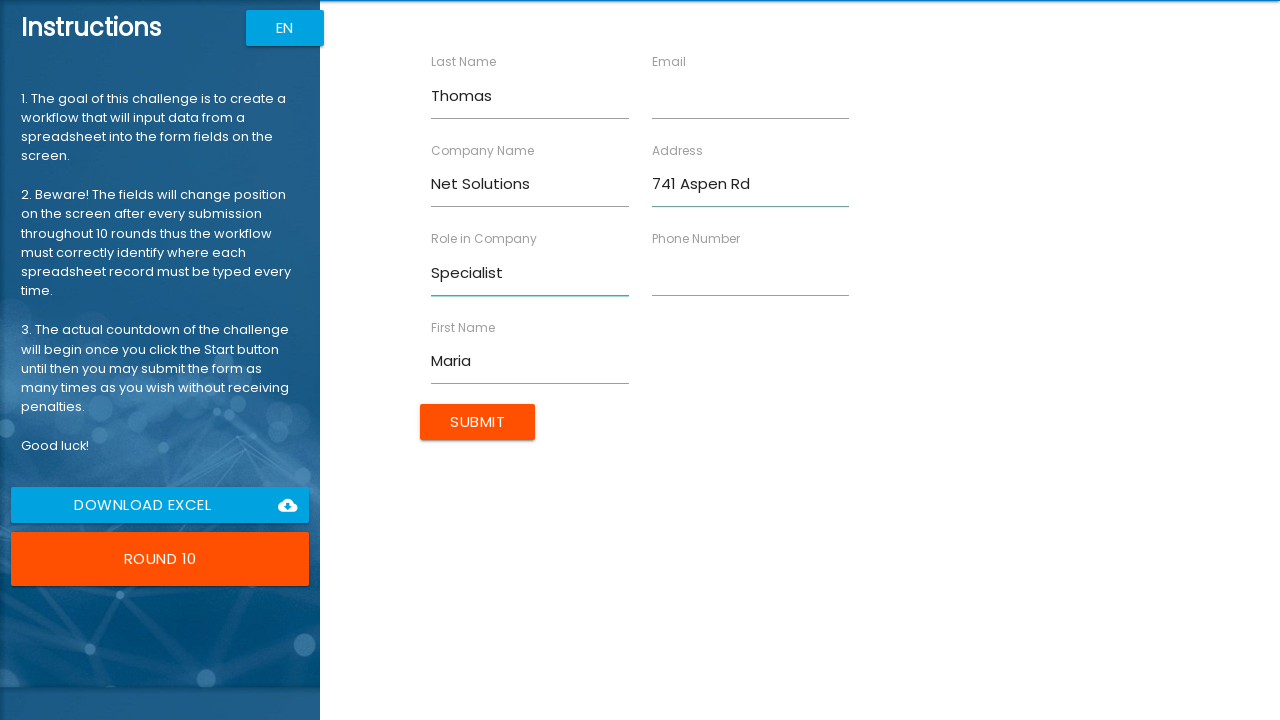

Filled 'Email' field with 'maria.t@netsol.com' on xpath=//label[text()='Email'] >> xpath=following-sibling::input
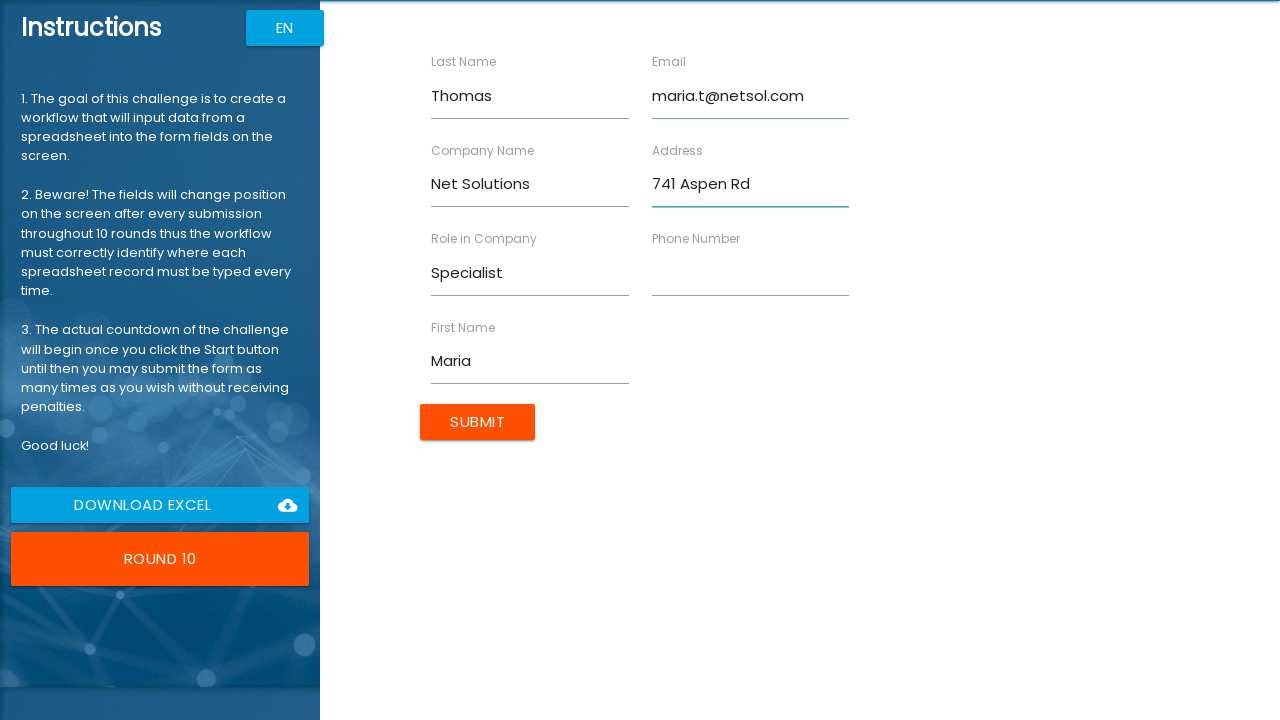

Filled 'Phone Number' field with '555-0110' on xpath=//label[text()='Phone Number'] >> xpath=following-sibling::input
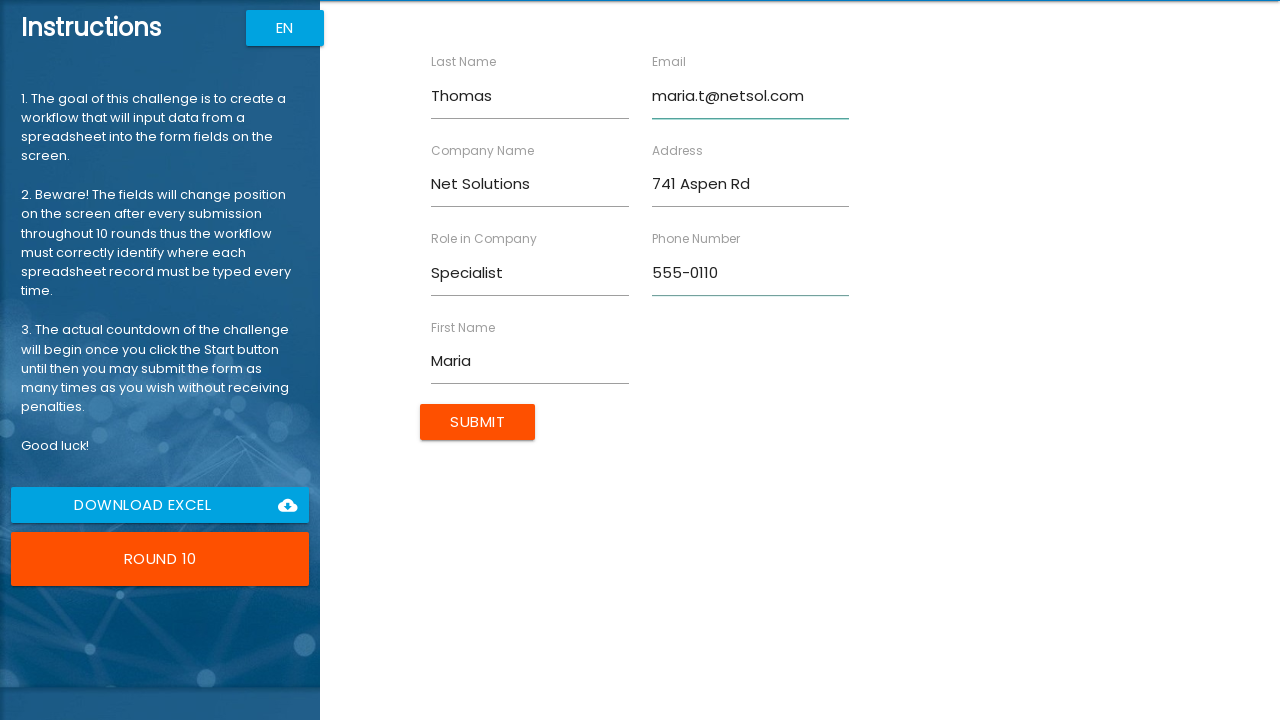

Submitted form for Maria Thomas at (478, 422) on input[value='Submit']
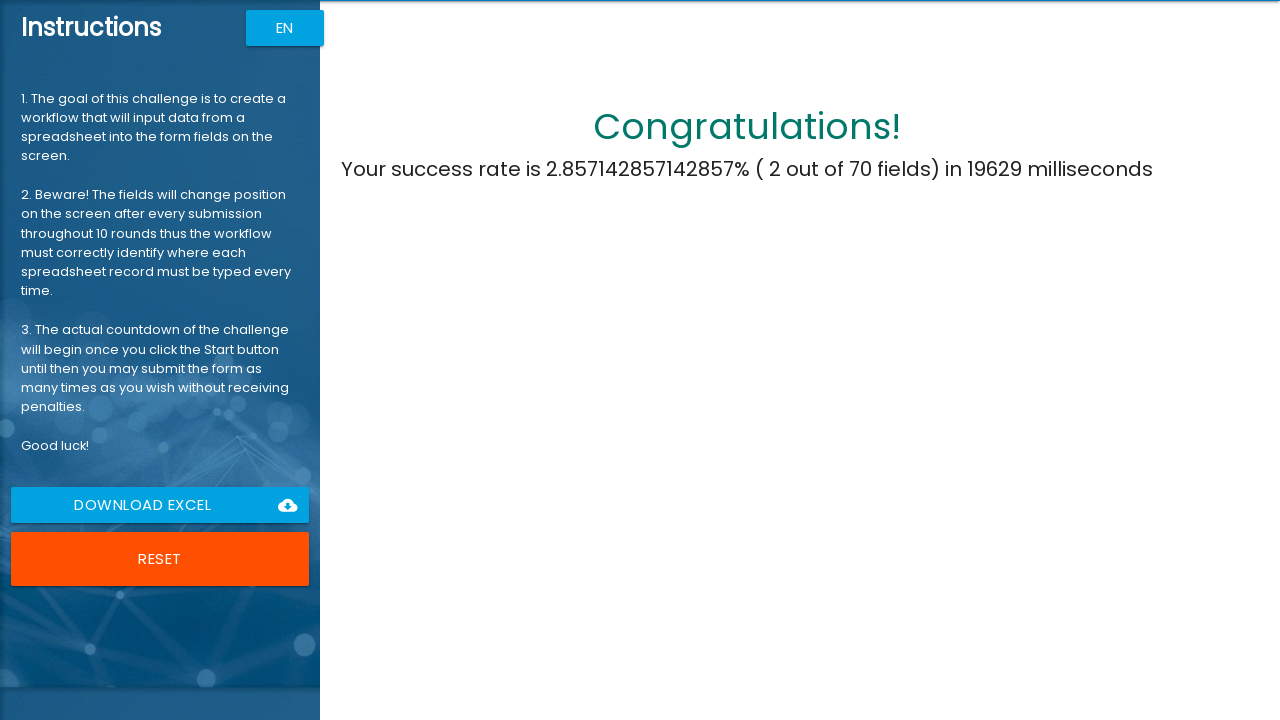

Waited 2 seconds to view final results
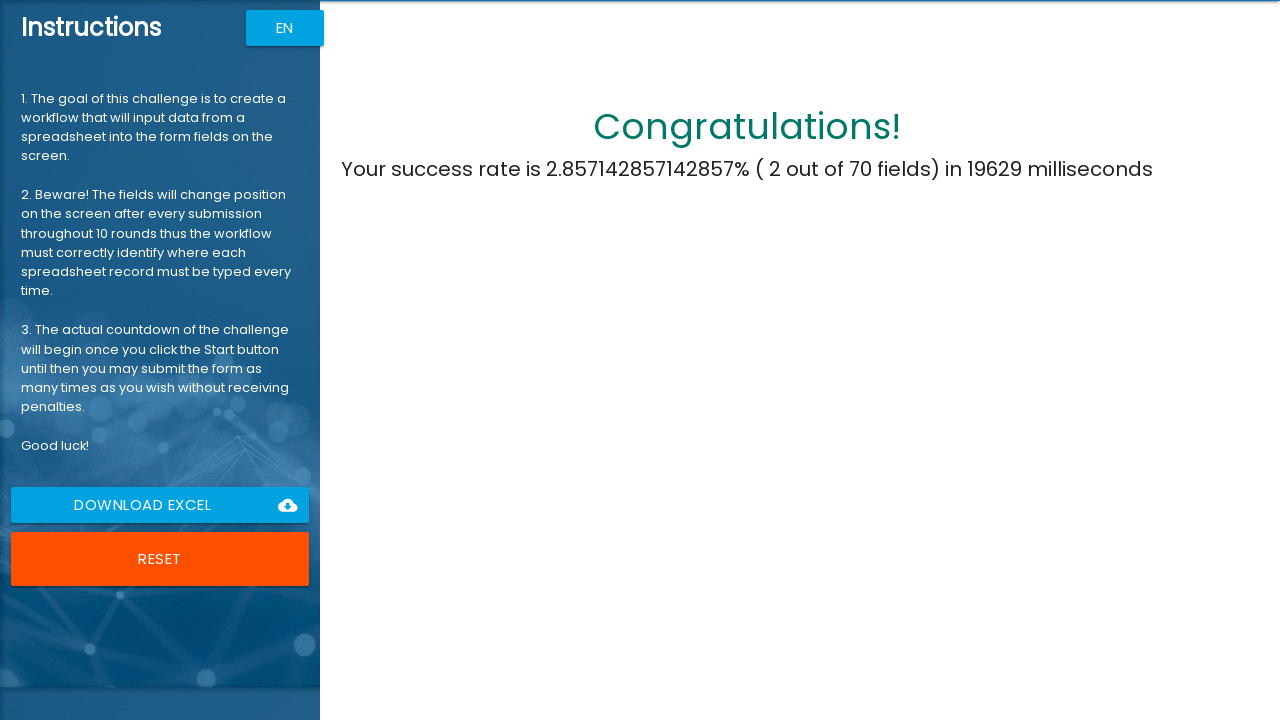

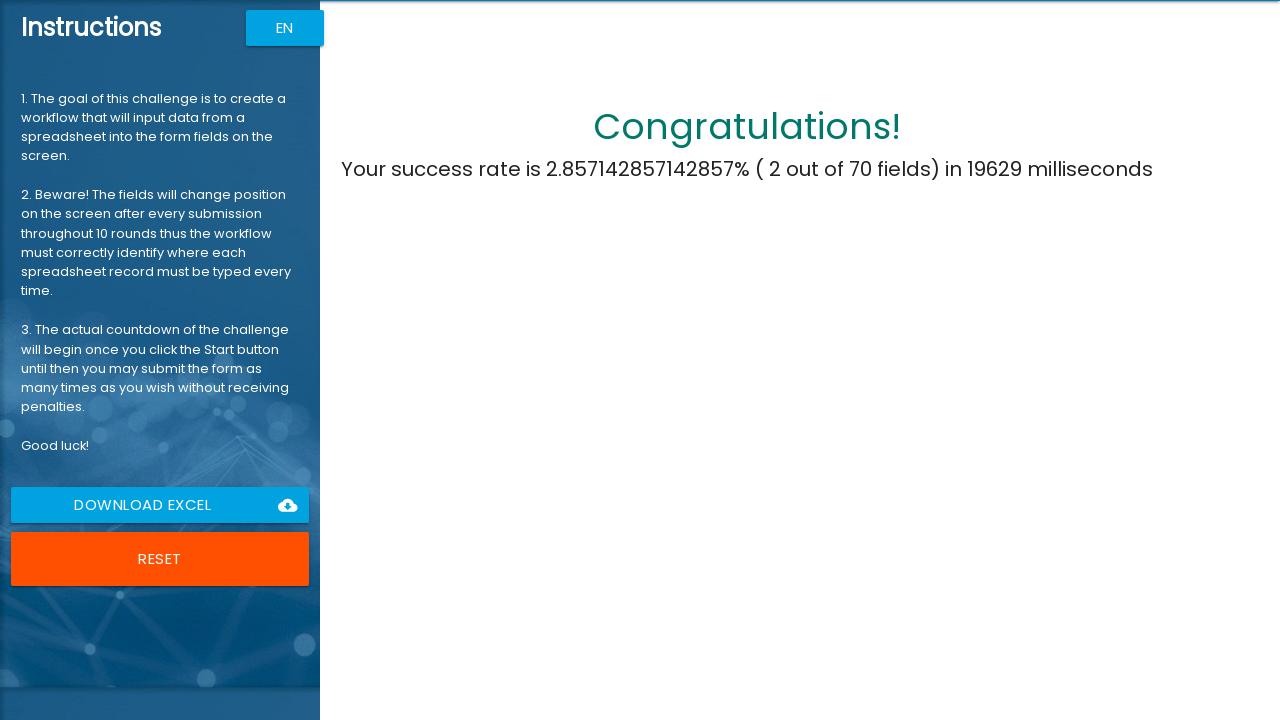